Automates playing a musical sequence on a virtual piano website by simulating keyboard key presses

Starting URL: https://virtualpiano.net/

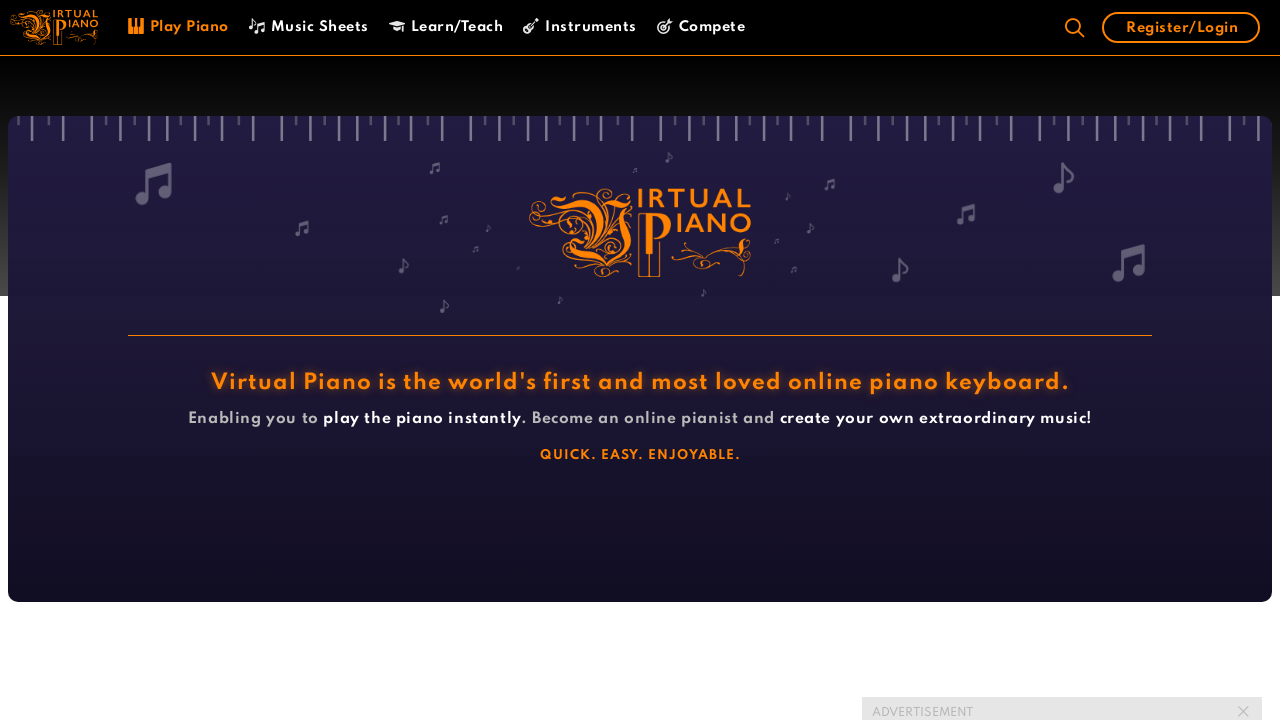

Navigated to virtualpiano.net
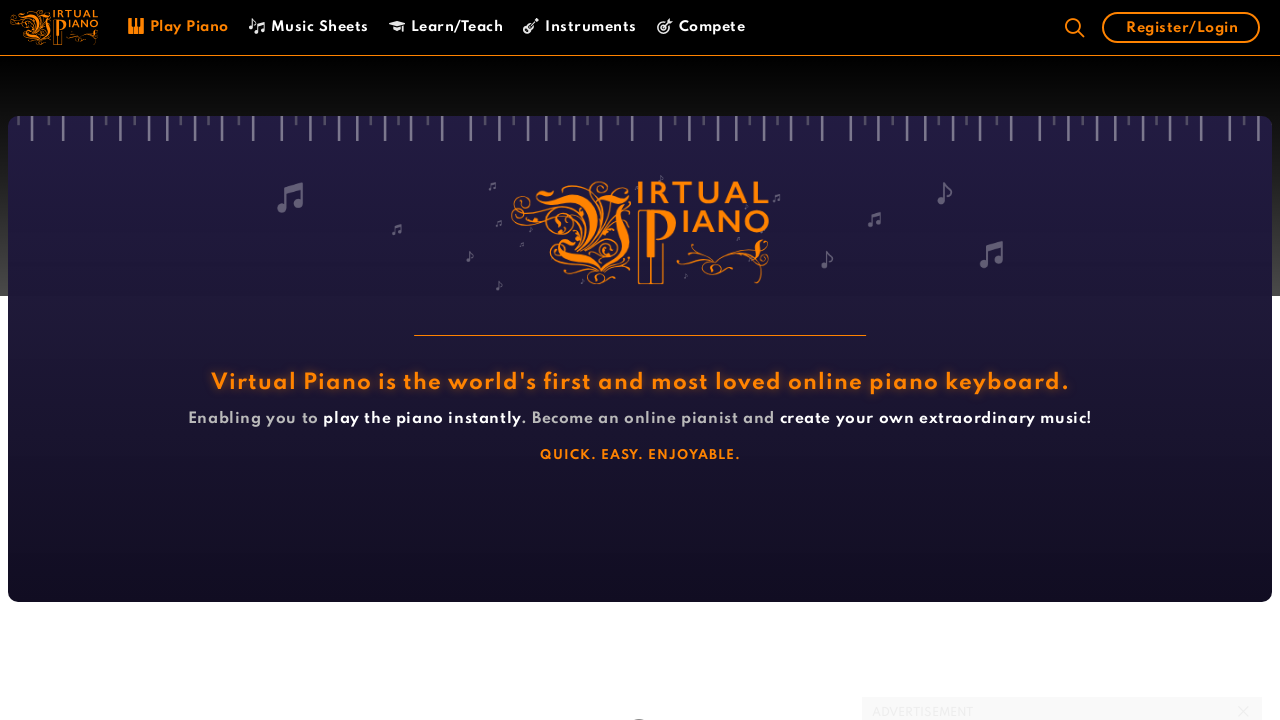

Pressed keyboard key 't' on virtual piano
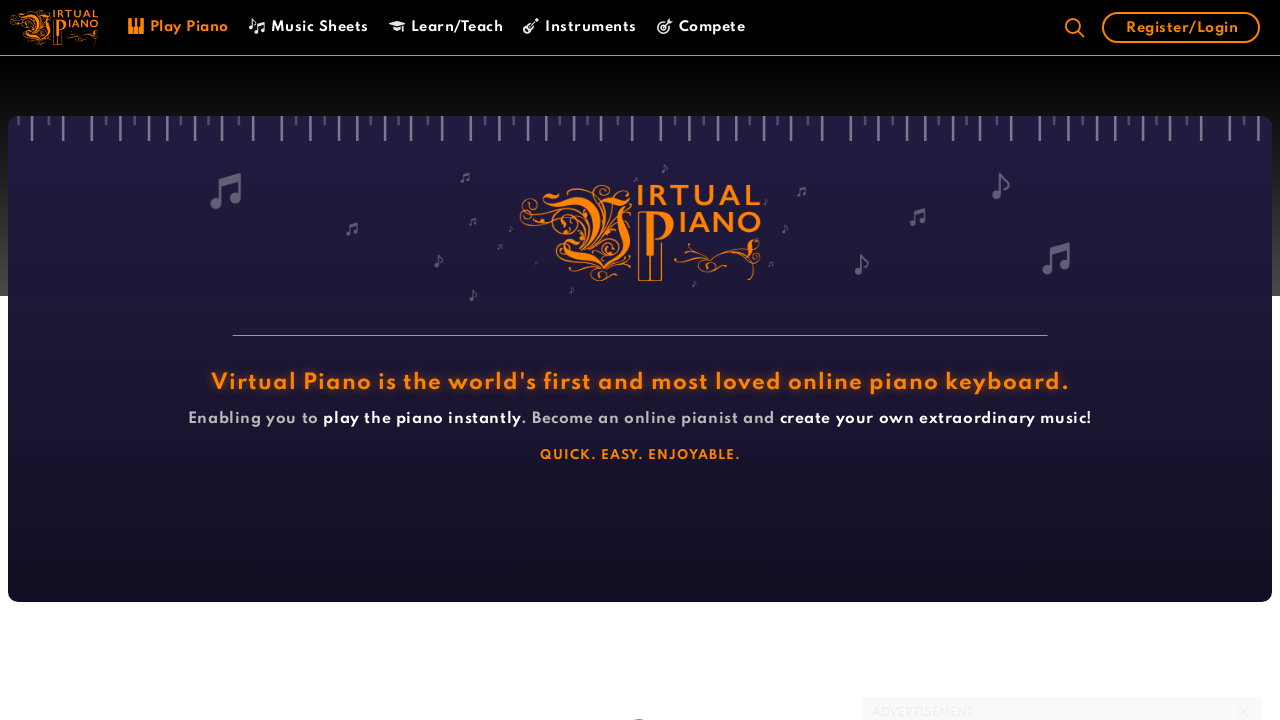

Pressed keyboard key 'y' on virtual piano
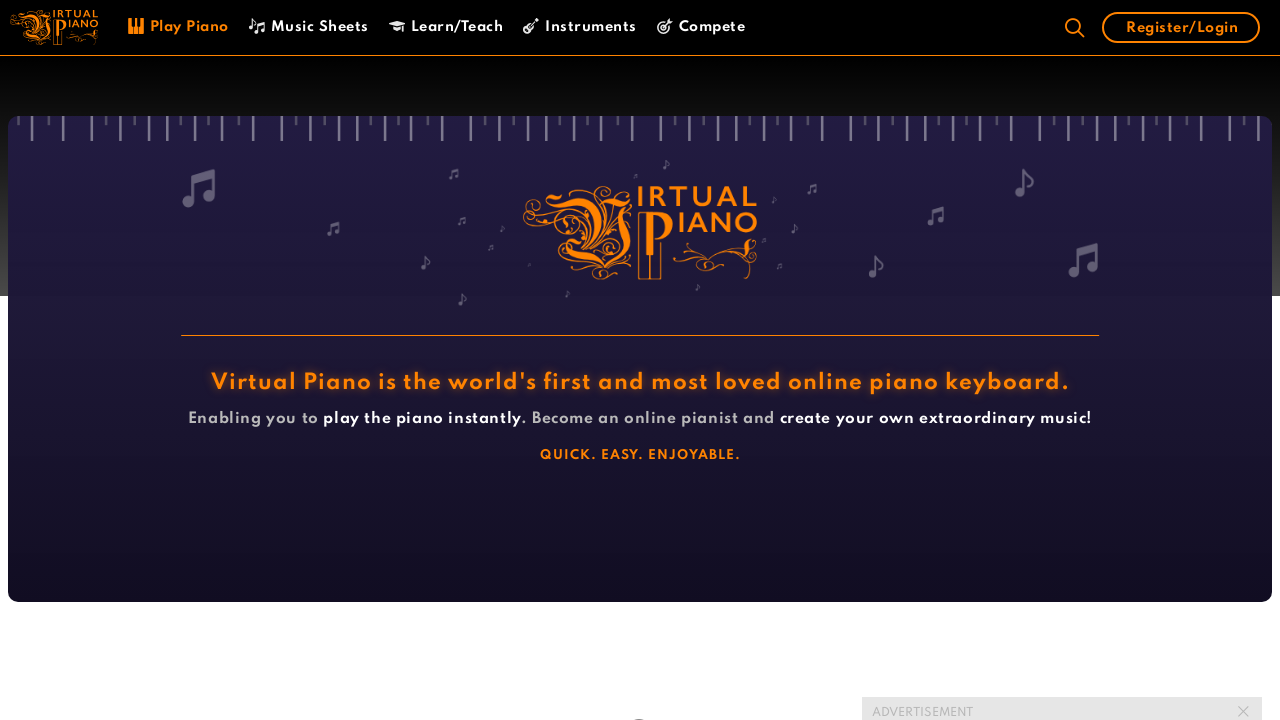

Pressed keyboard key 'i' on virtual piano
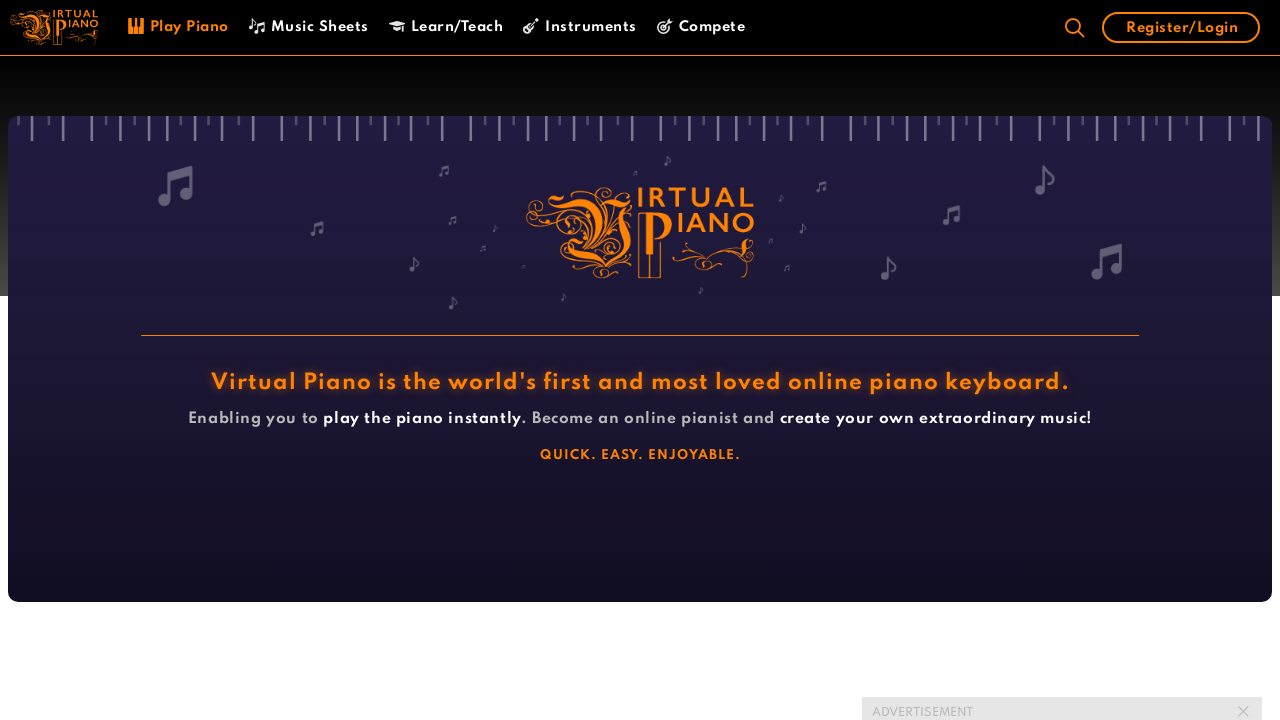

Pressed keyboard key 'p' on virtual piano
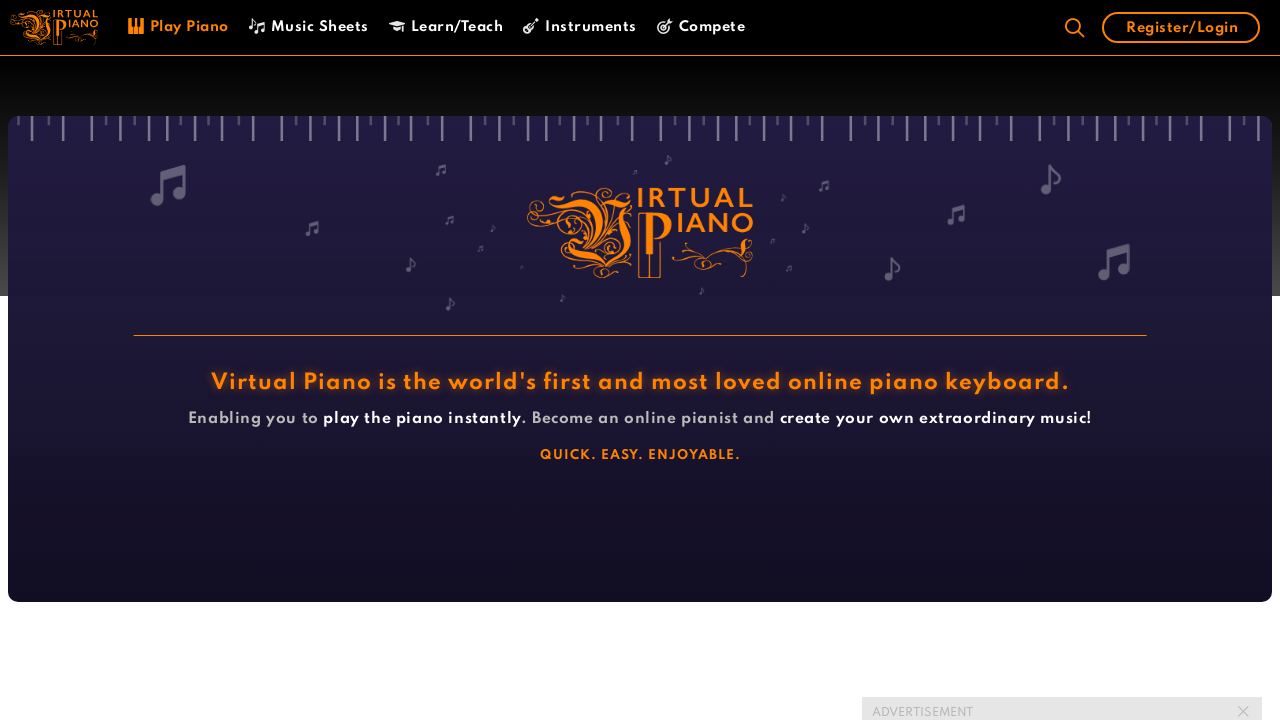

Pressed keyboard key 'O' on virtual piano
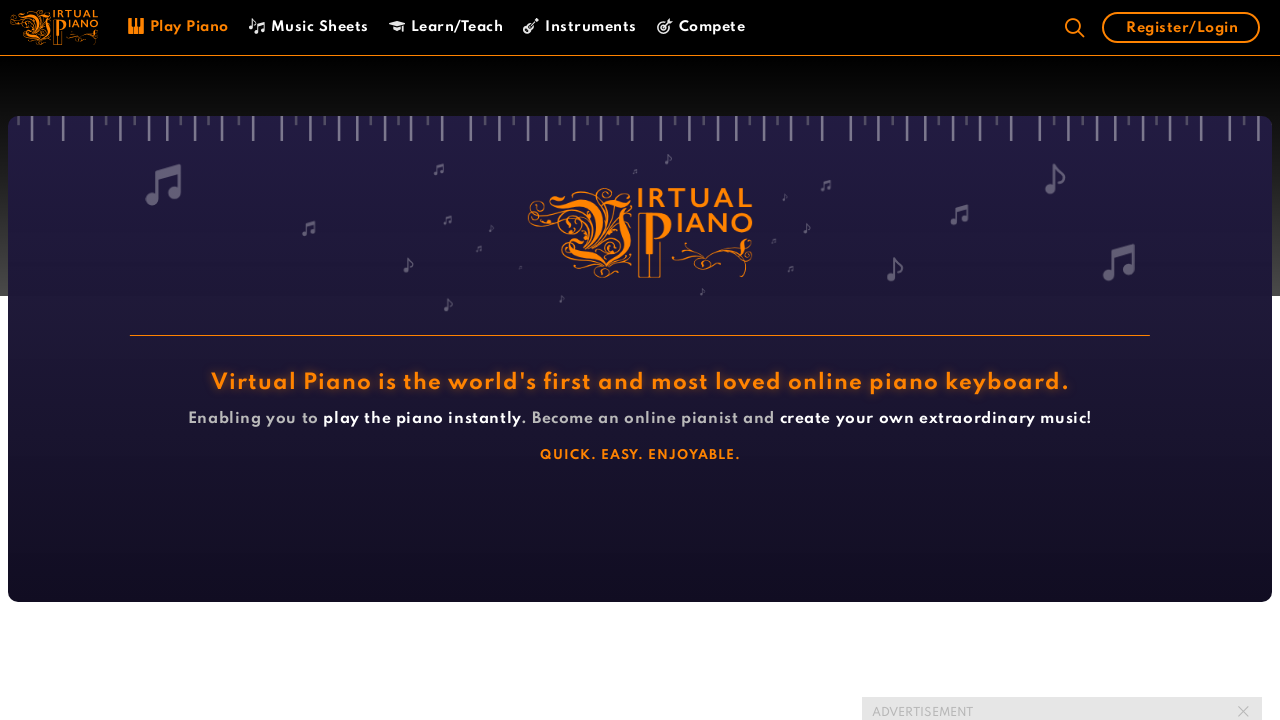

Pressed keyboard key 'p' on virtual piano
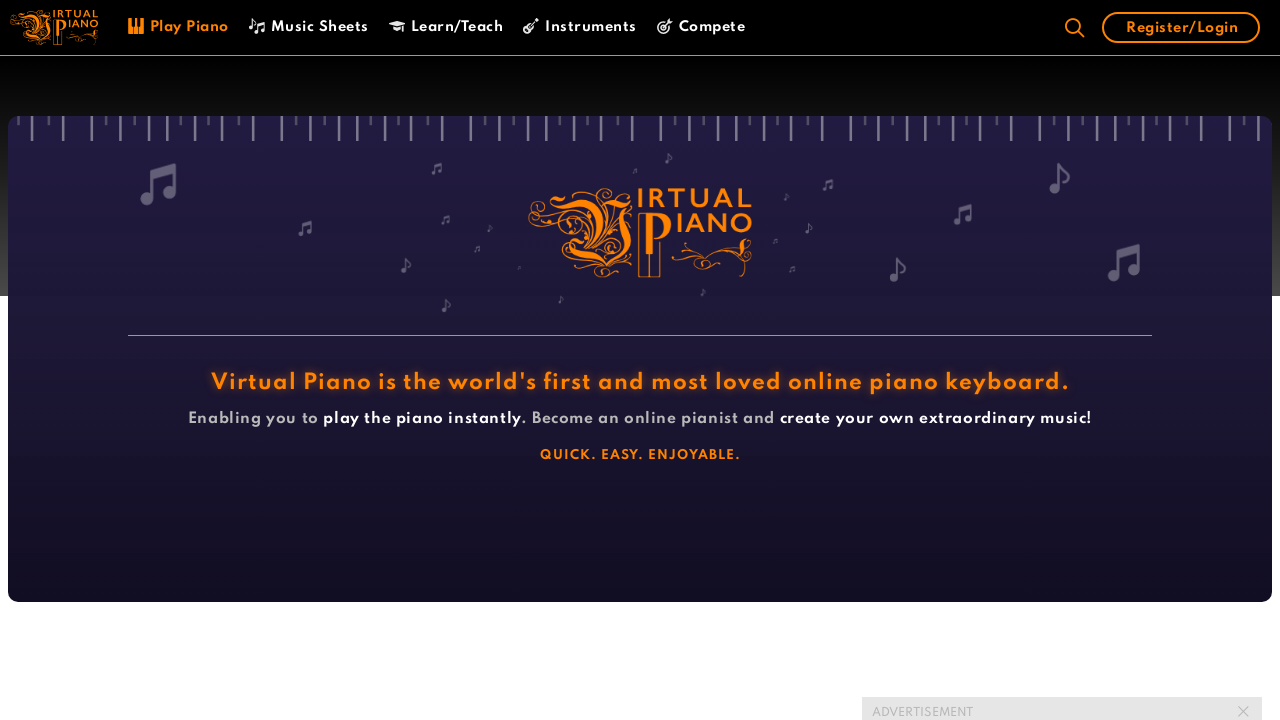

Pressed keyboard key 'o' on virtual piano
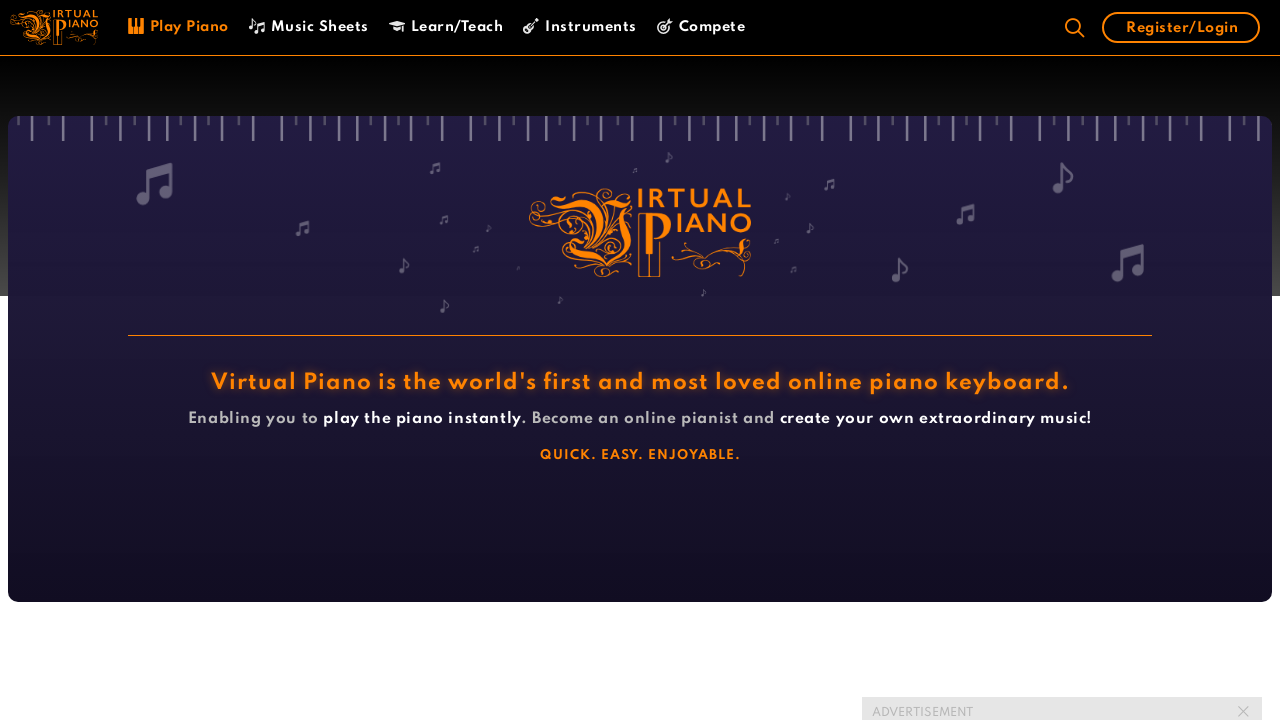

Pressed keyboard key 'i' on virtual piano
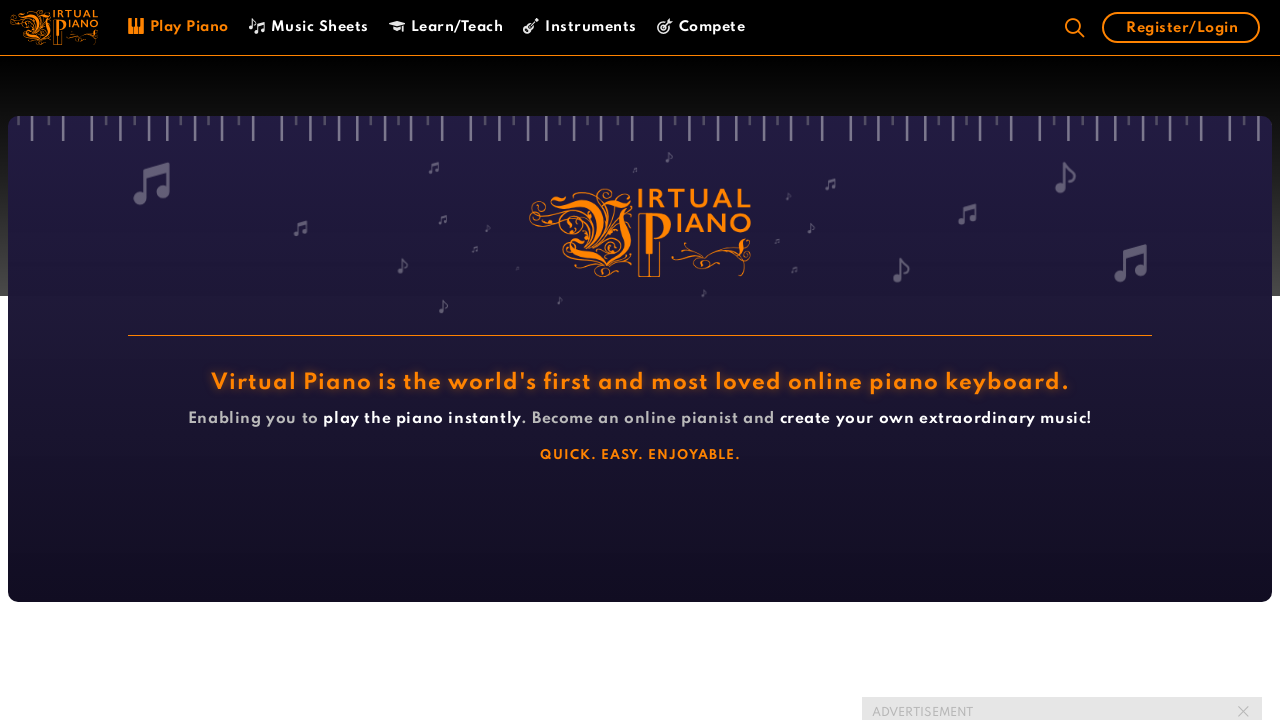

Pressed keyboard key 'i' on virtual piano
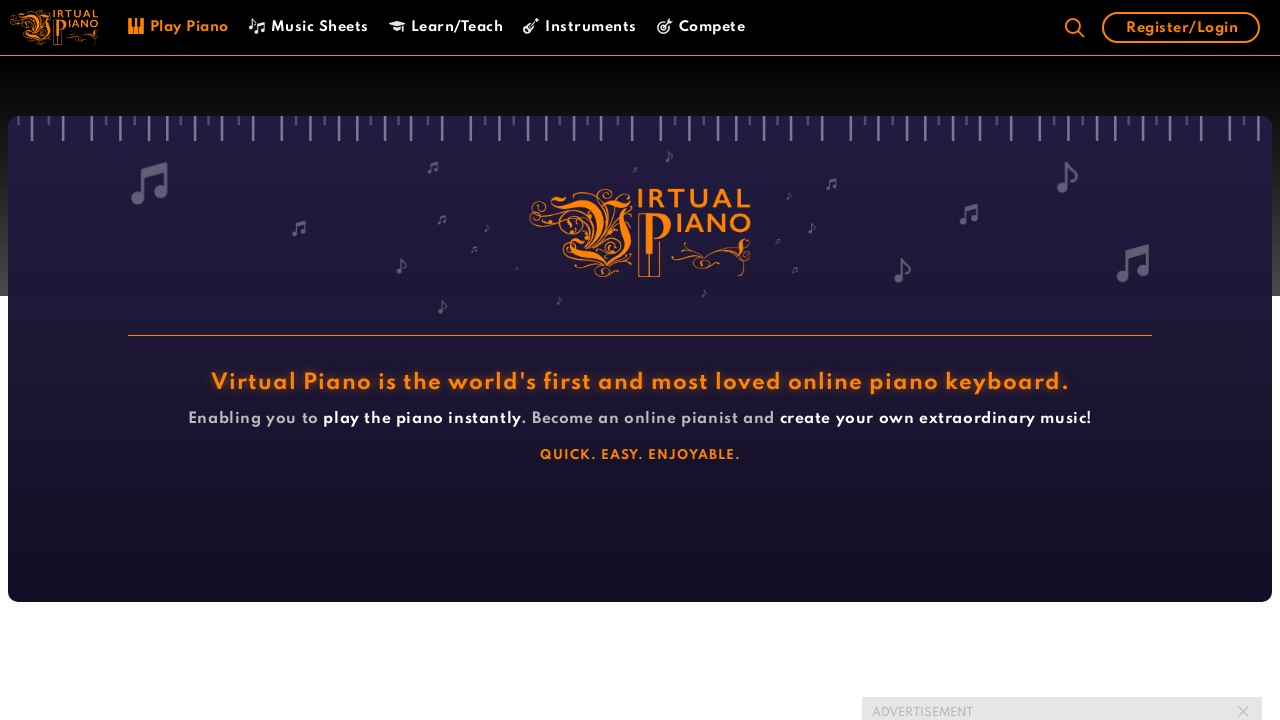

Pressed keyboard key 'o' on virtual piano
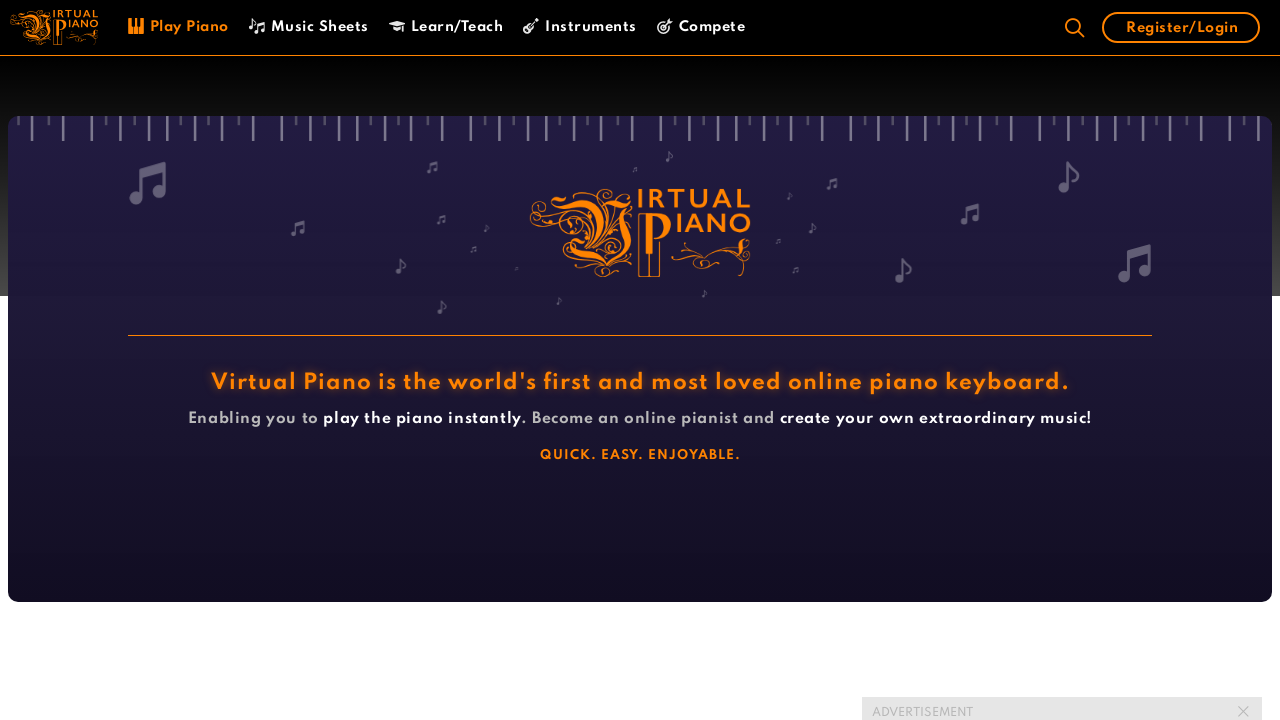

Pressed keyboard key 'i' on virtual piano
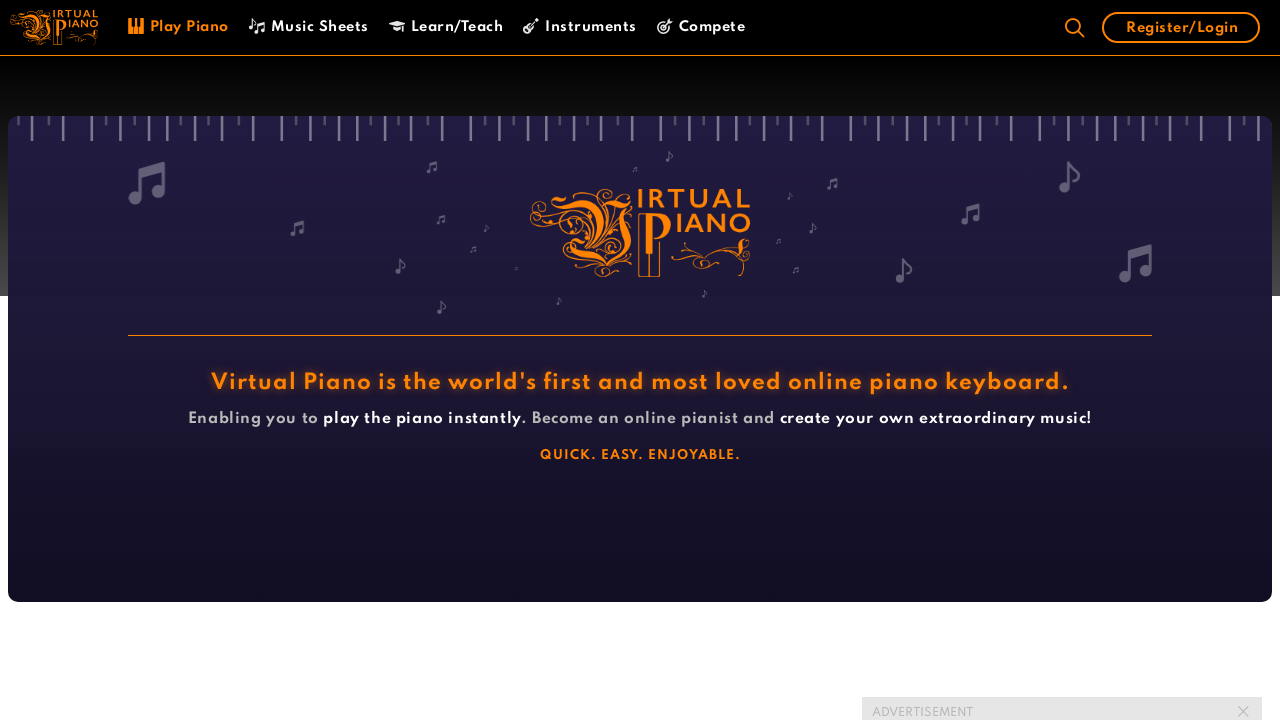

Pressed keyboard key 'o' on virtual piano
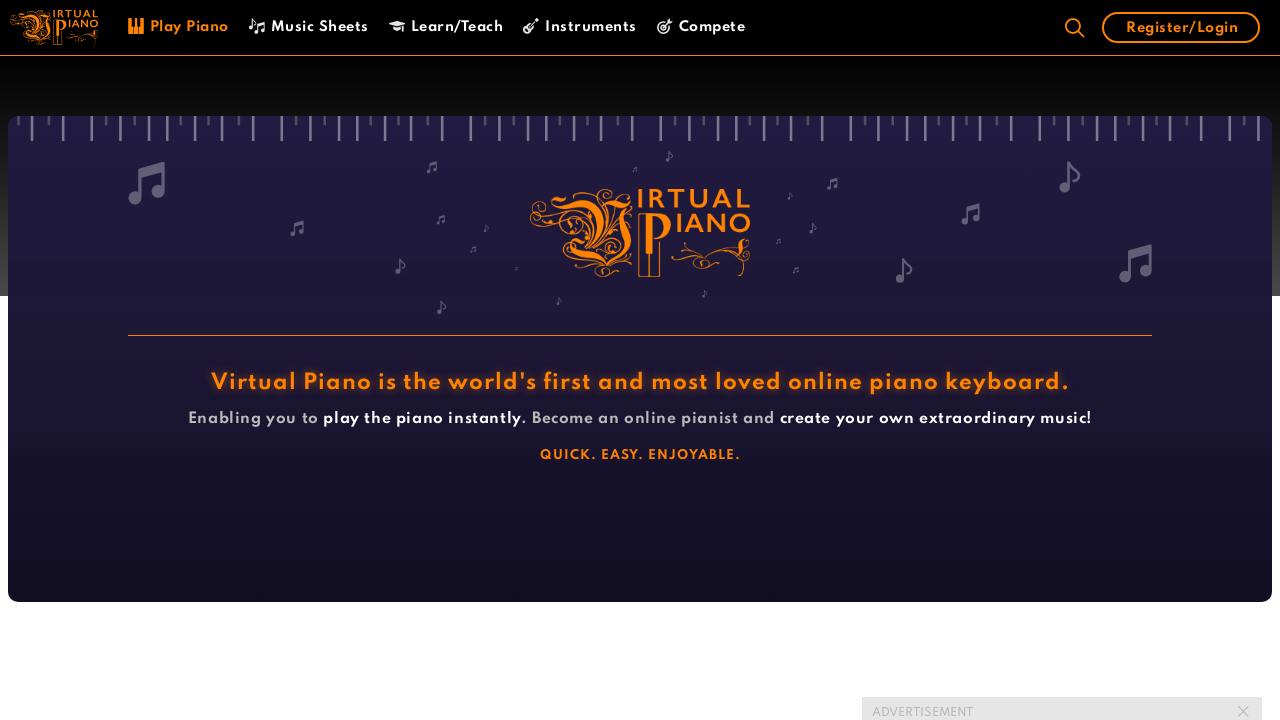

Pressed keyboard key 'i' on virtual piano
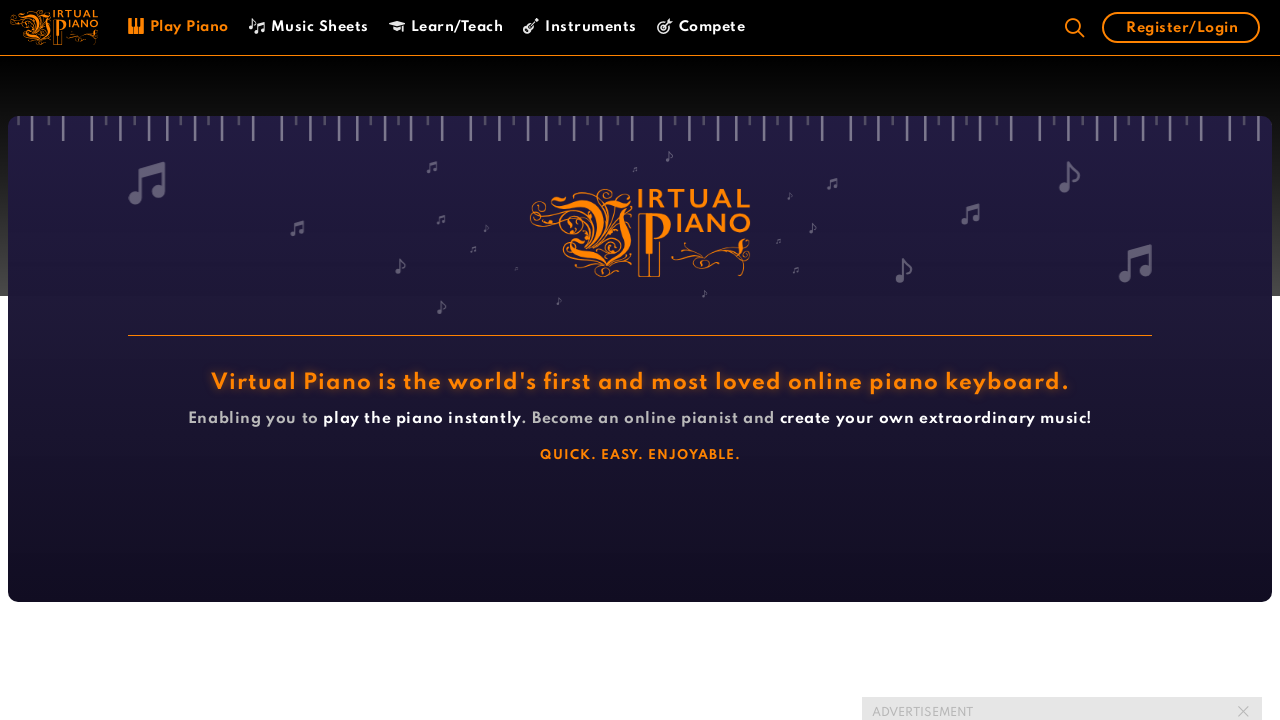

Pressed keyboard key 'o' on virtual piano
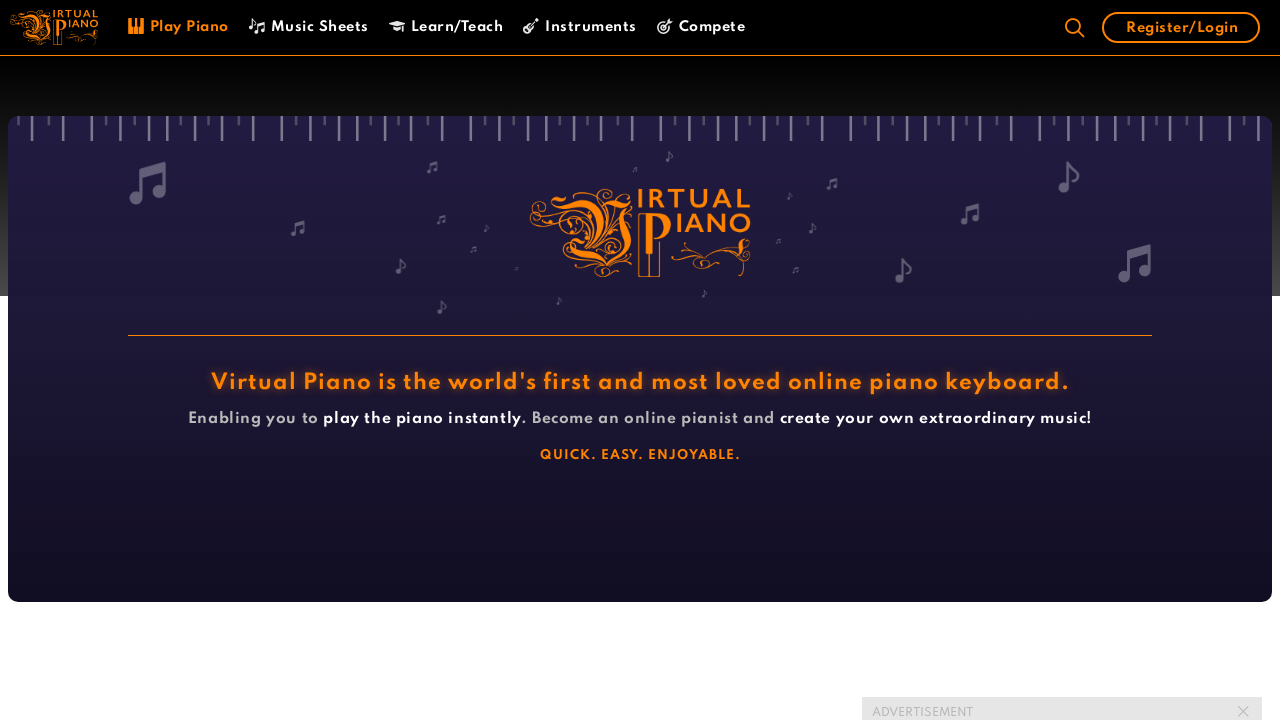

Pressed keyboard key 'i' on virtual piano
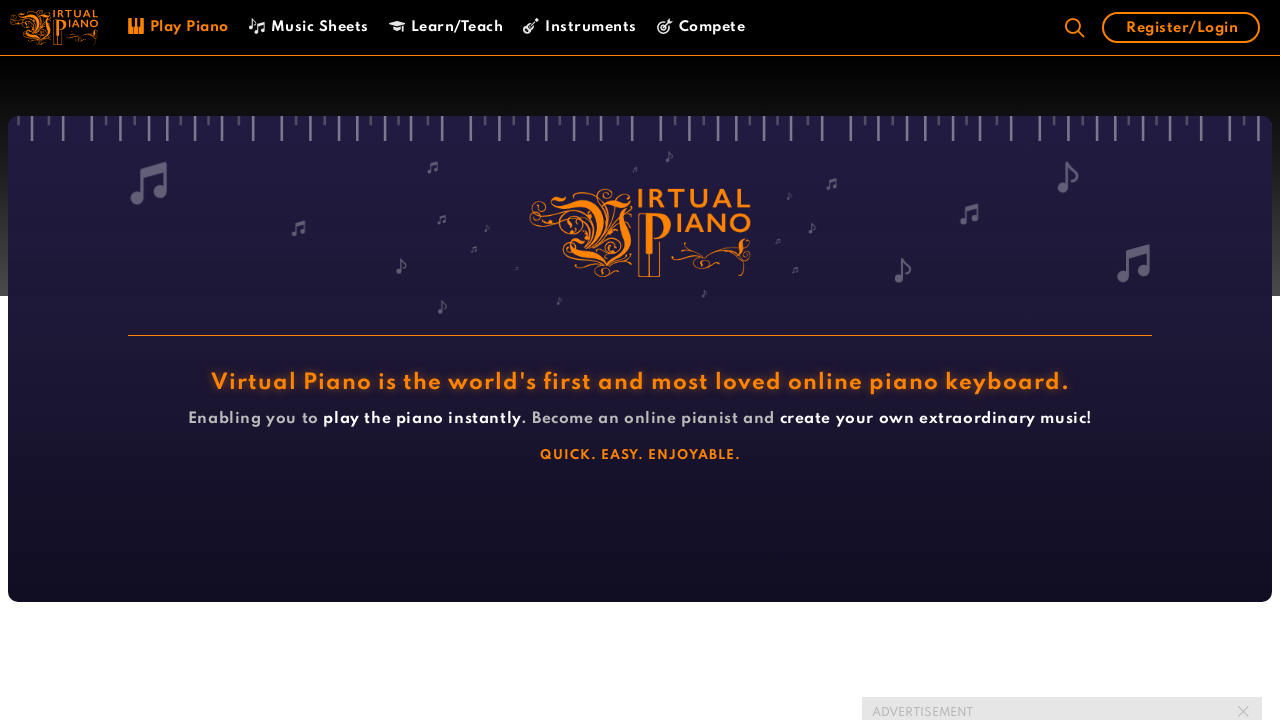

Pressed keyboard key 'y' on virtual piano
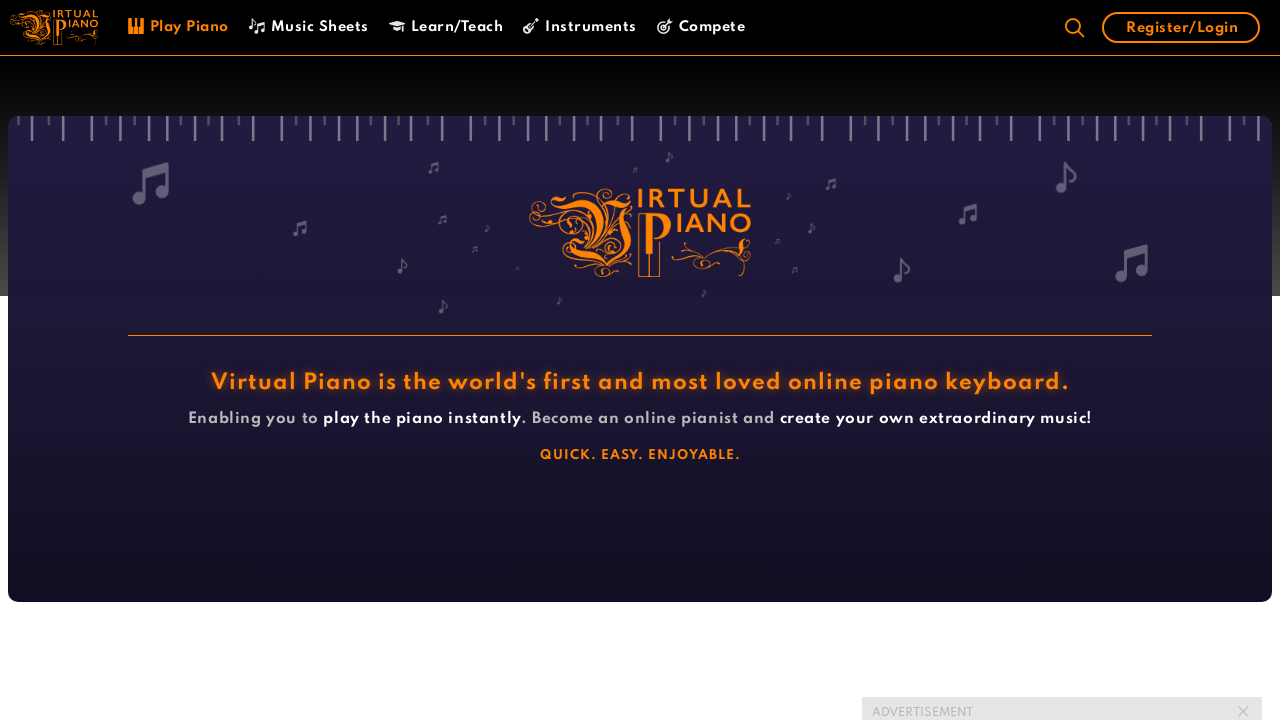

Pressed keyboard key 't' on virtual piano
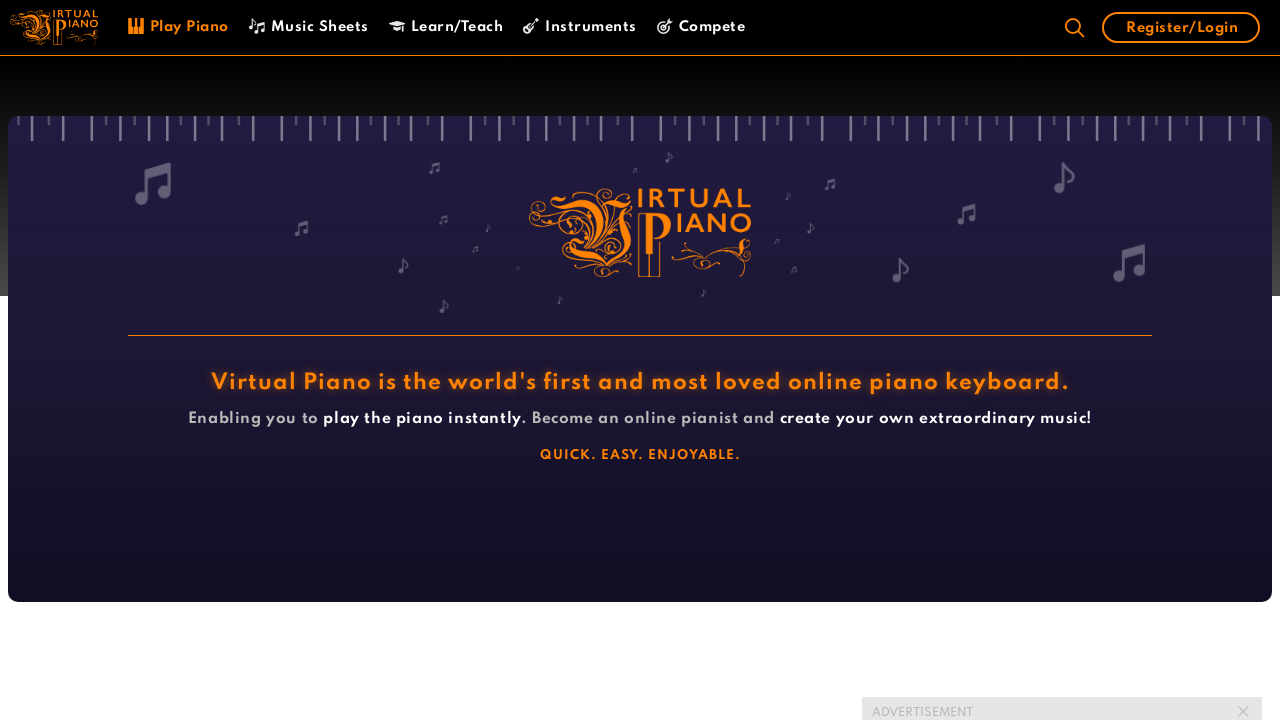

Pressed keyboard key 'i' on virtual piano
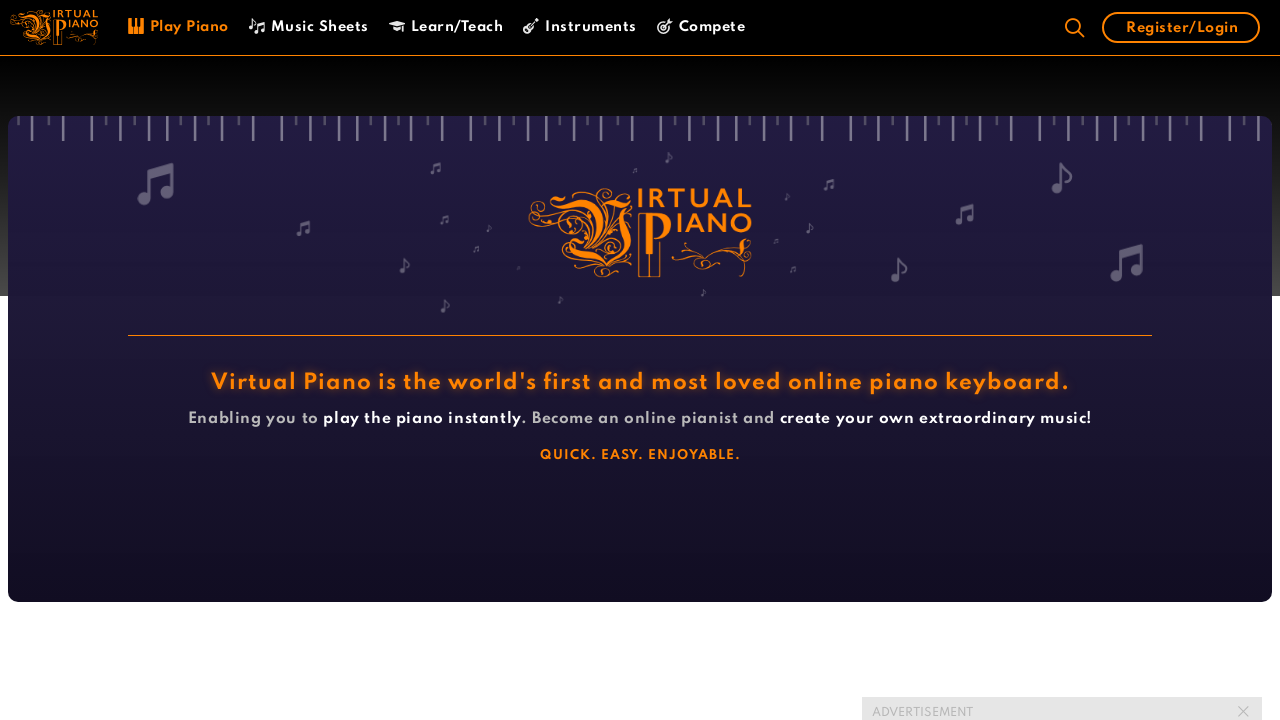

Pressed keyboard key 't' on virtual piano
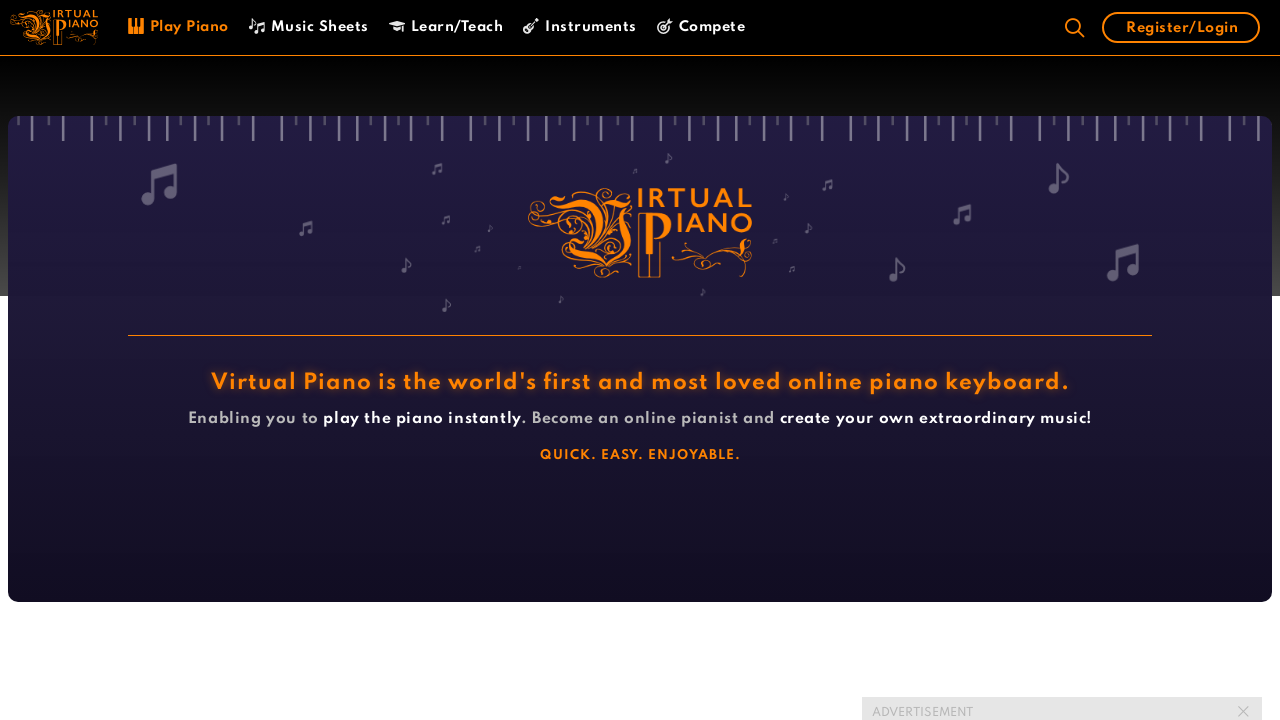

Pressed keyboard key 'i' on virtual piano
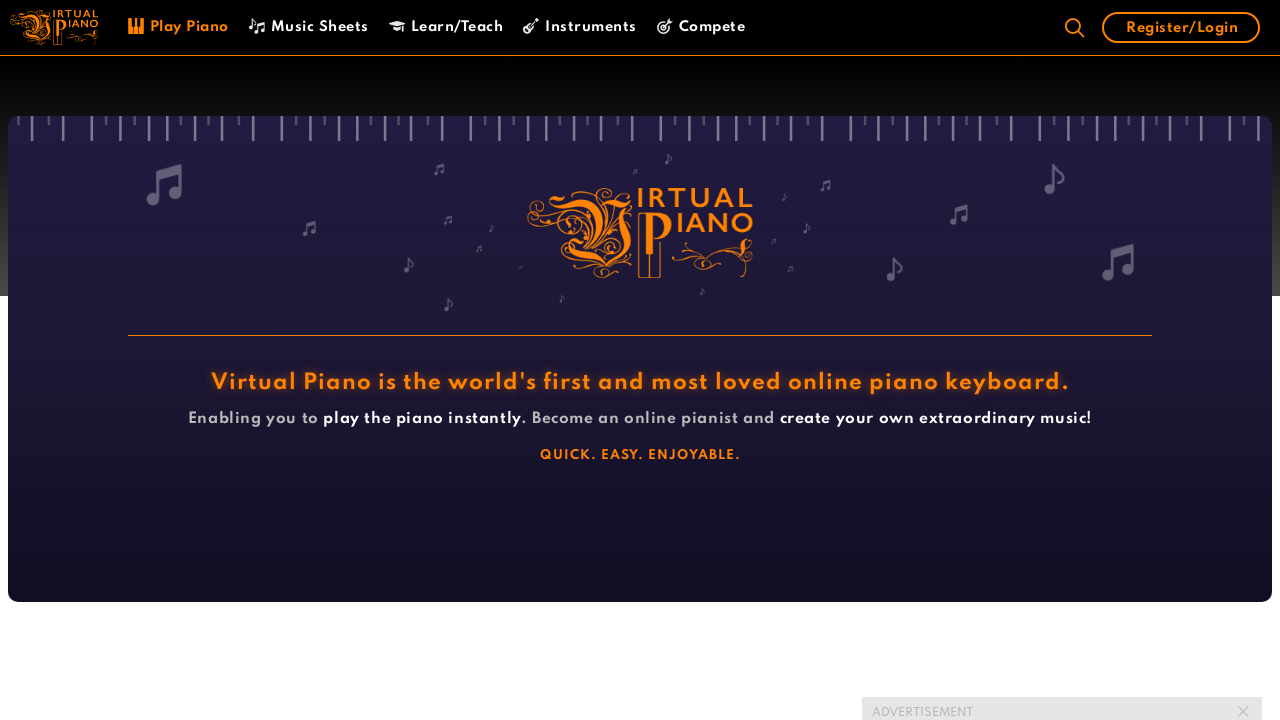

Pressed keyboard key 'p' on virtual piano
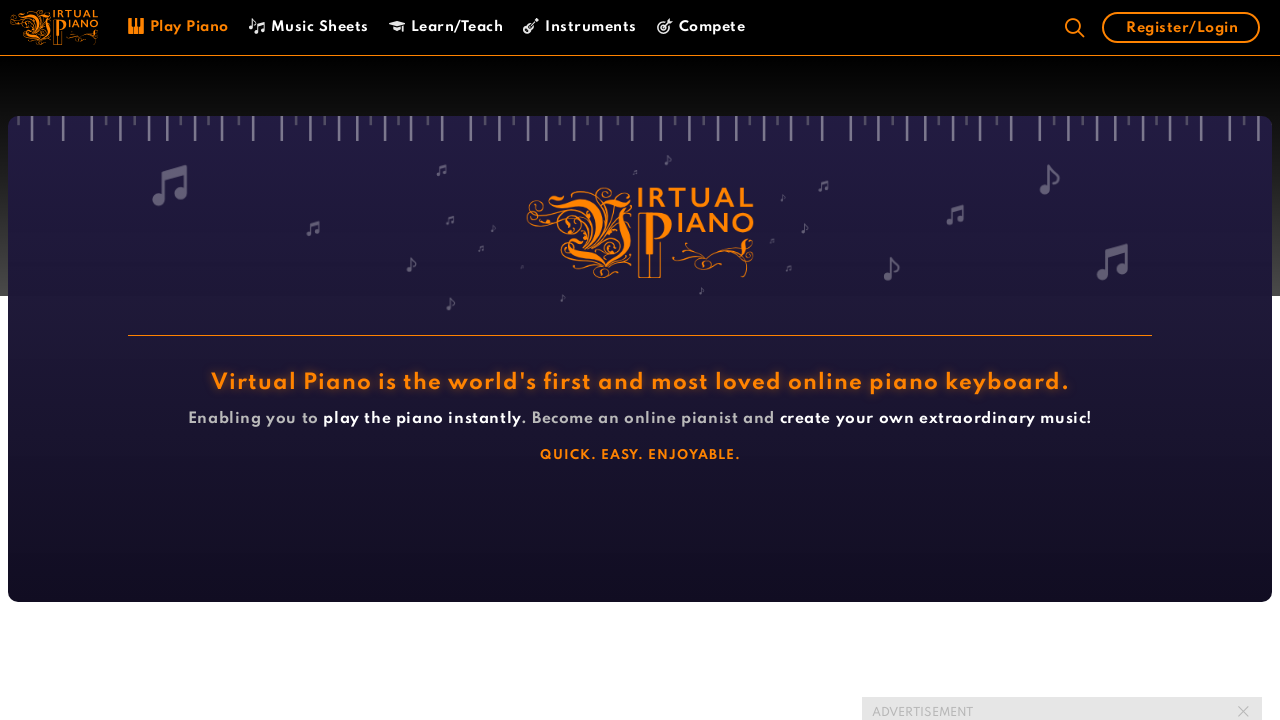

Pressed keyboard key 'd' on virtual piano
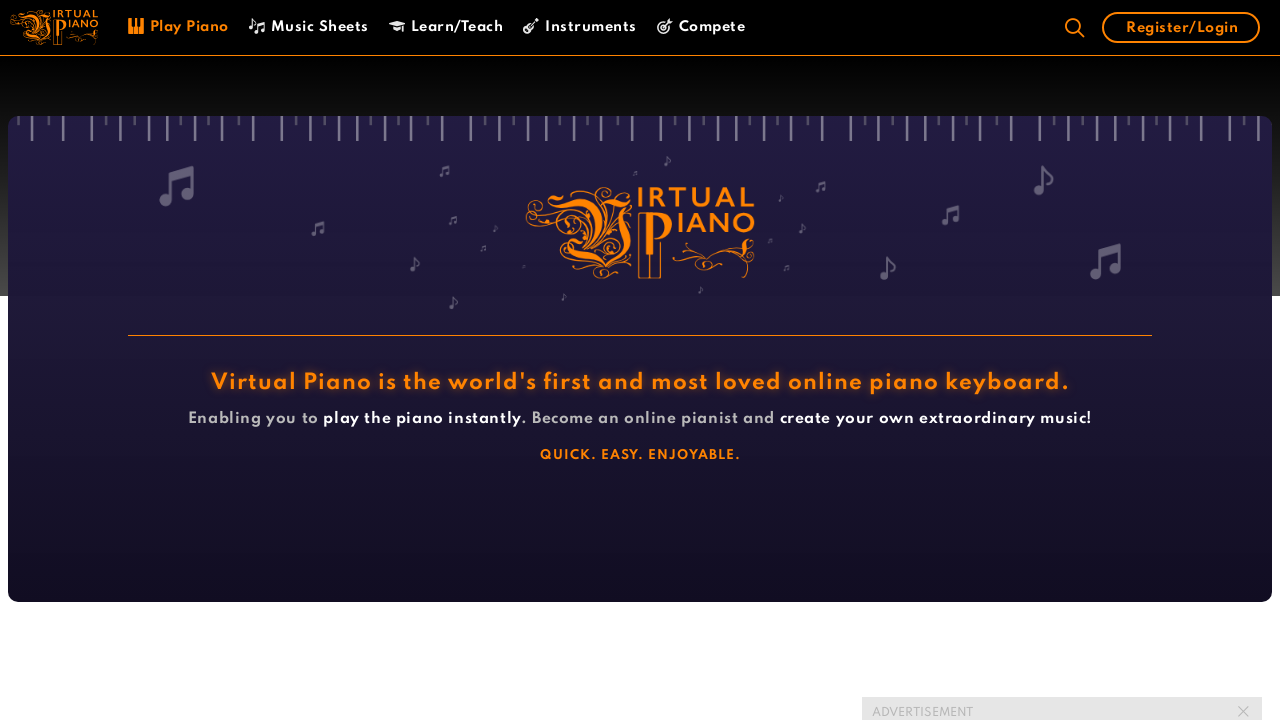

Pressed keyboard key 's' on virtual piano
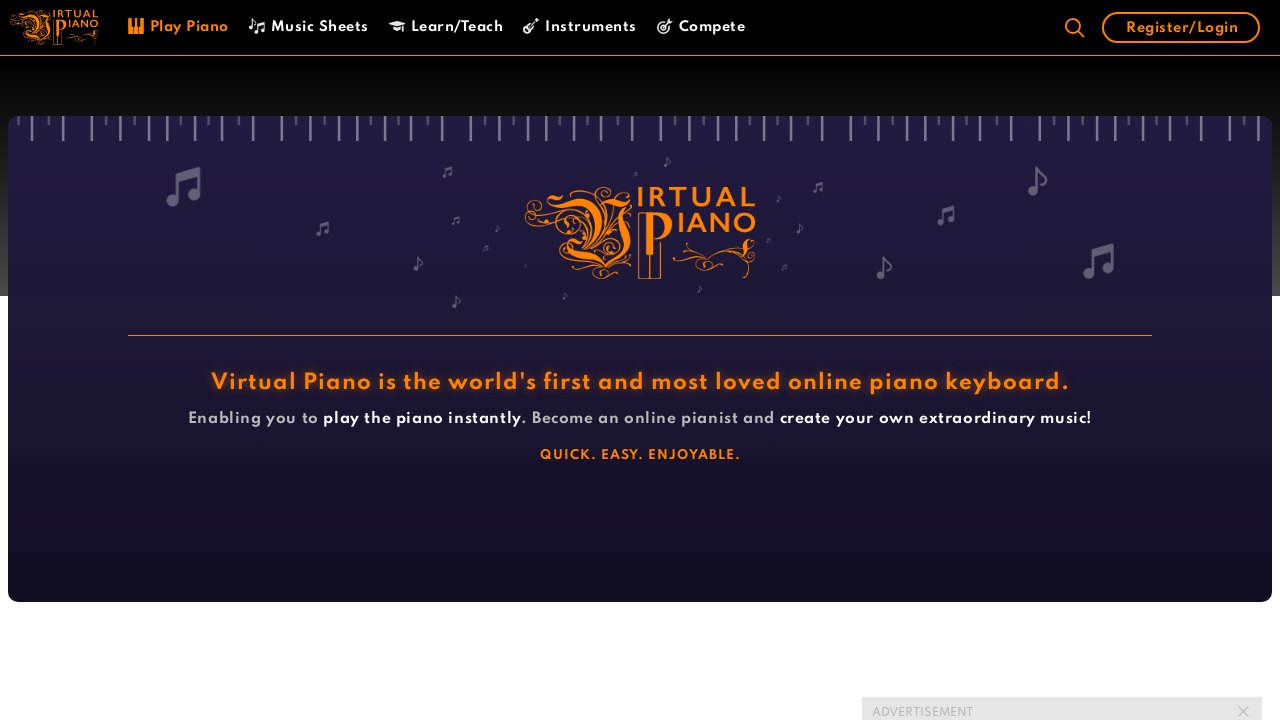

Pressed keyboard key 'P' on virtual piano
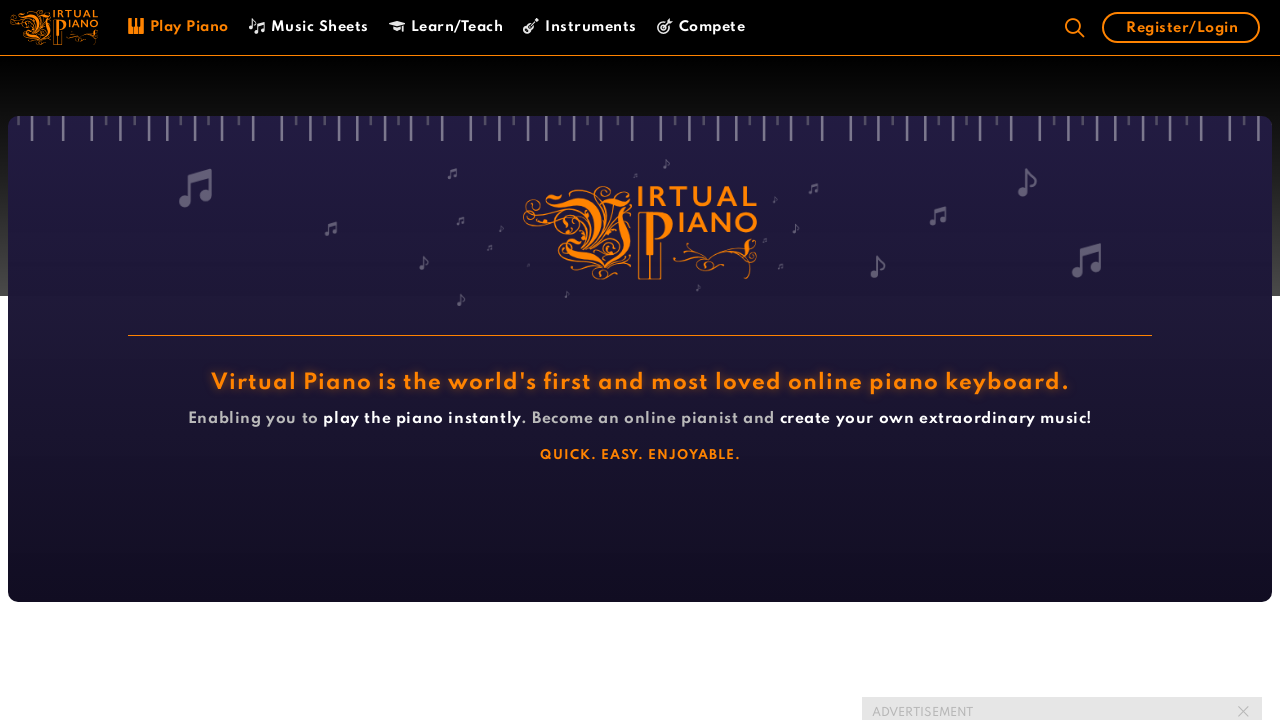

Pressed keyboard key 'p' on virtual piano
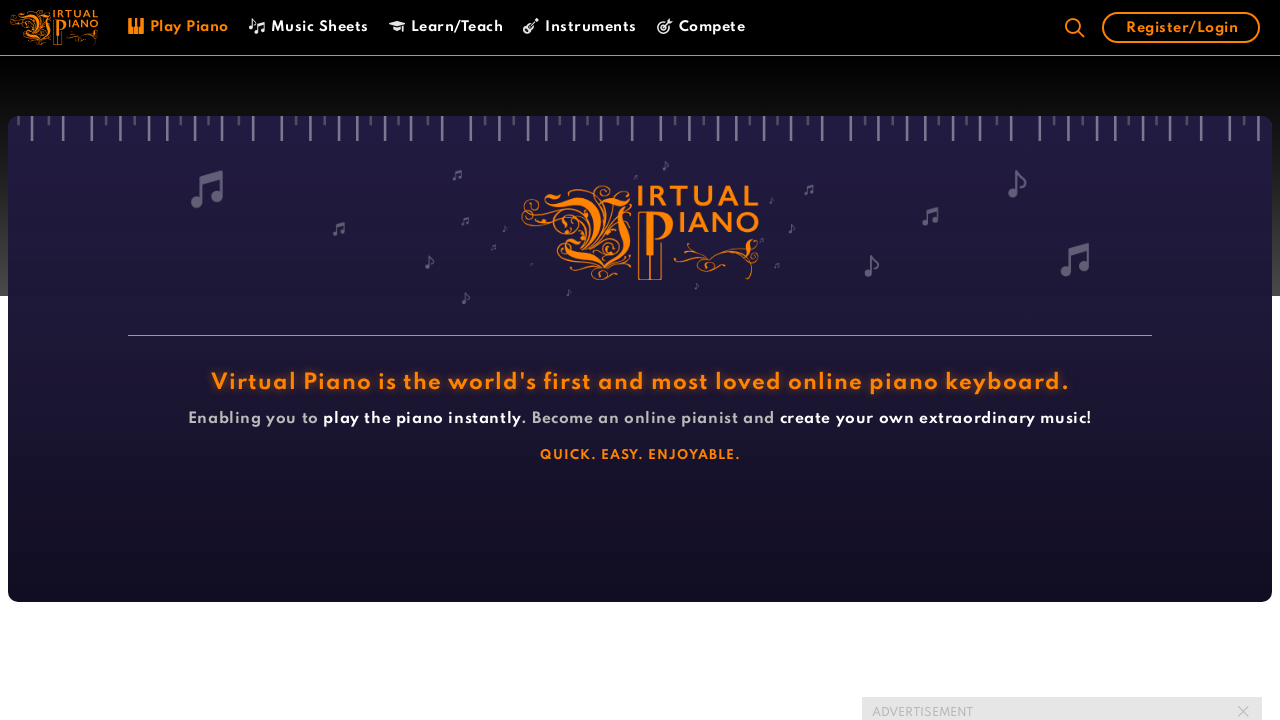

Pressed keyboard key 'o' on virtual piano
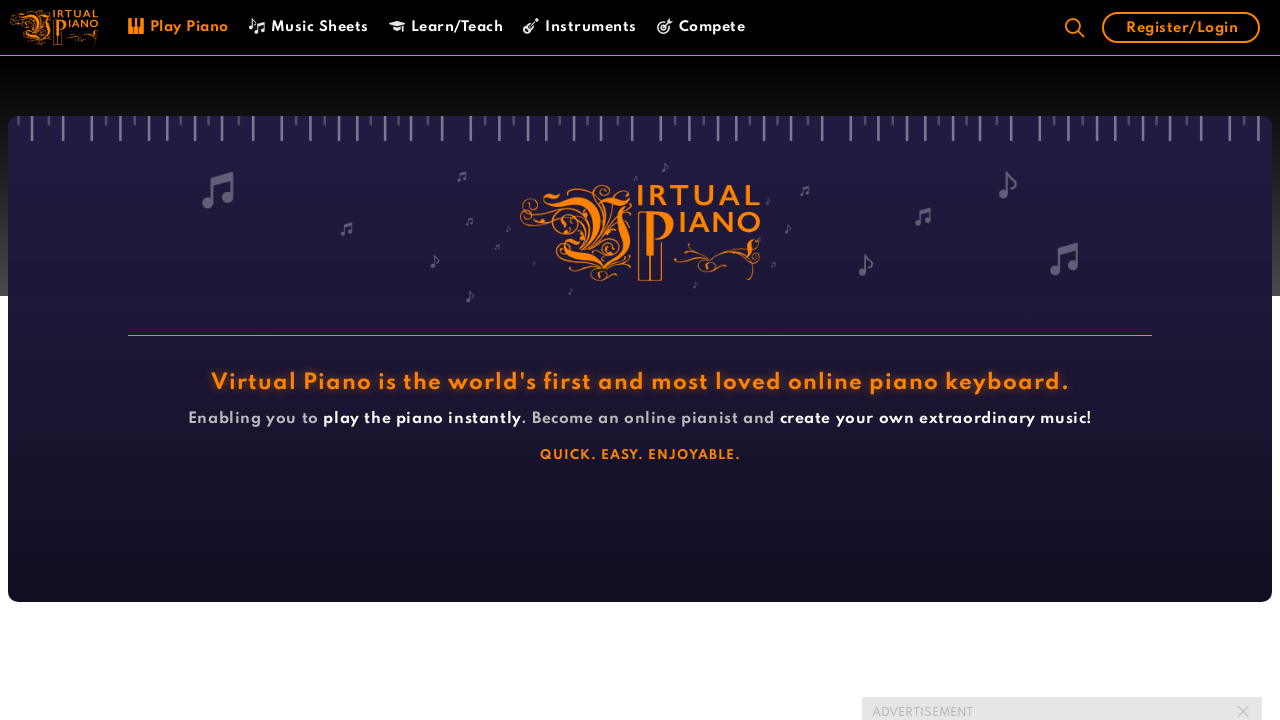

Pressed keyboard key 's' on virtual piano
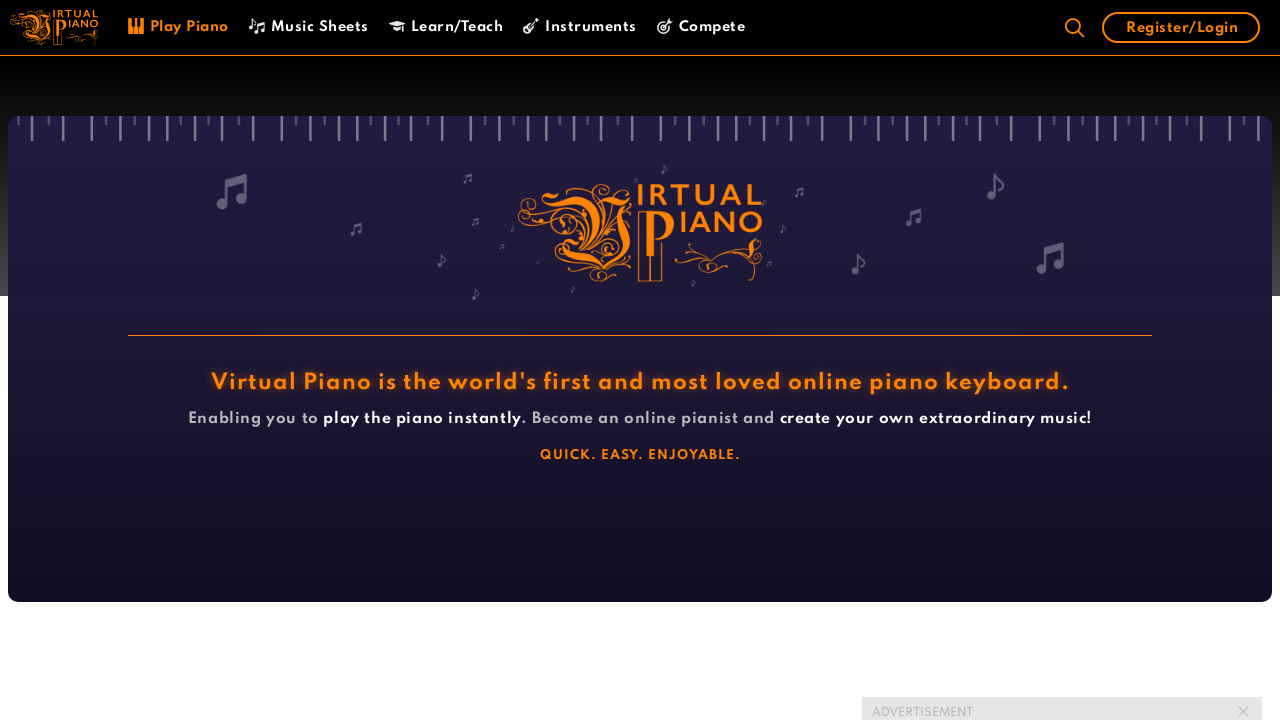

Pressed keyboard key 'd' on virtual piano
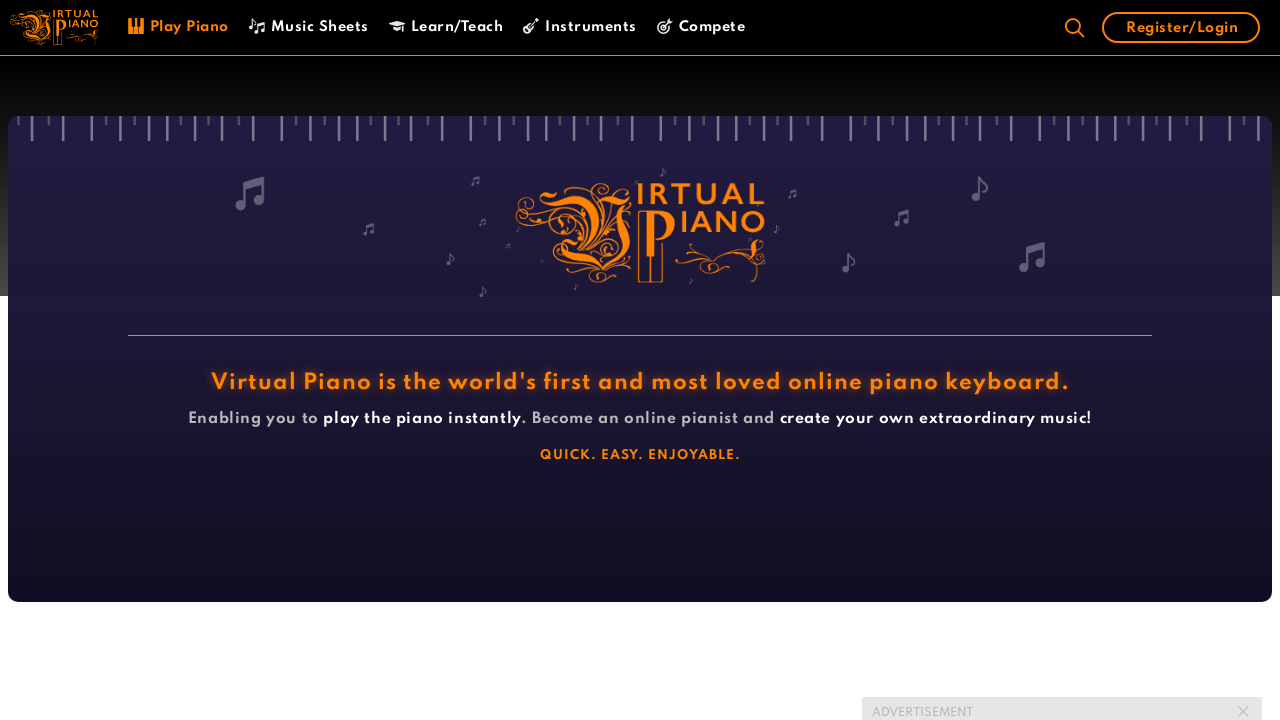

Pressed keyboard key 's' on virtual piano
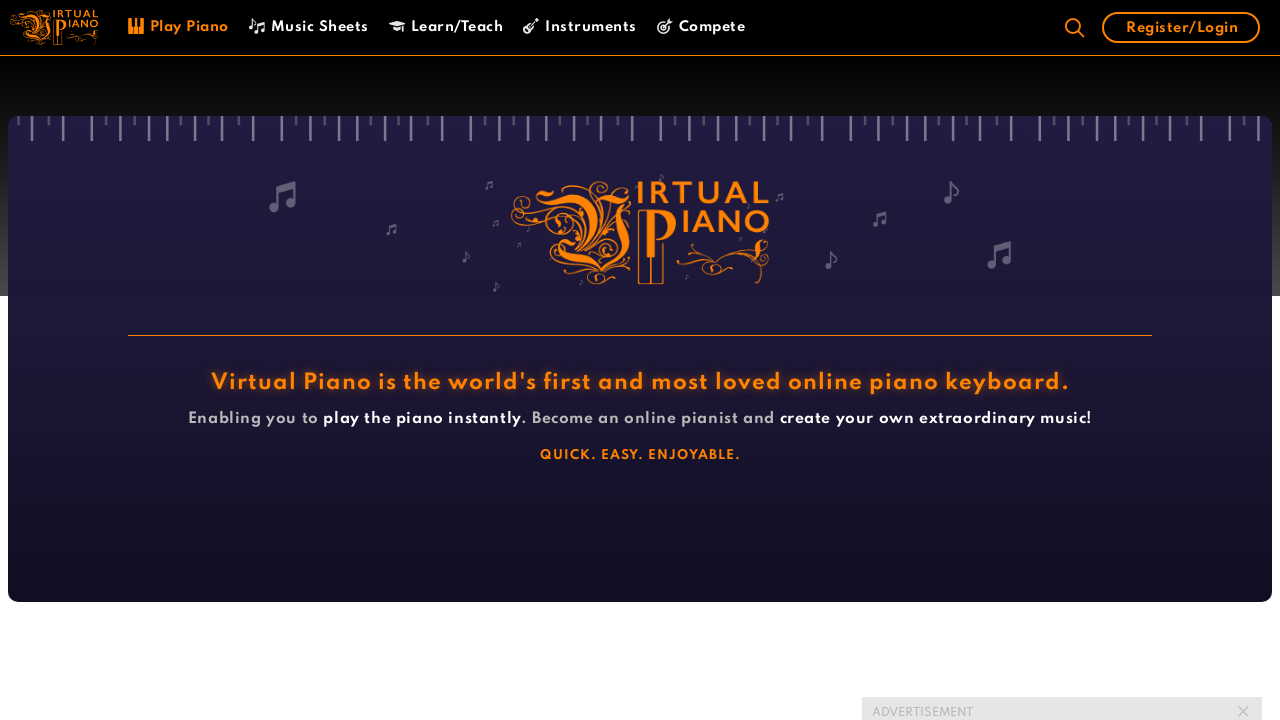

Pressed keyboard key 'd' on virtual piano
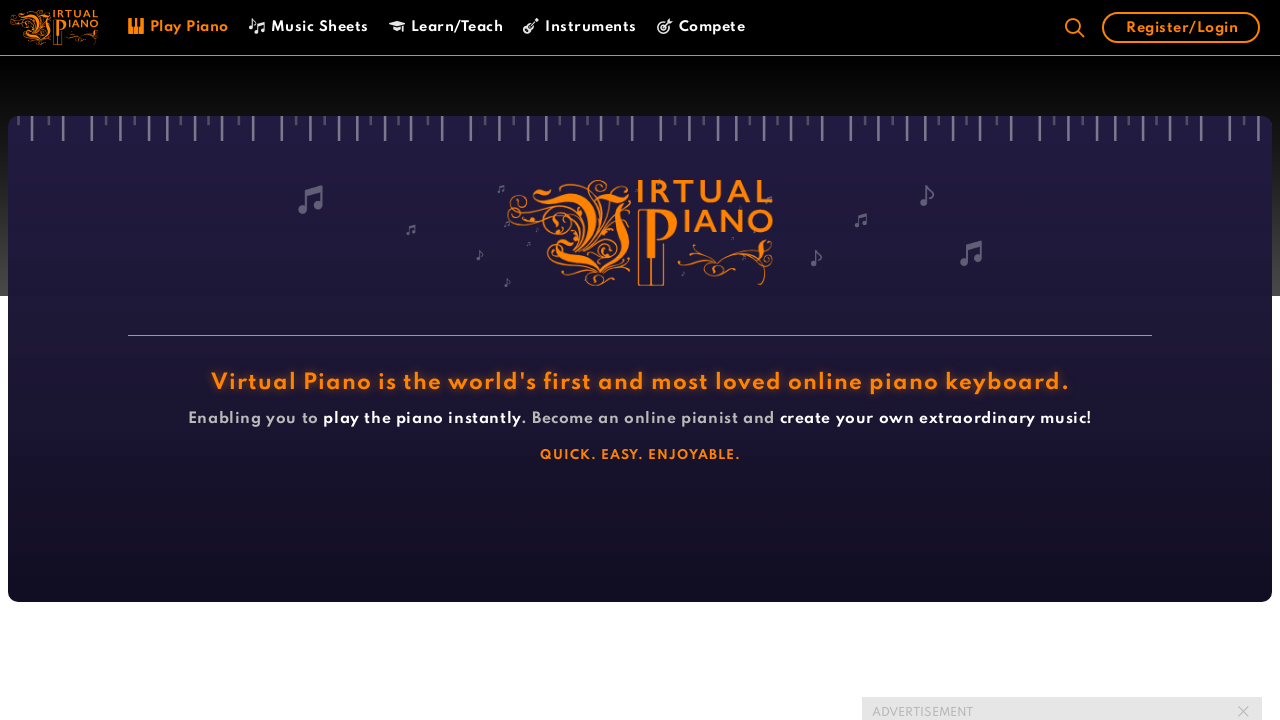

Pressed keyboard key 's' on virtual piano
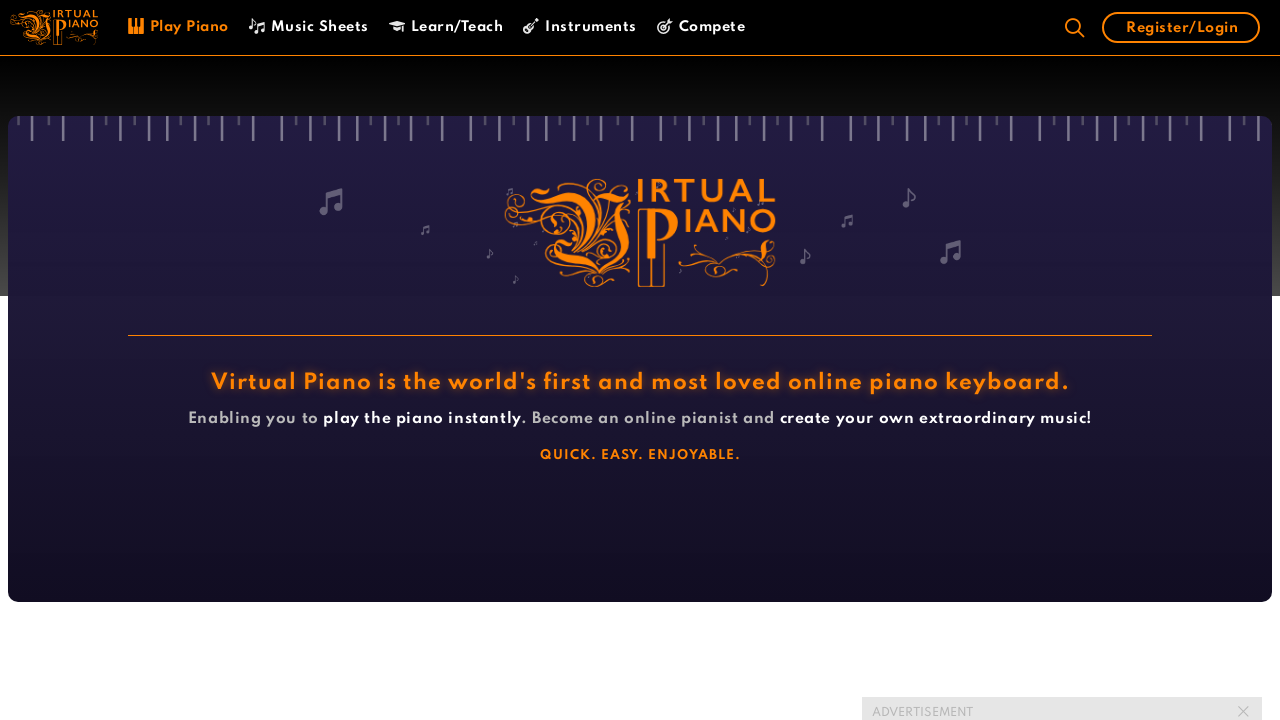

Pressed keyboard key 'd' on virtual piano
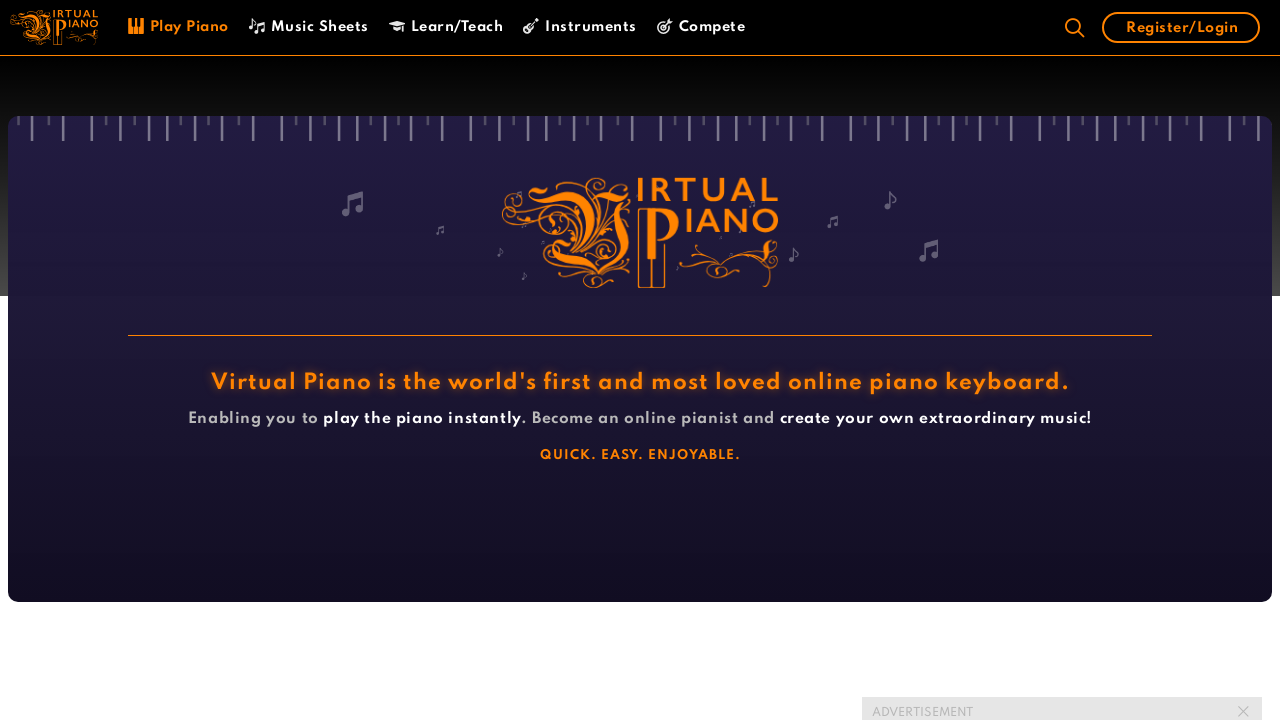

Pressed keyboard key 's' on virtual piano
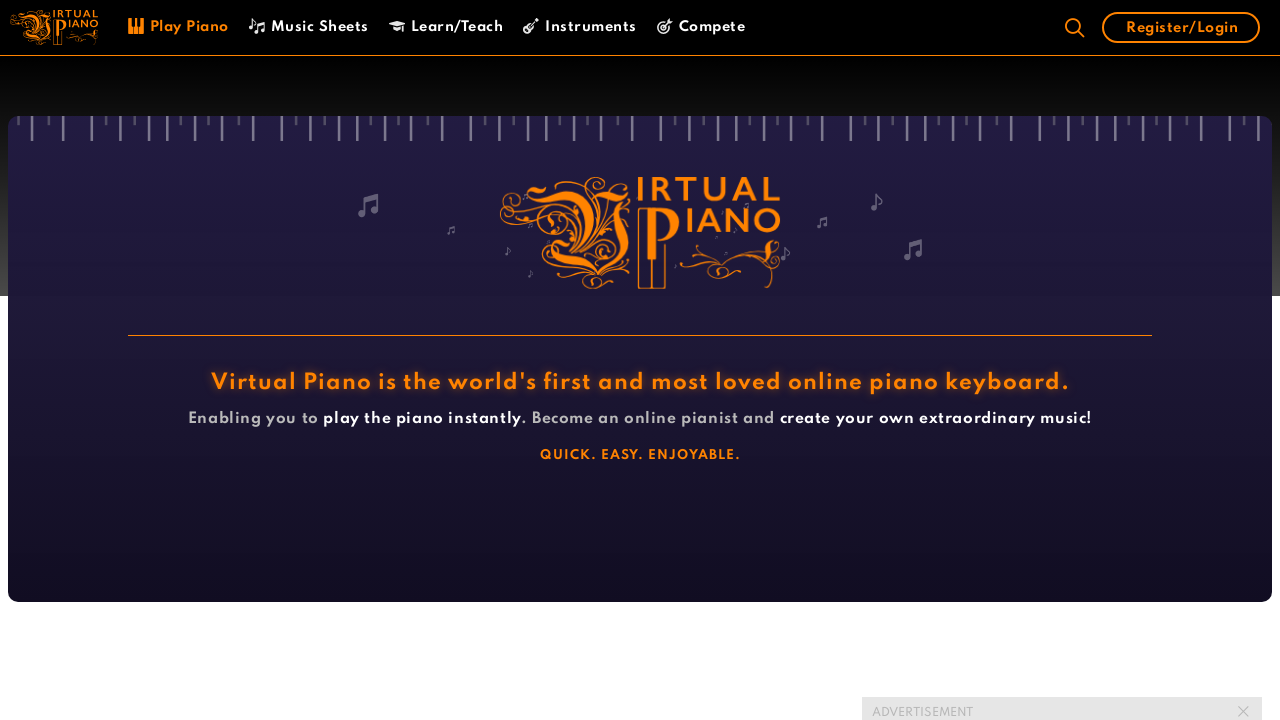

Pressed keyboard key 'p' on virtual piano
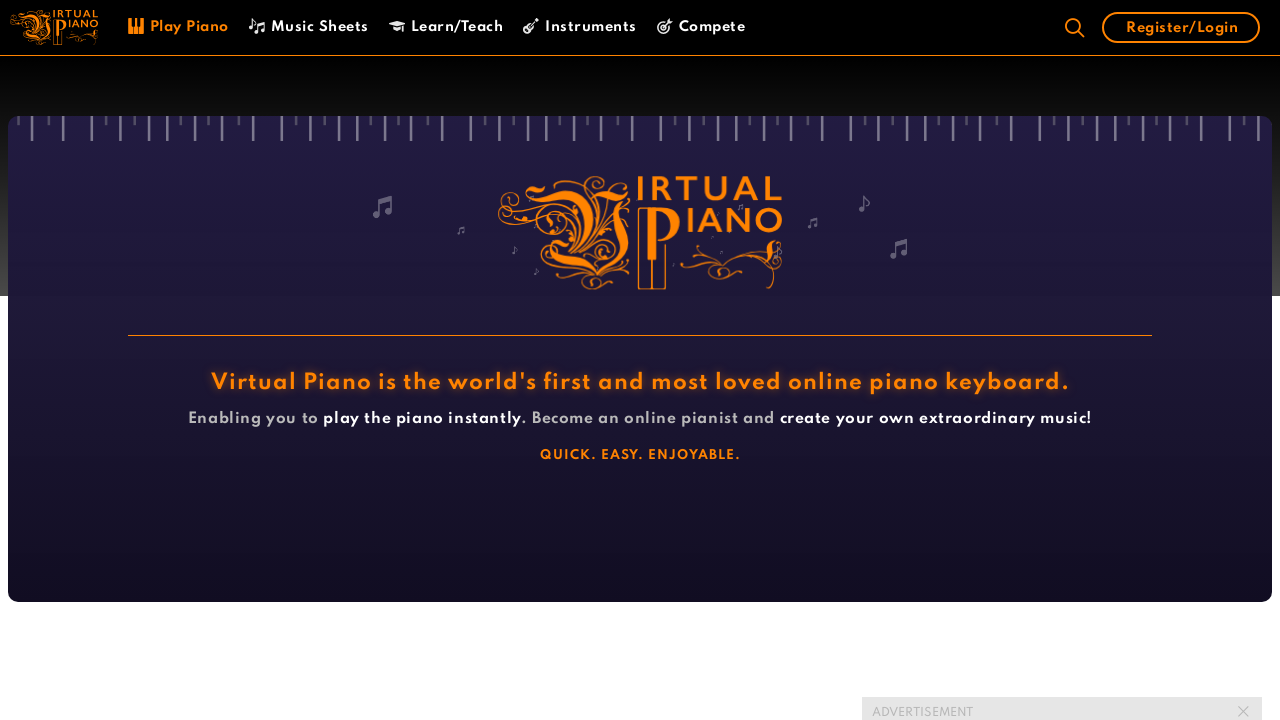

Pressed keyboard key 'i' on virtual piano
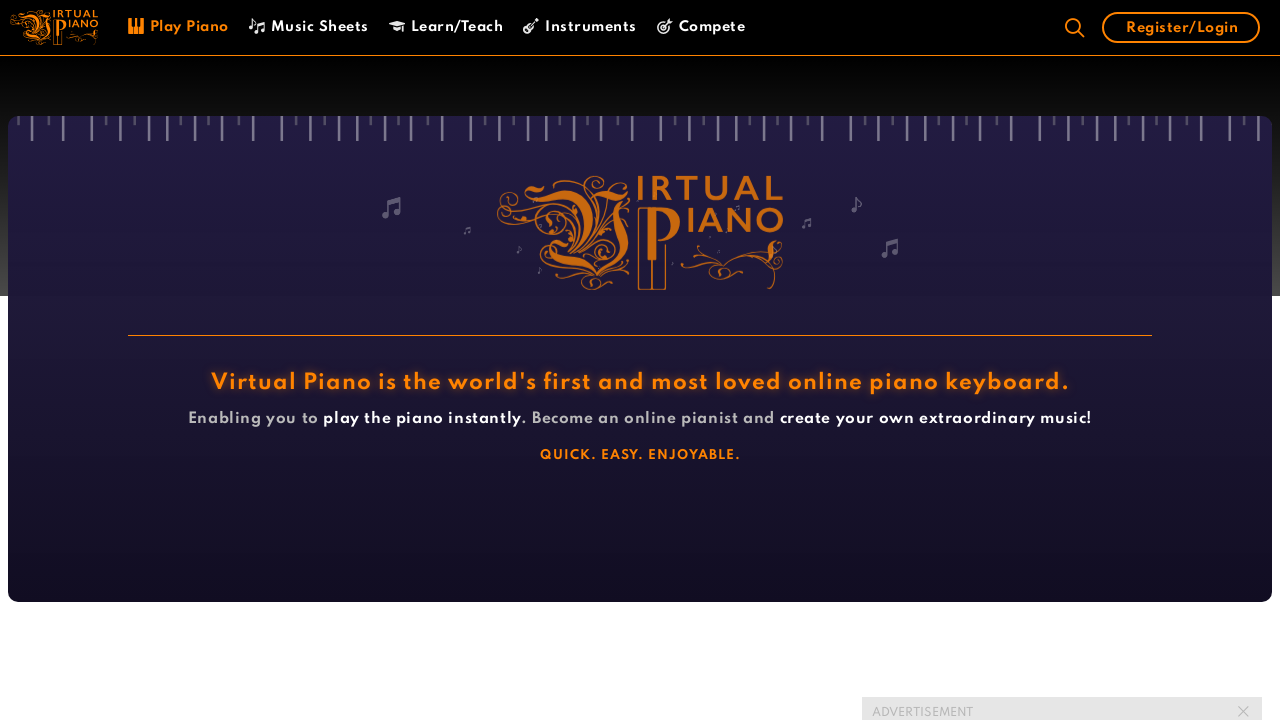

Pressed keyboard key 'o' on virtual piano
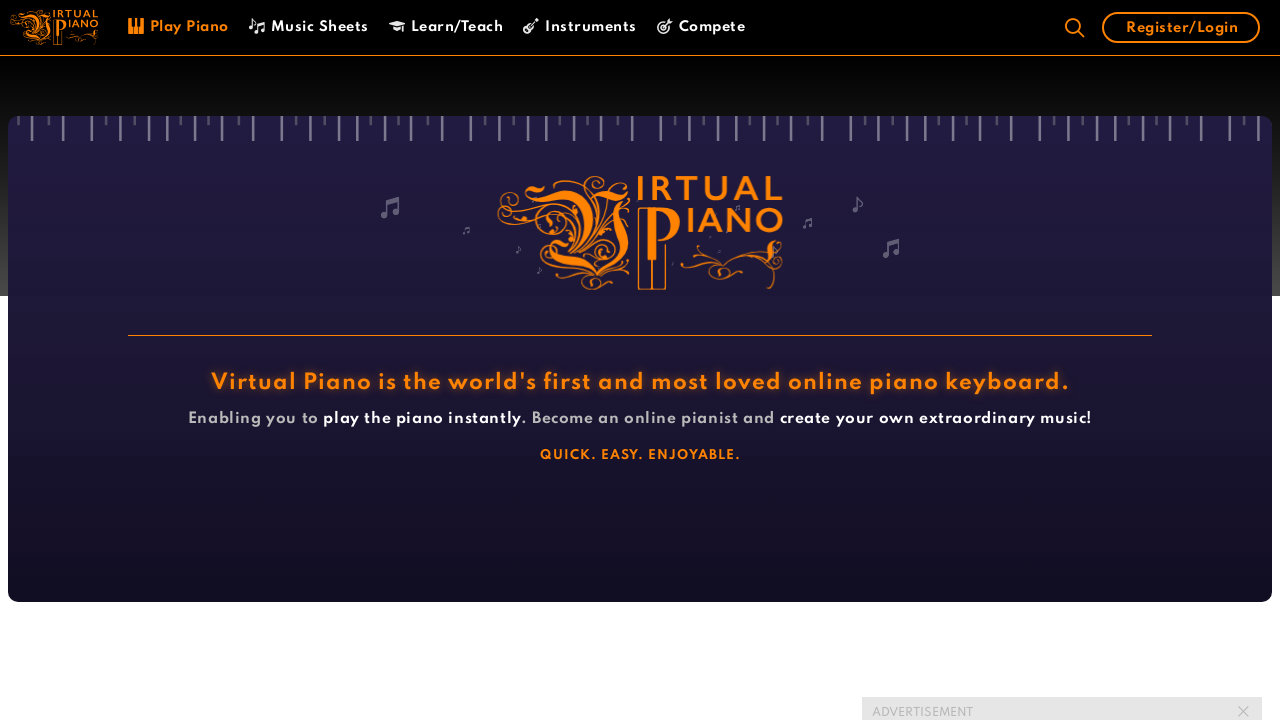

Pressed keyboard key 'i' on virtual piano
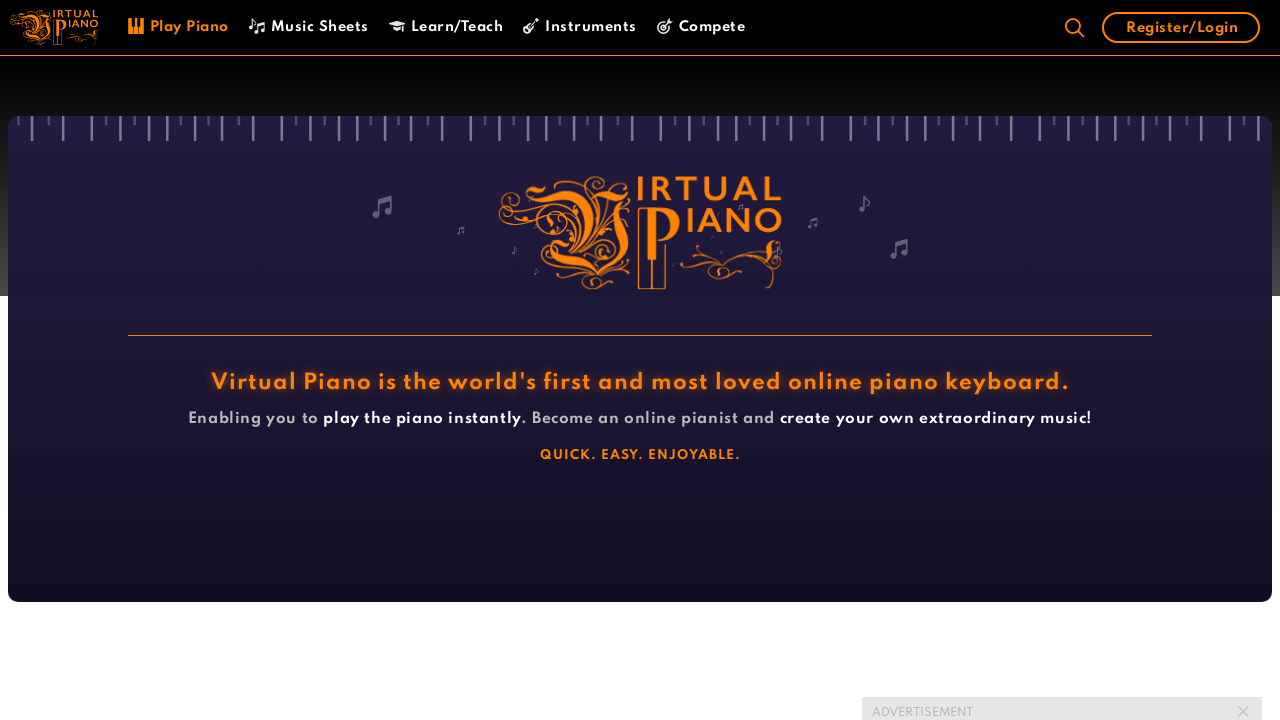

Pressed keyboard key 'o' on virtual piano
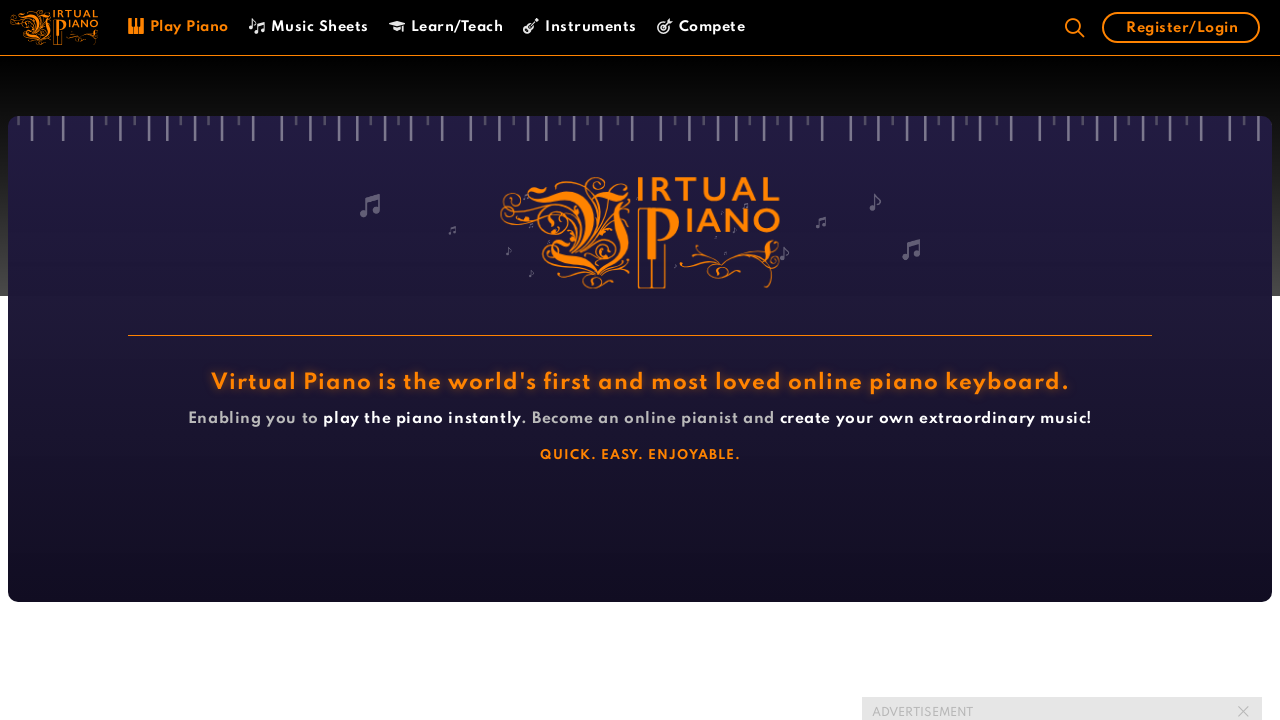

Pressed keyboard key 'i' on virtual piano
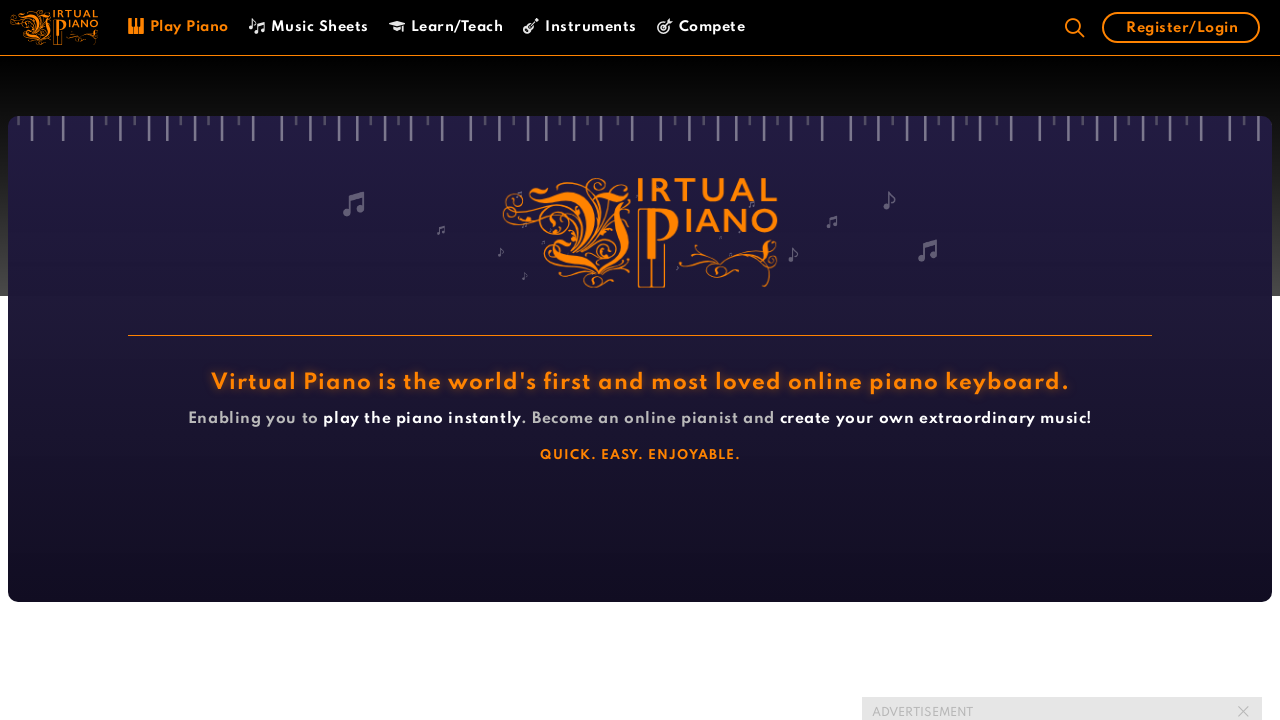

Pressed keyboard key 'p' on virtual piano
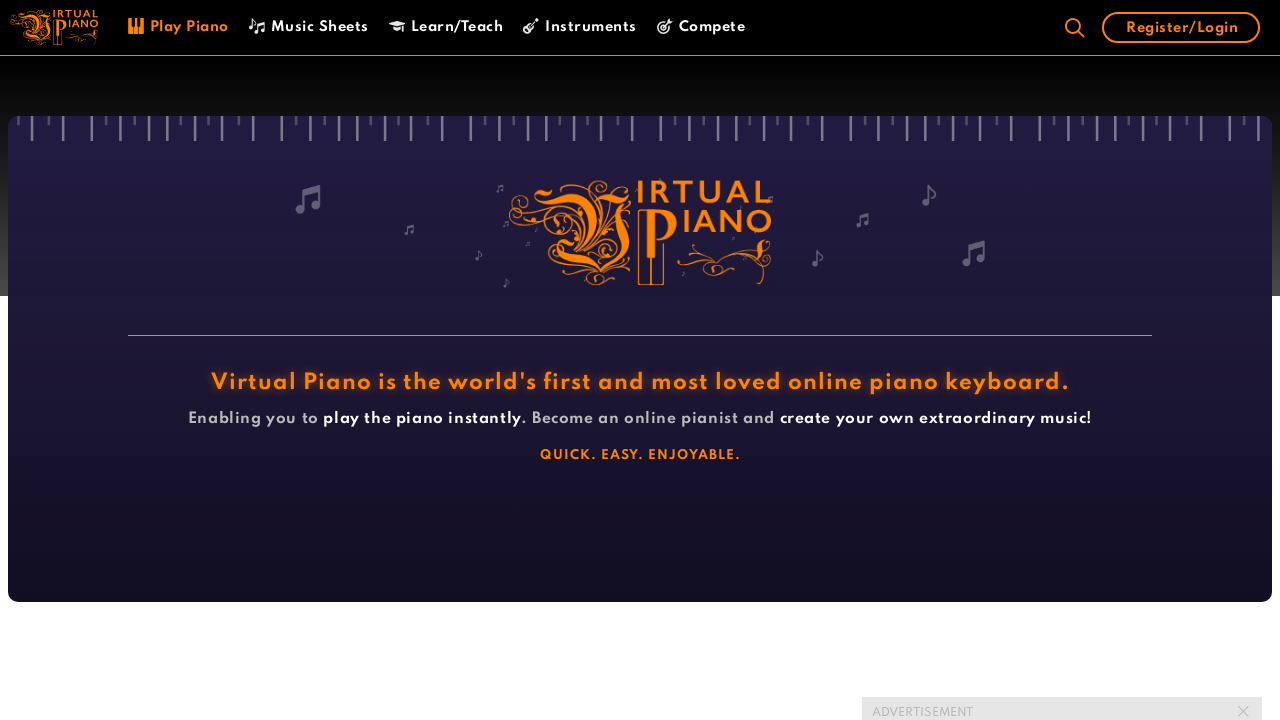

Pressed keyboard key 'i' on virtual piano
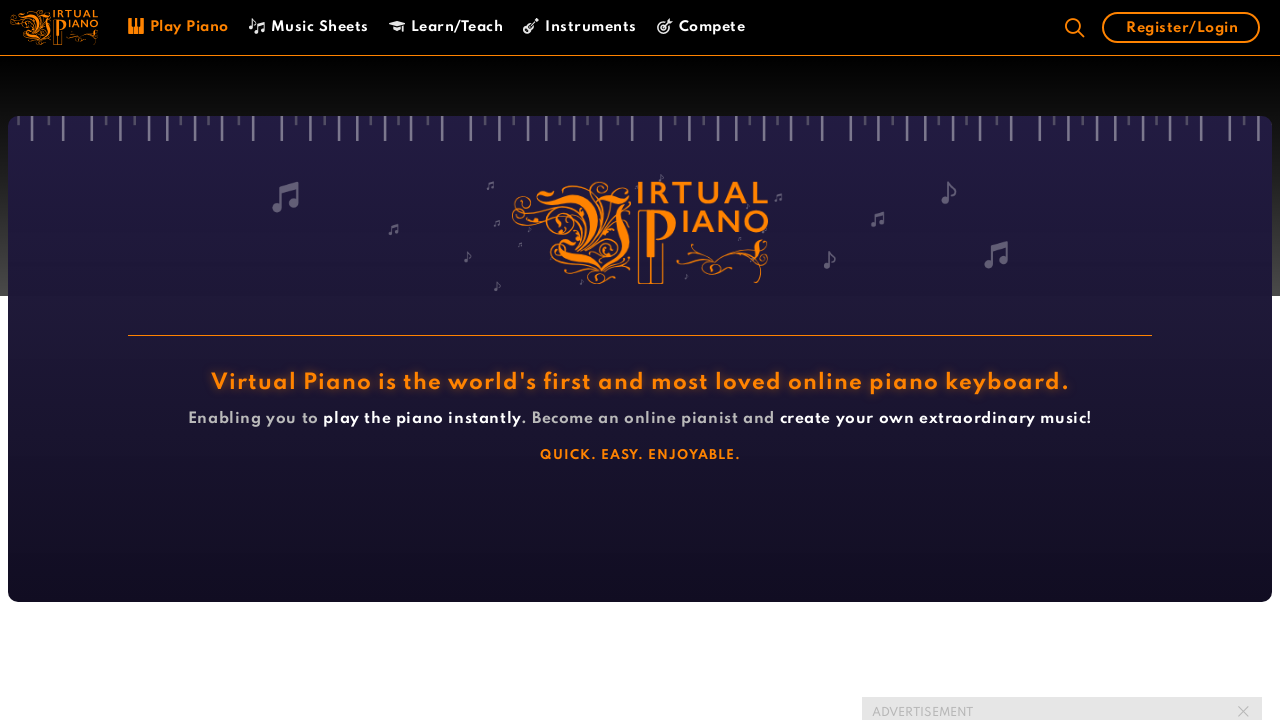

Pressed keyboard key 'i' on virtual piano
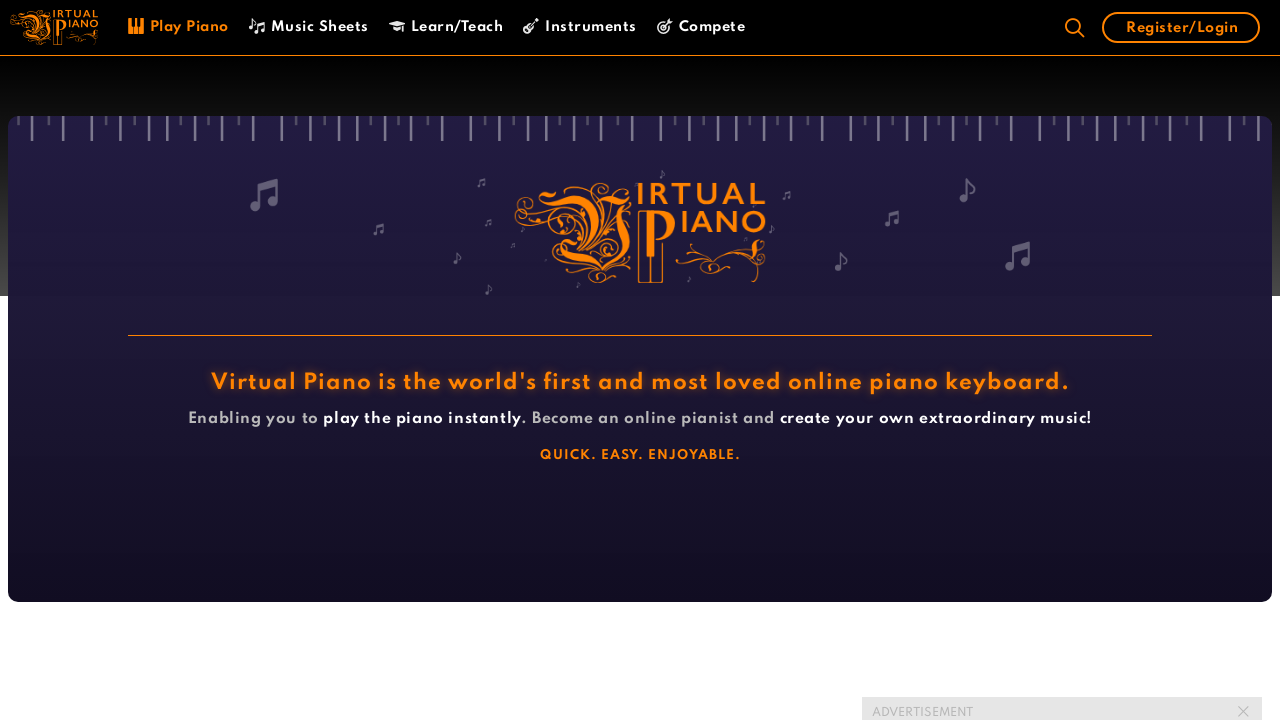

Pressed keyboard key 'o' on virtual piano
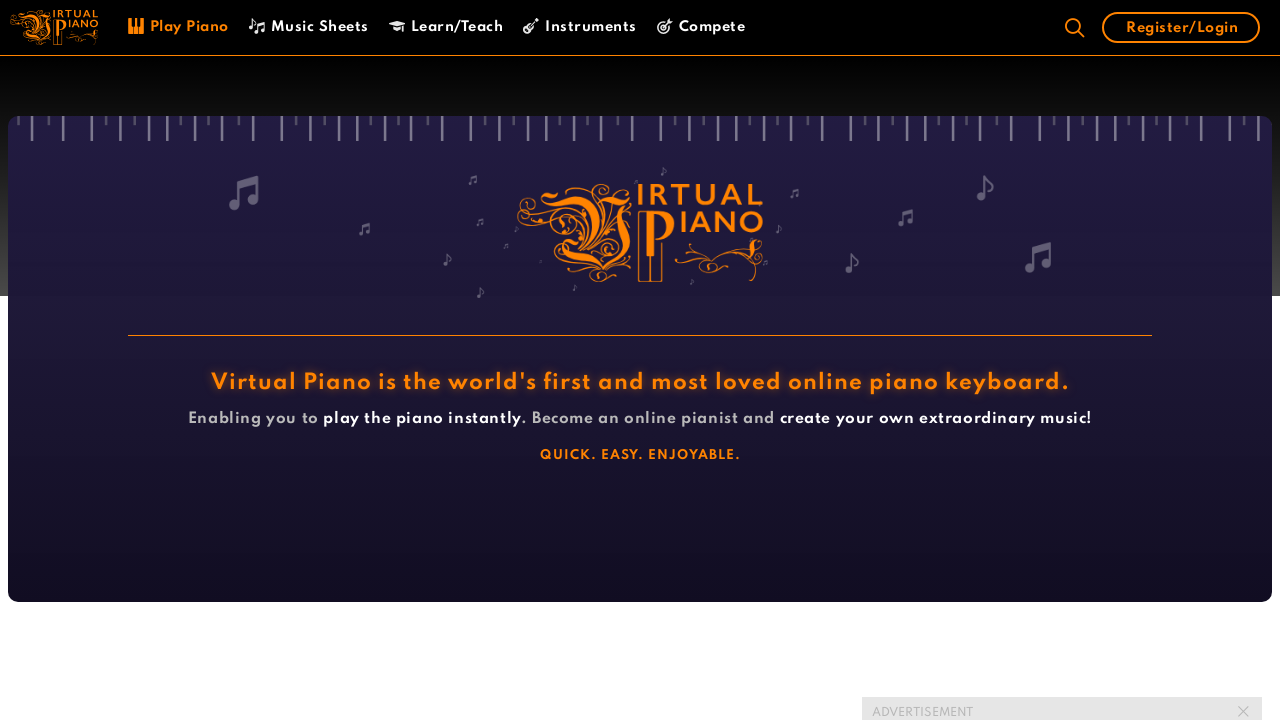

Pressed keyboard key 'p' on virtual piano
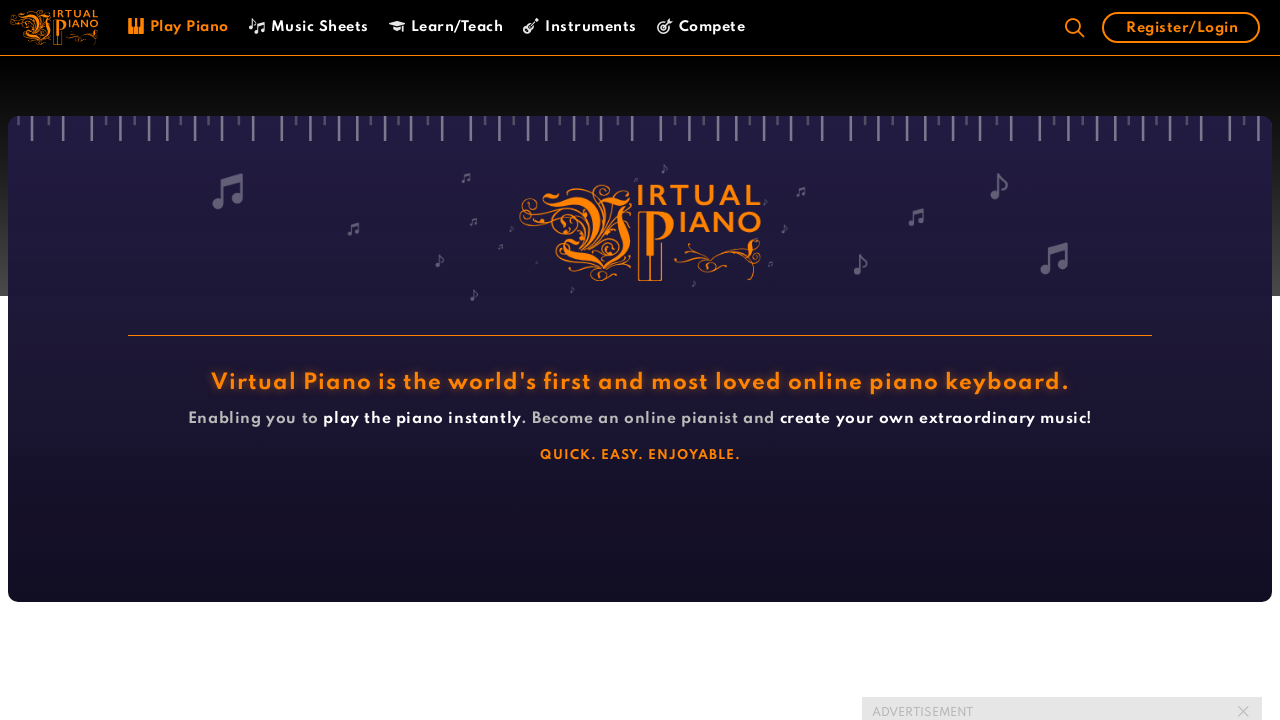

Pressed keyboard key 's' on virtual piano
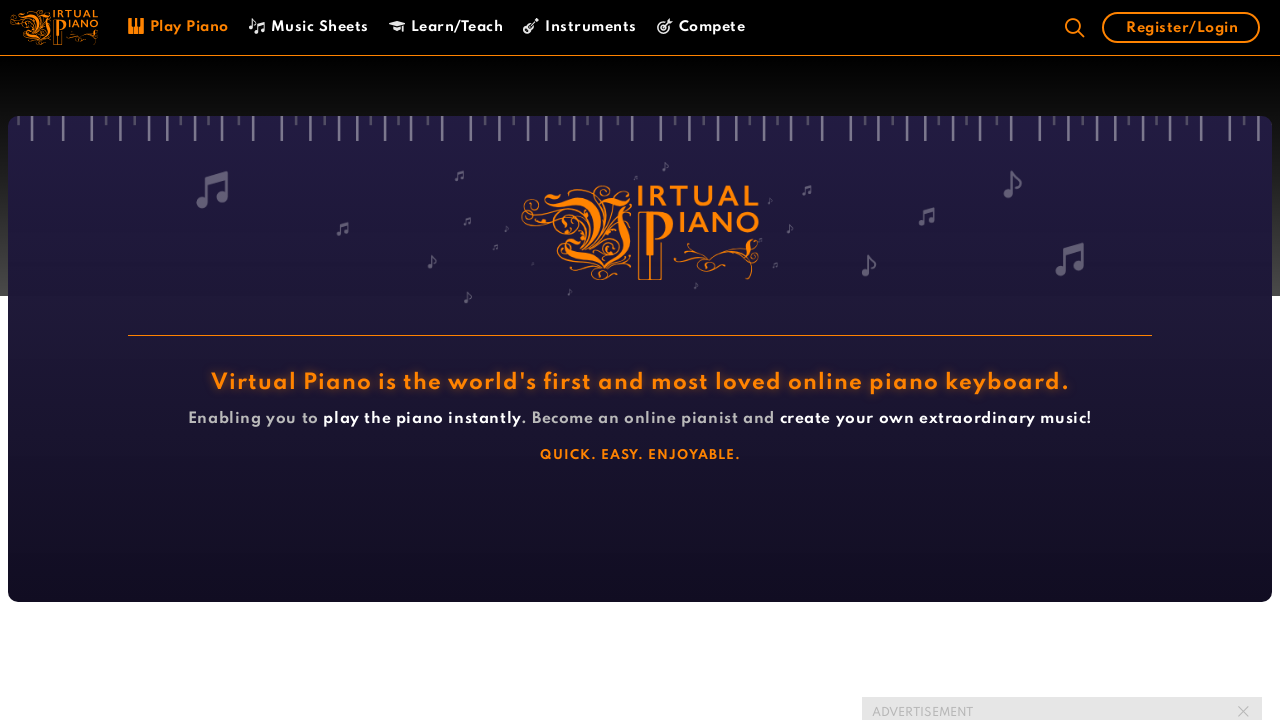

Pressed keyboard key 'p' on virtual piano
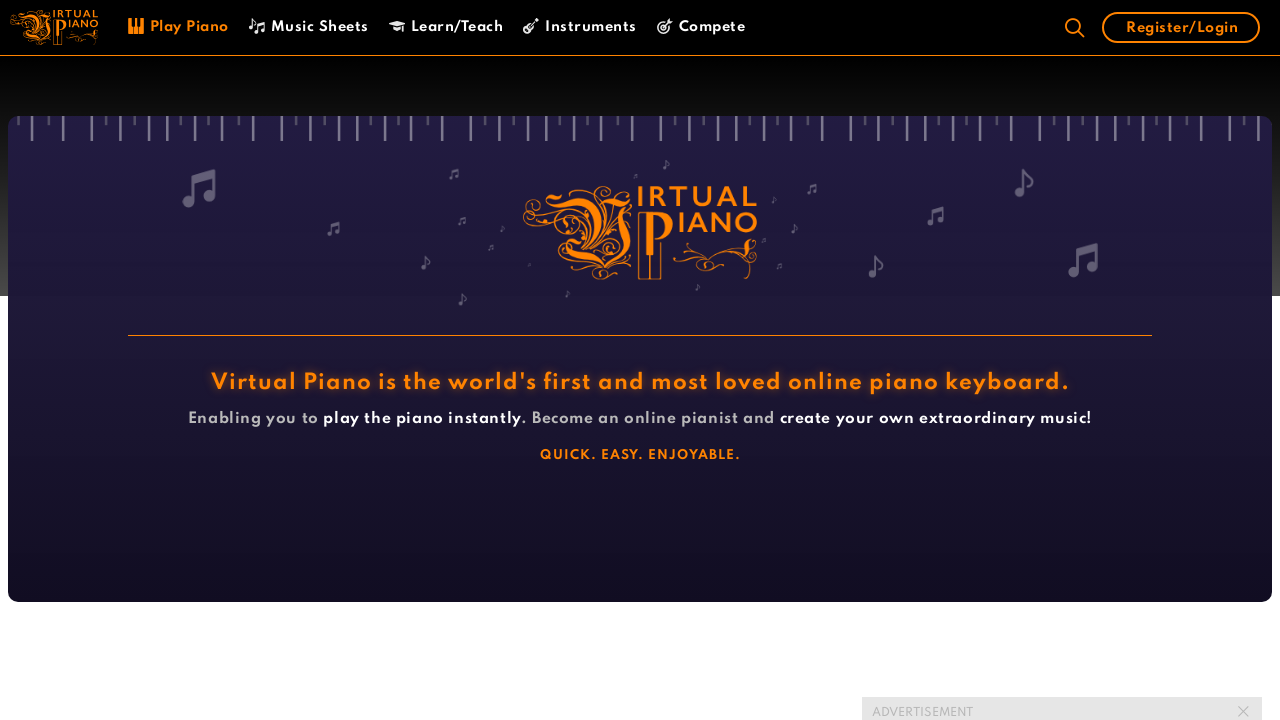

Pressed keyboard key 's' on virtual piano
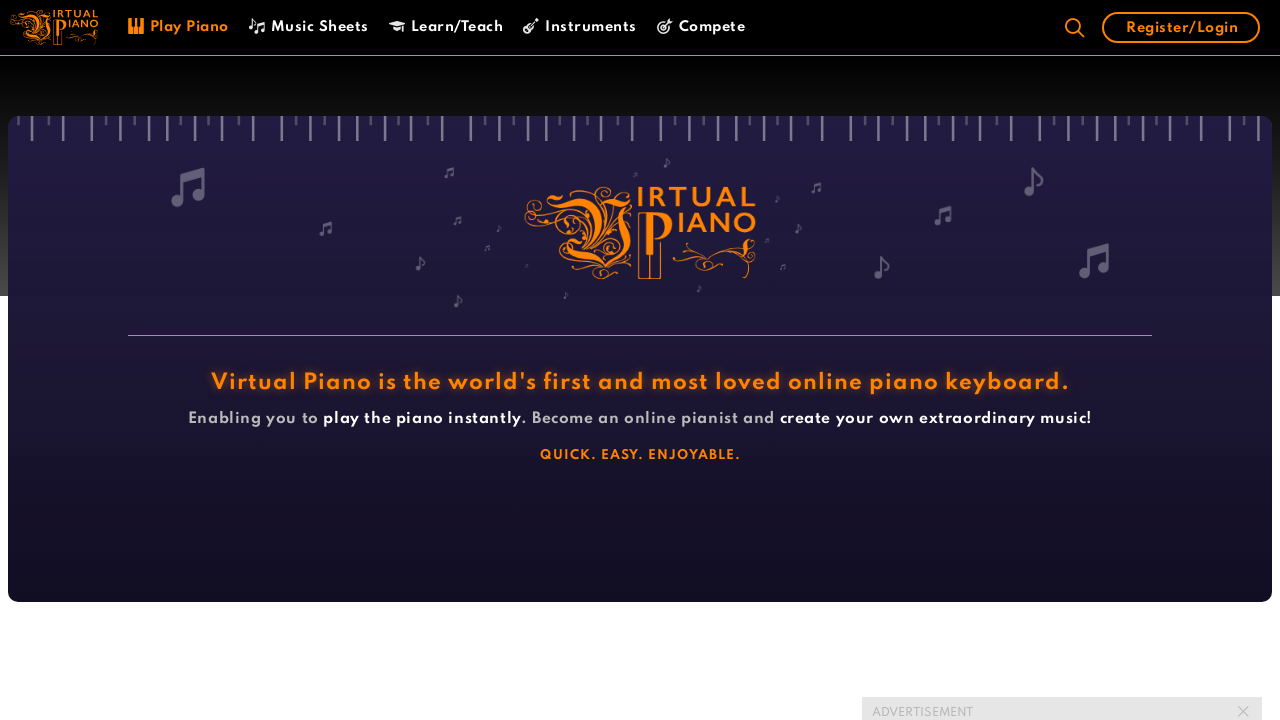

Pressed keyboard key 'p' on virtual piano
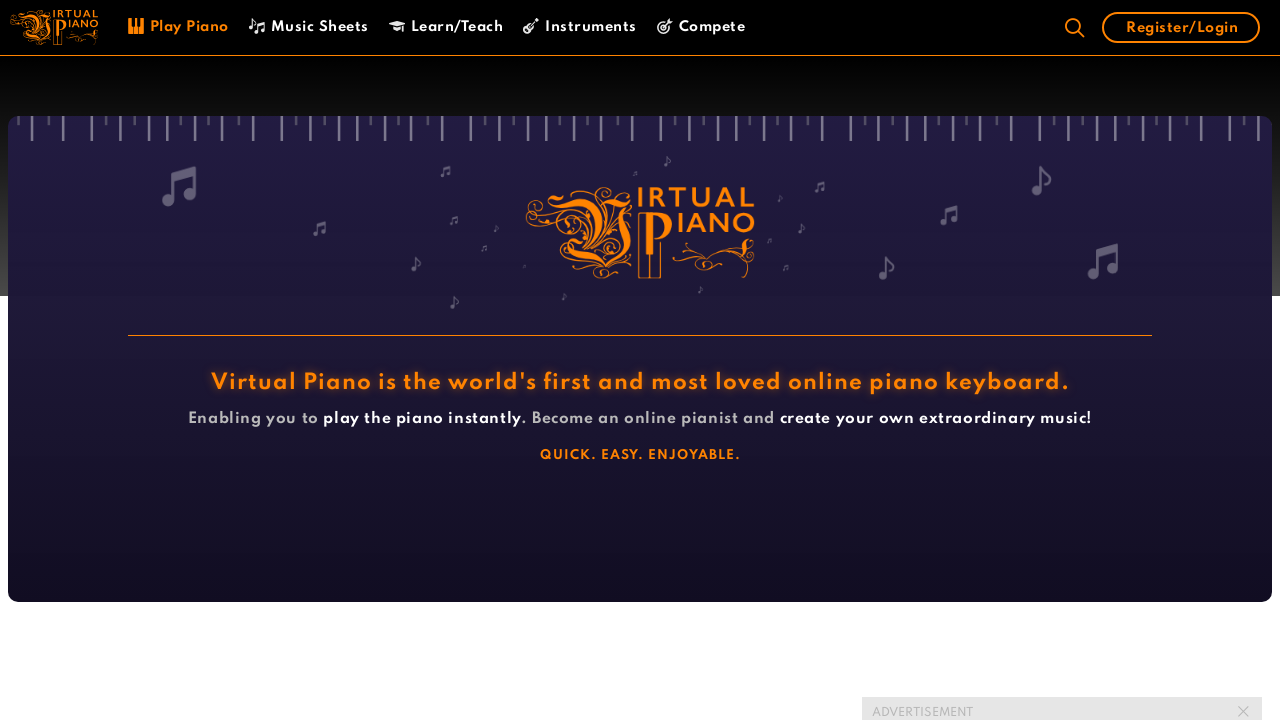

Pressed keyboard key 'i' on virtual piano
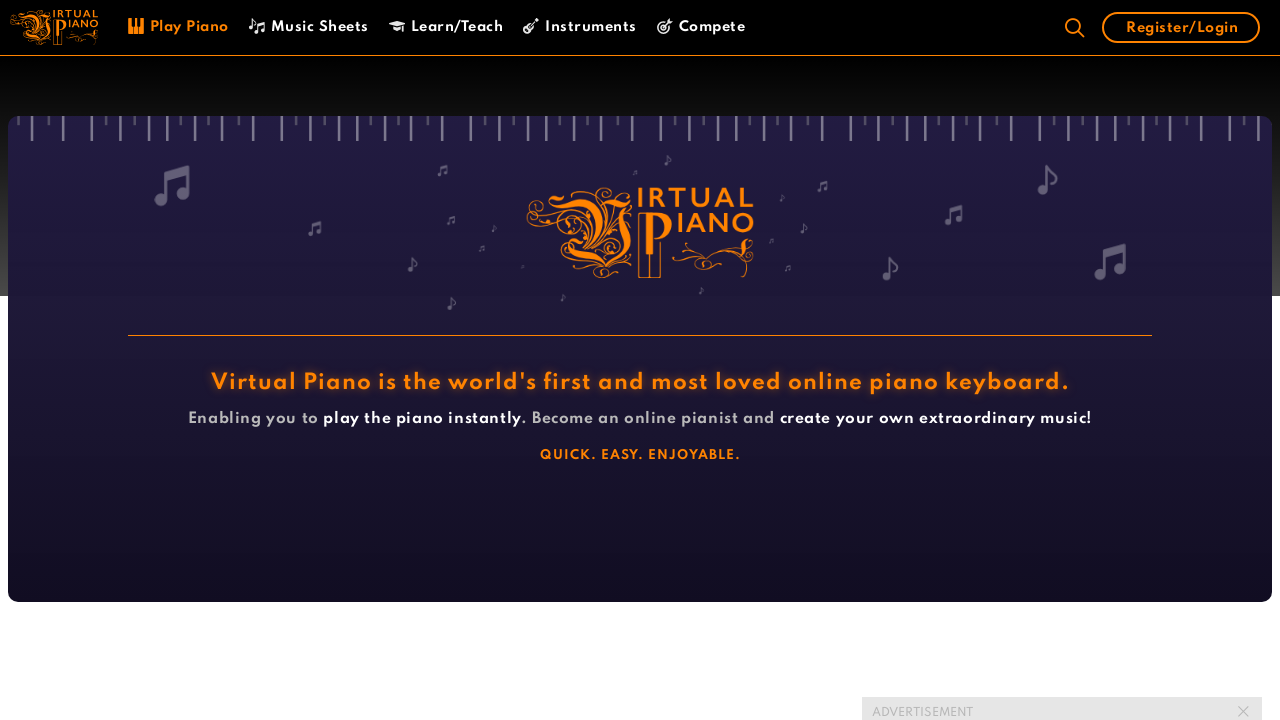

Pressed keyboard key 'y' on virtual piano
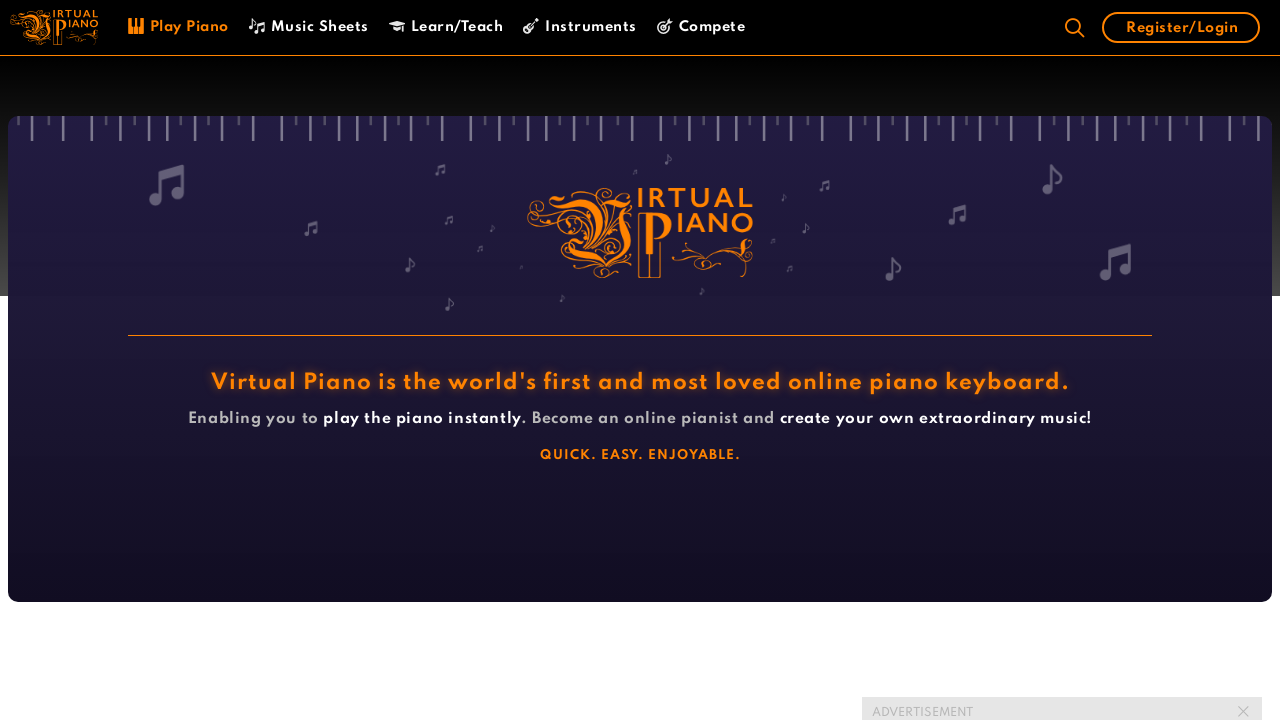

Pressed keyboard key 't' on virtual piano
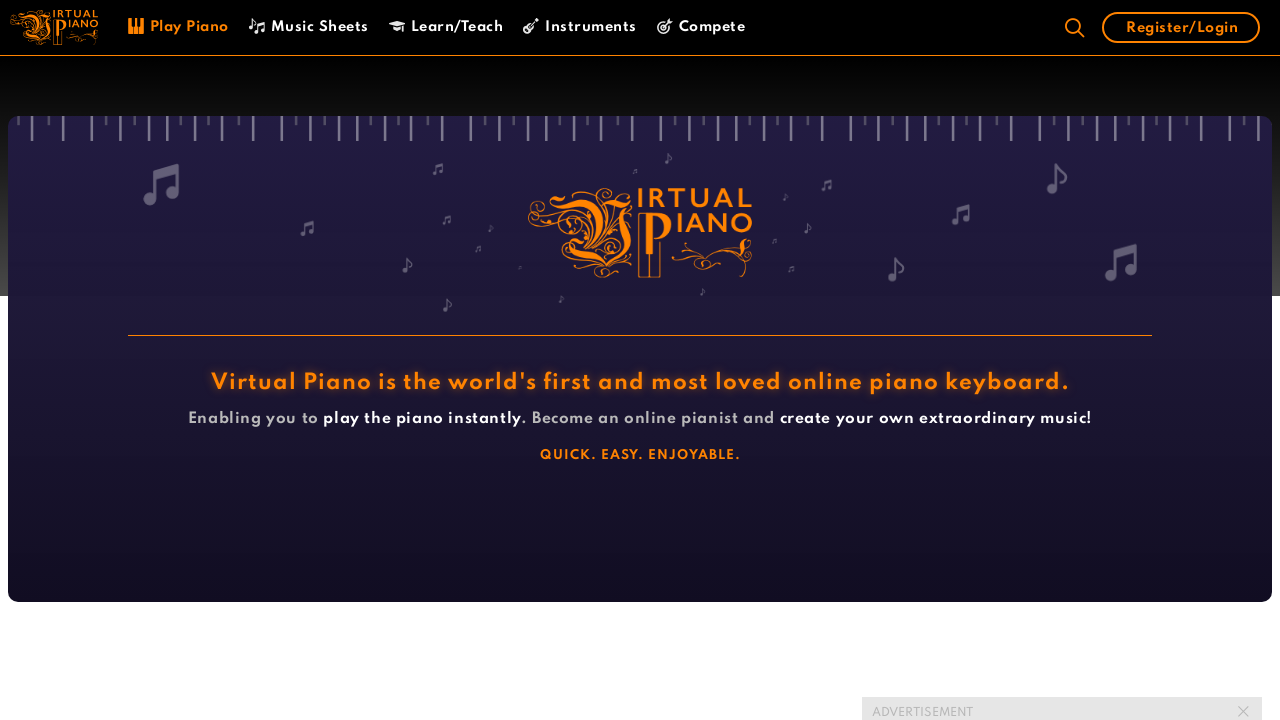

Pressed keyboard key 'i' on virtual piano
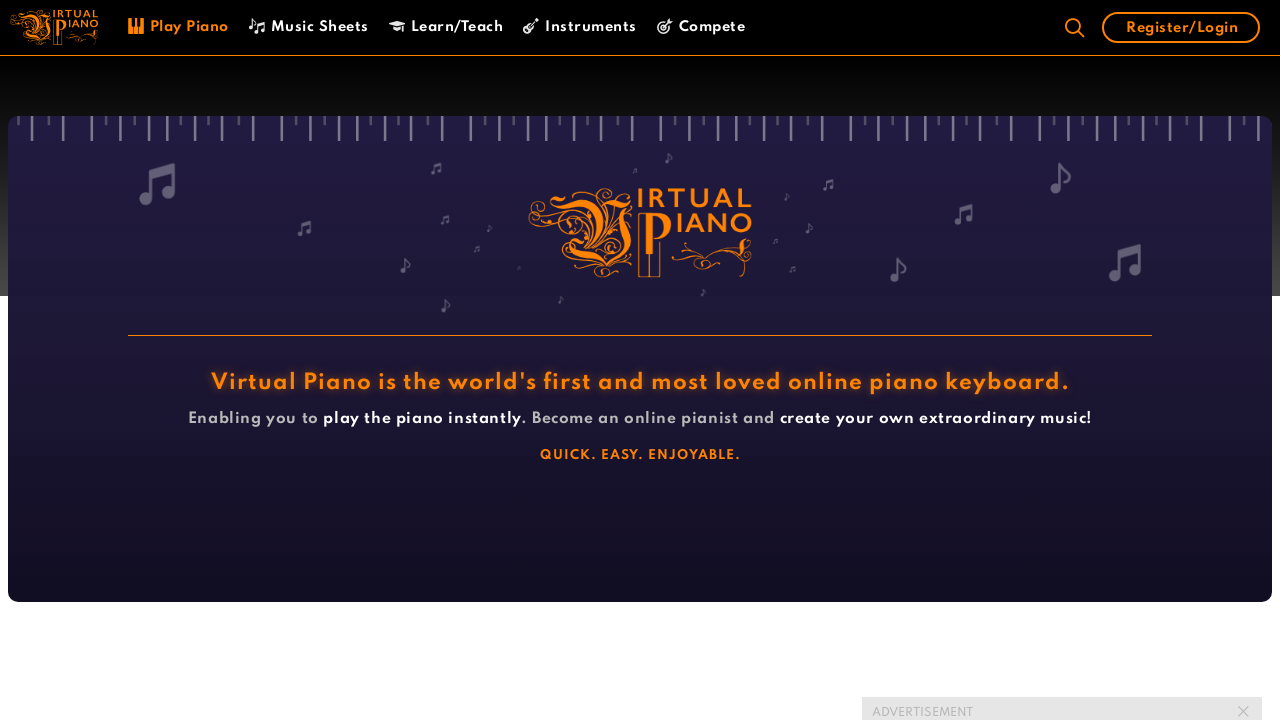

Pressed keyboard key 'i' on virtual piano
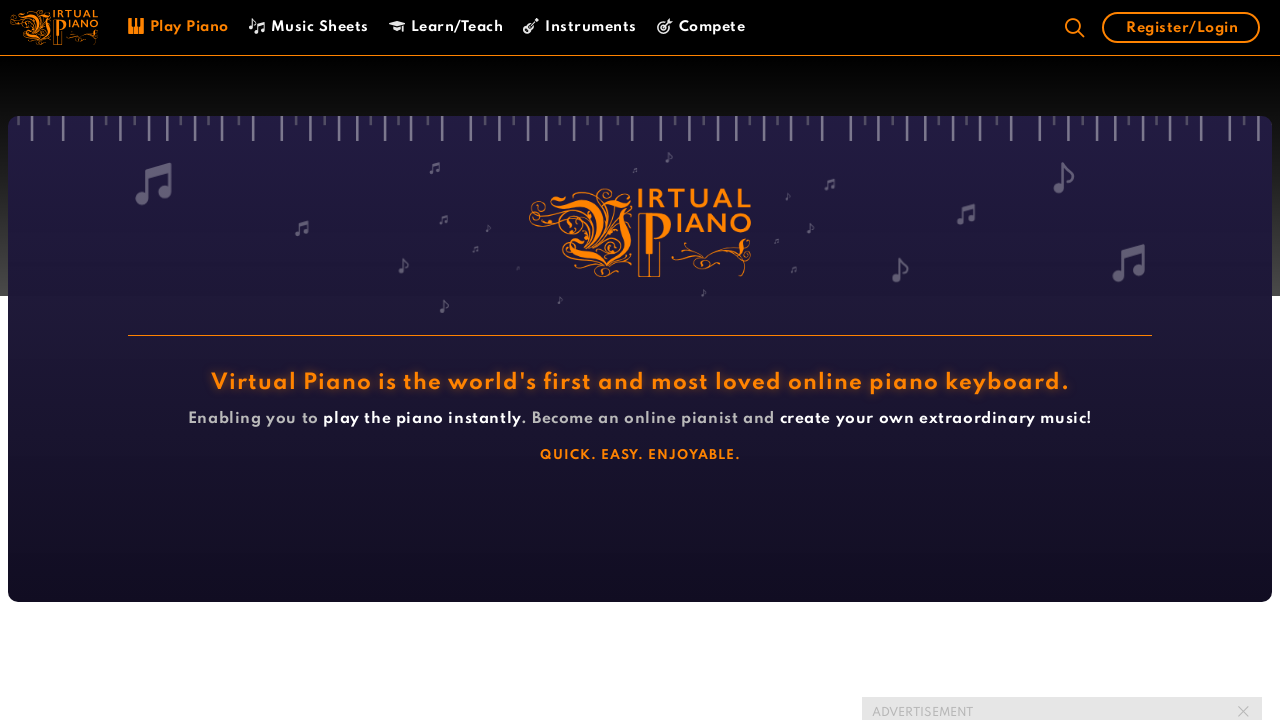

Pressed keyboard key 'u' on virtual piano
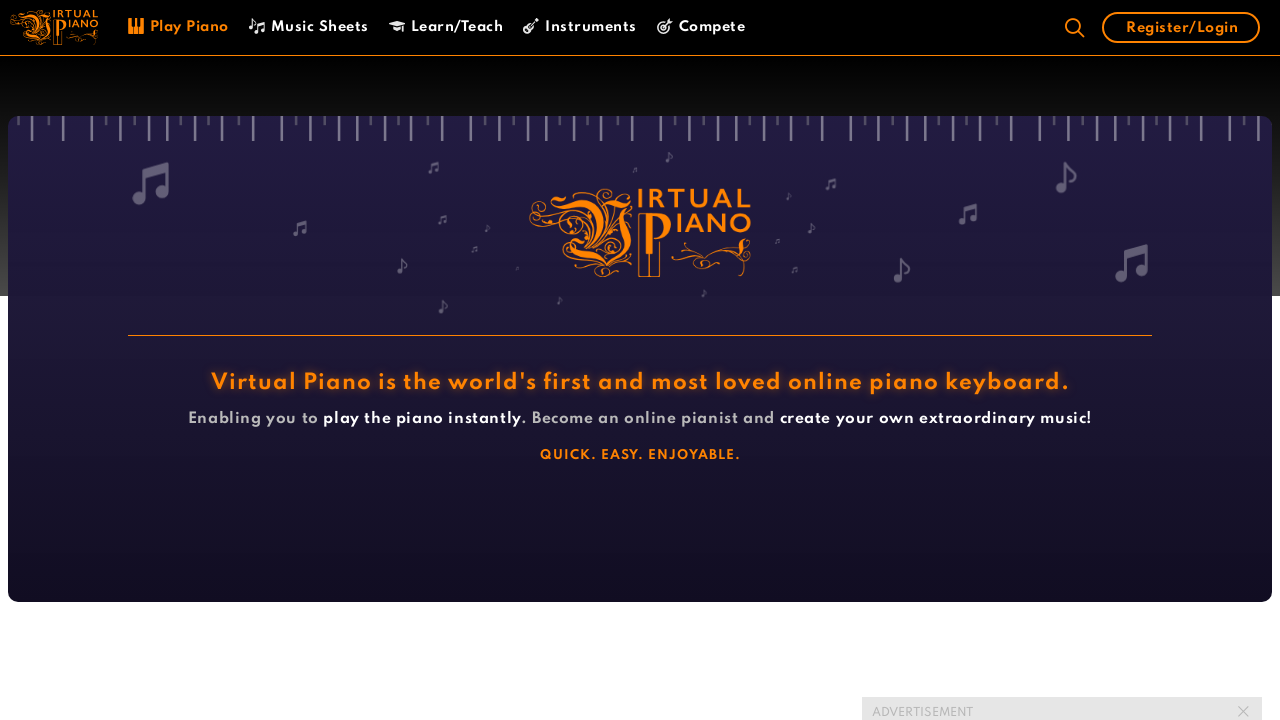

Pressed keyboard key 'u' on virtual piano
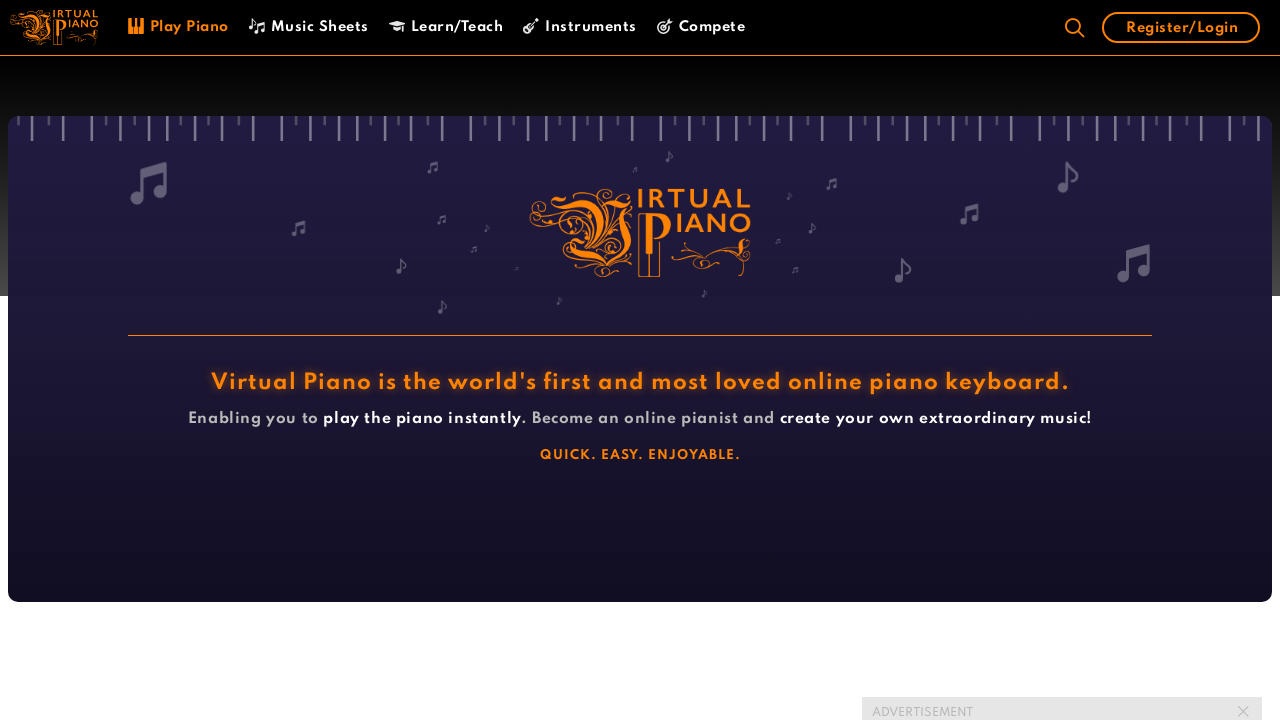

Pressed keyboard key 'y' on virtual piano
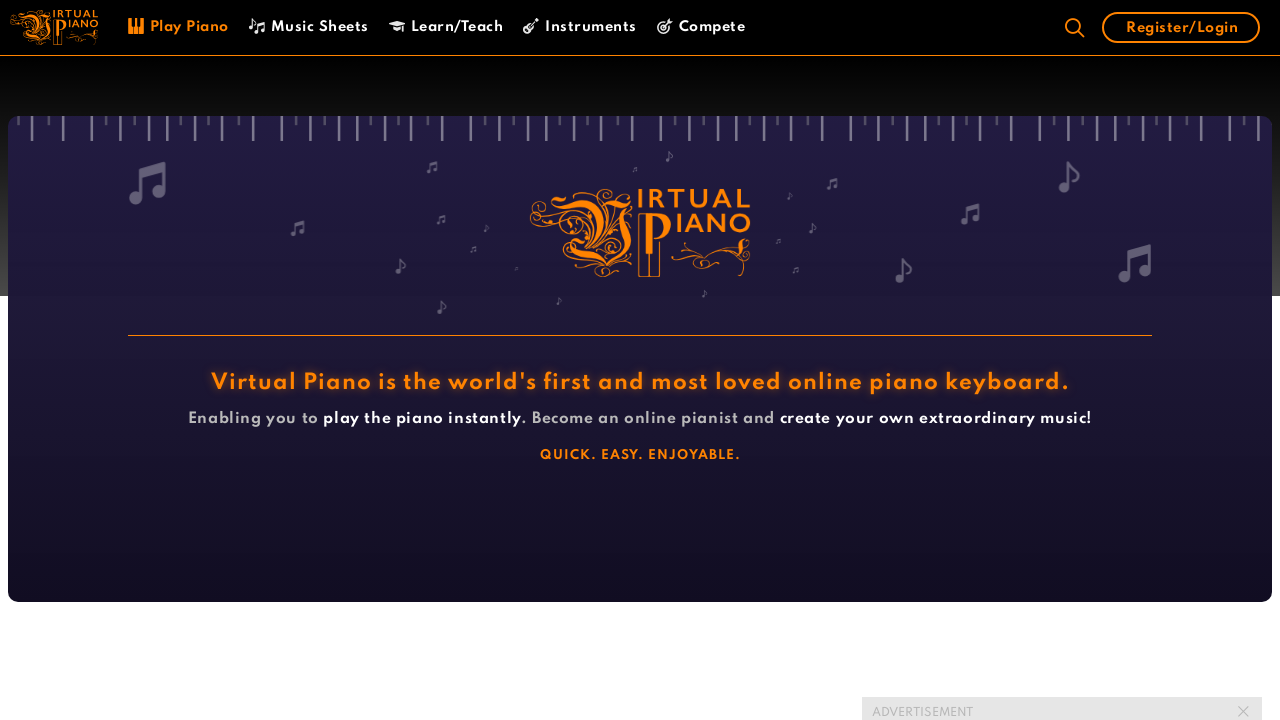

Pressed keyboard key 't' on virtual piano
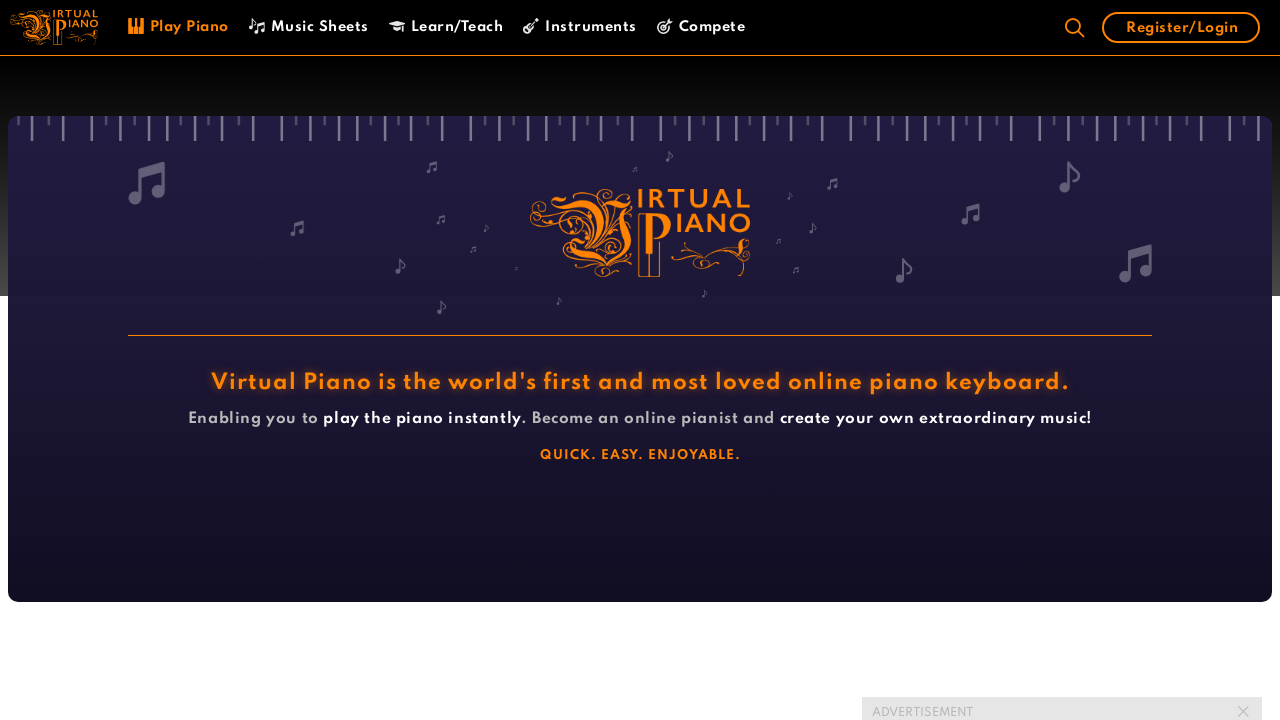

Pressed keyboard key 't' on virtual piano
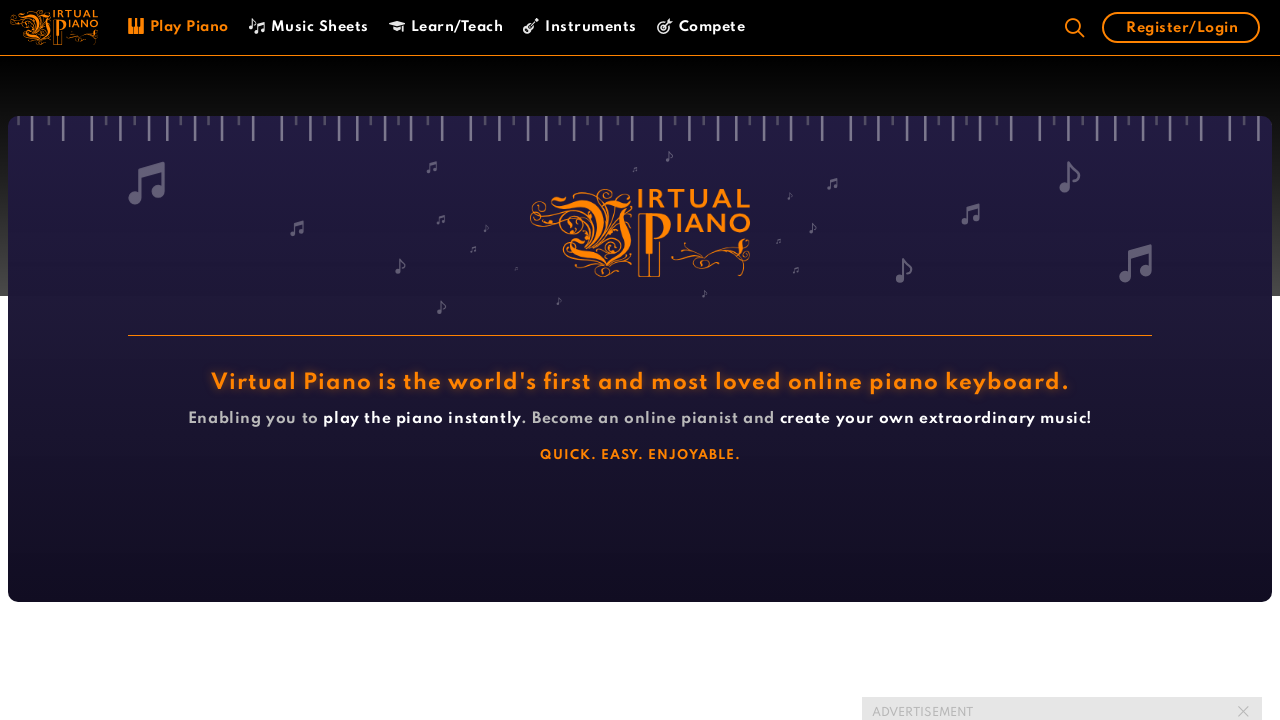

Pressed keyboard key 'o' on virtual piano
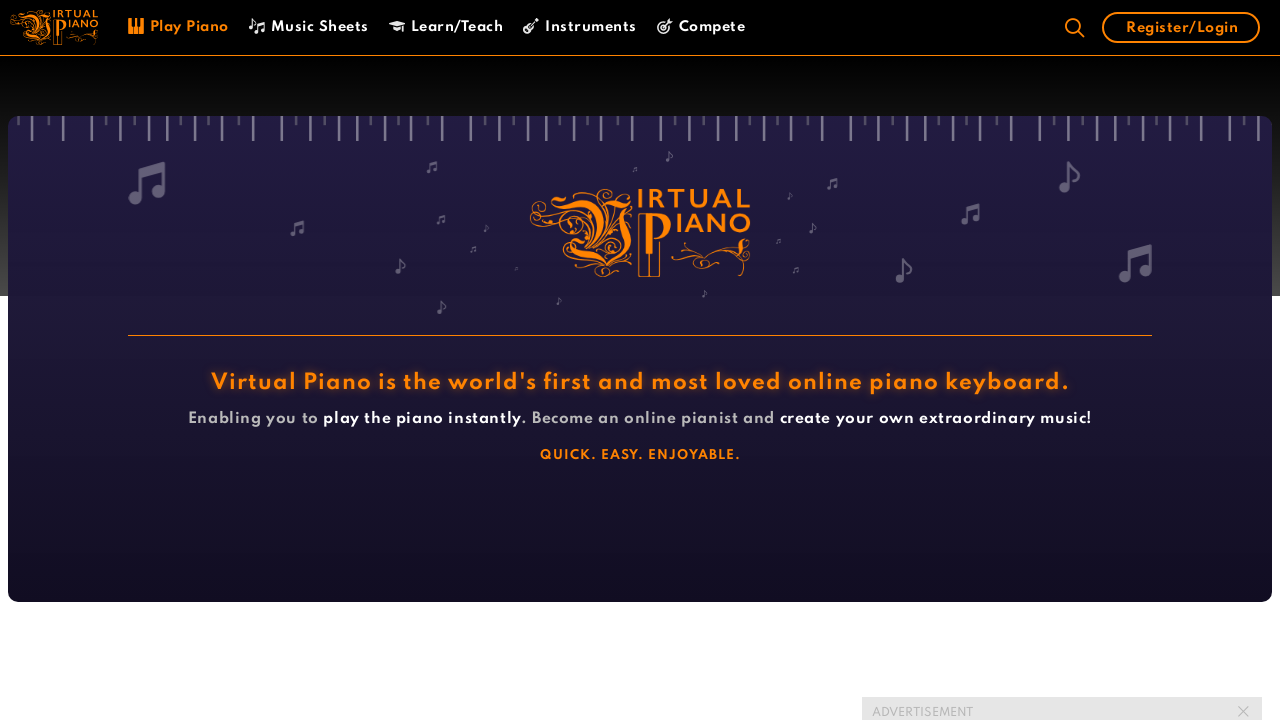

Pressed keyboard key 'o' on virtual piano
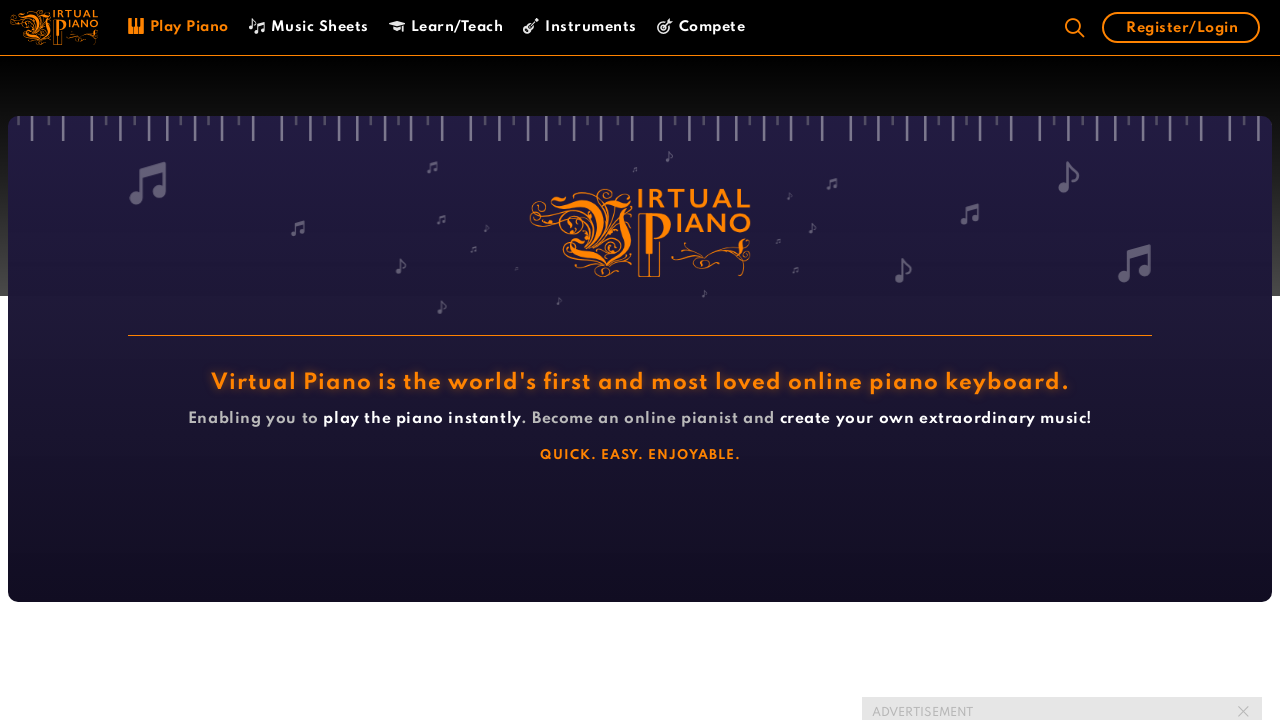

Pressed keyboard key 'i' on virtual piano
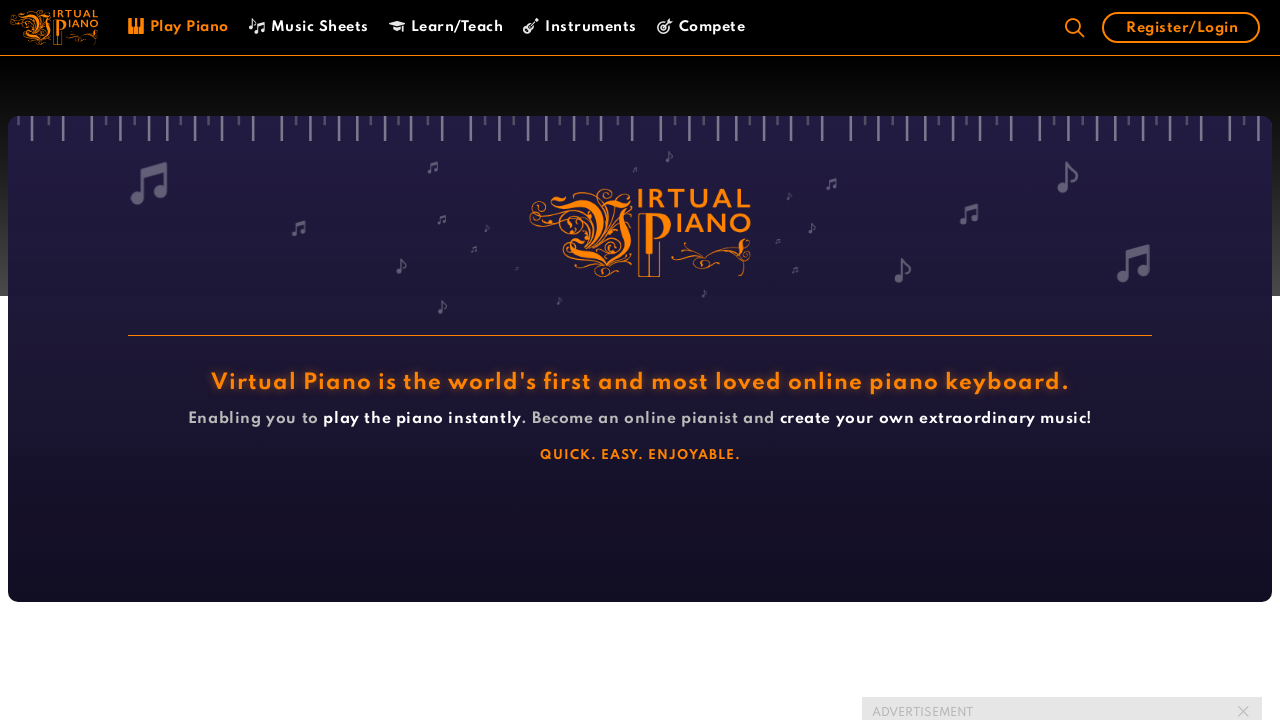

Pressed keyboard key 'u' on virtual piano
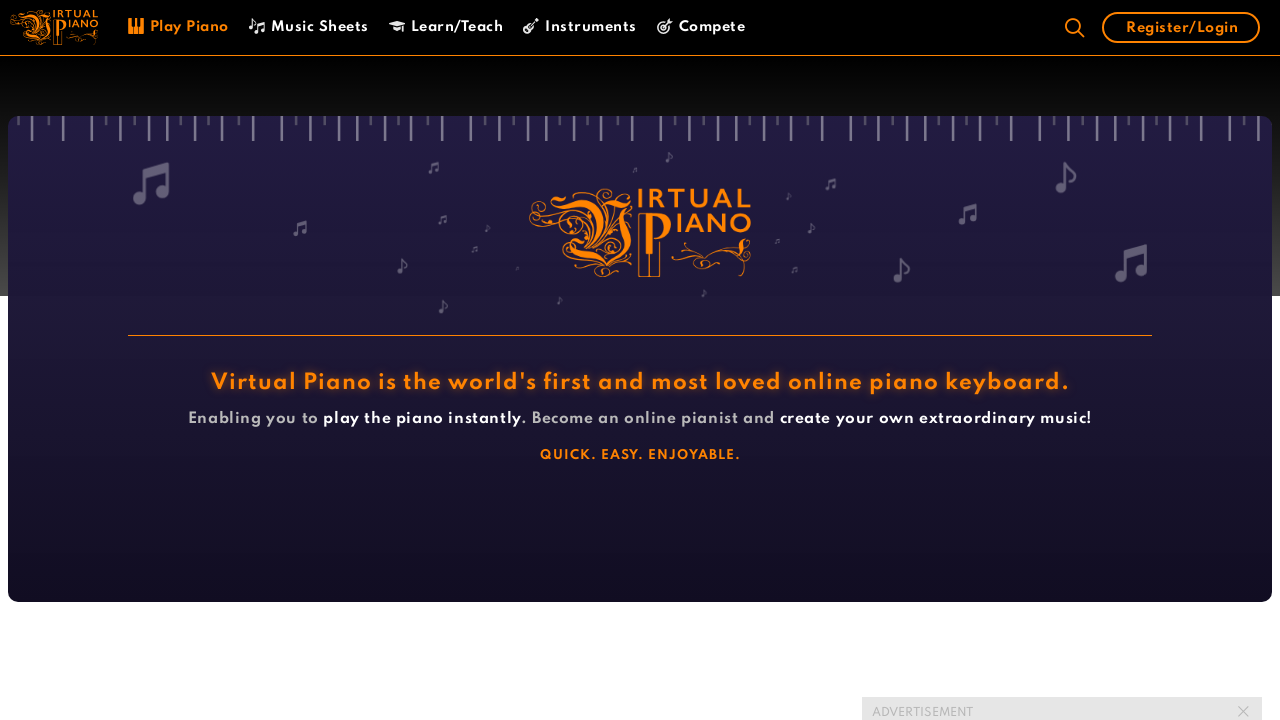

Pressed keyboard key 'i' on virtual piano
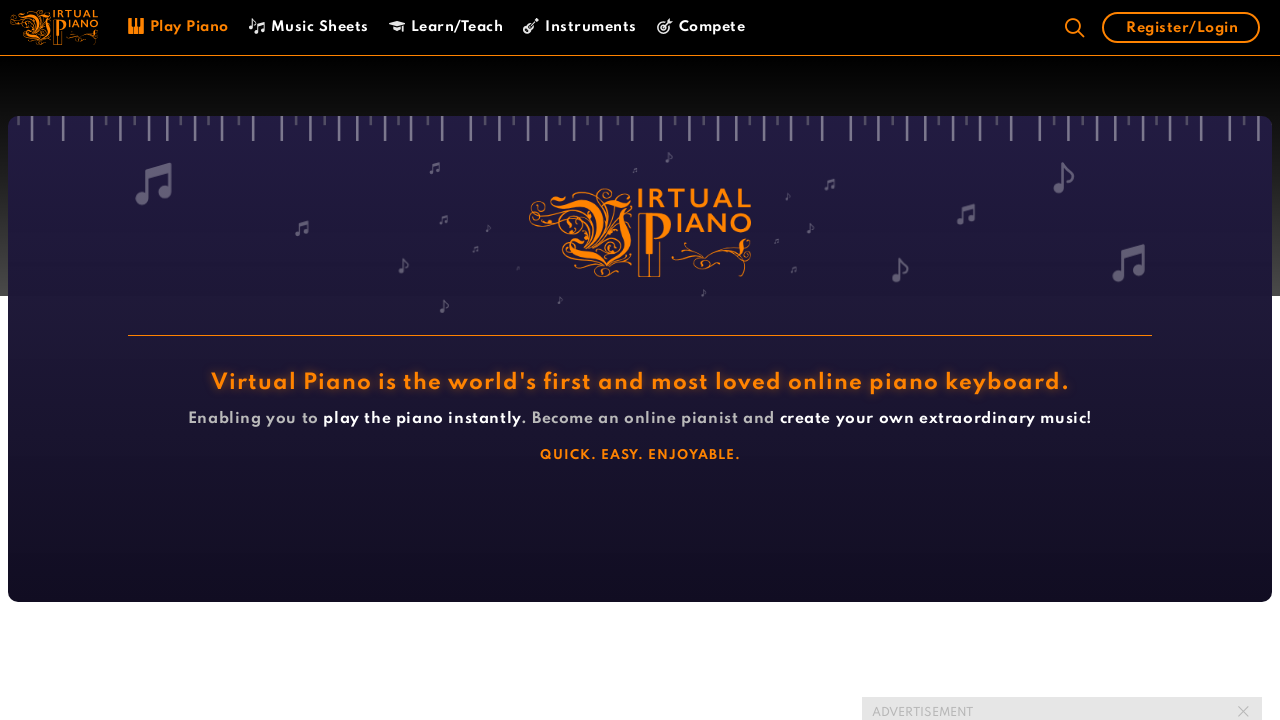

Pressed keyboard key 'i' on virtual piano
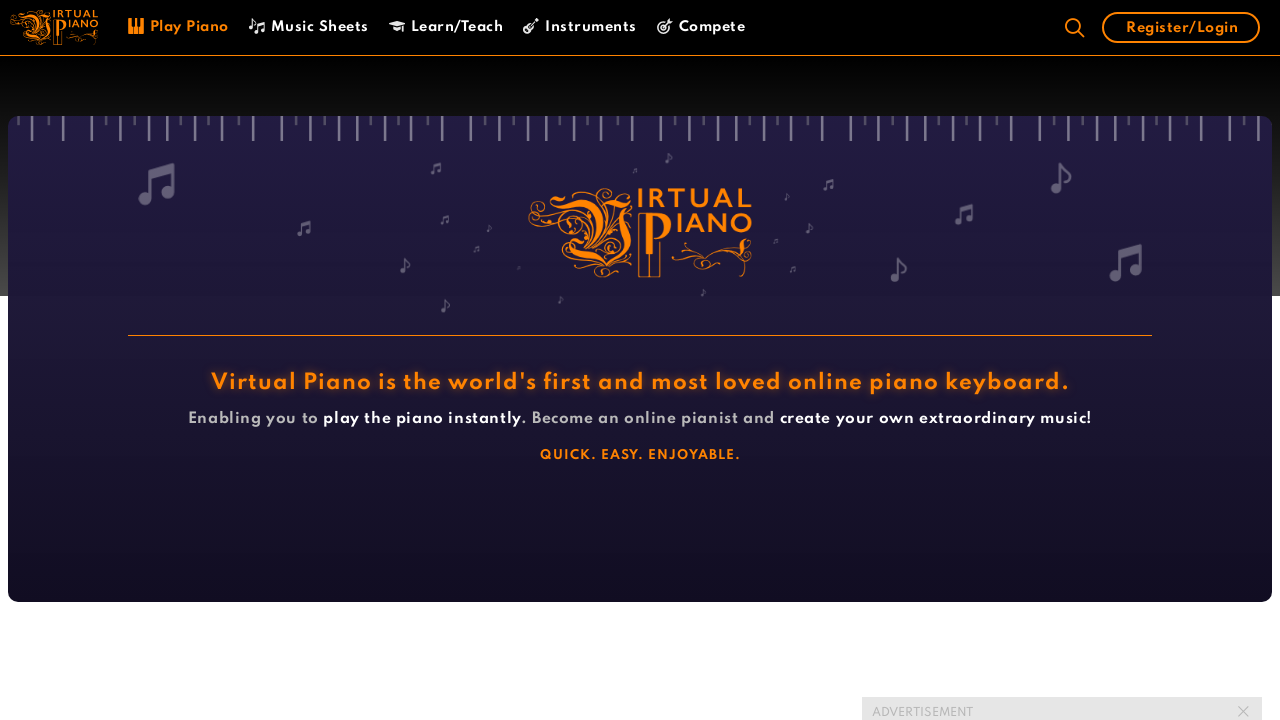

Pressed keyboard key 'u' on virtual piano
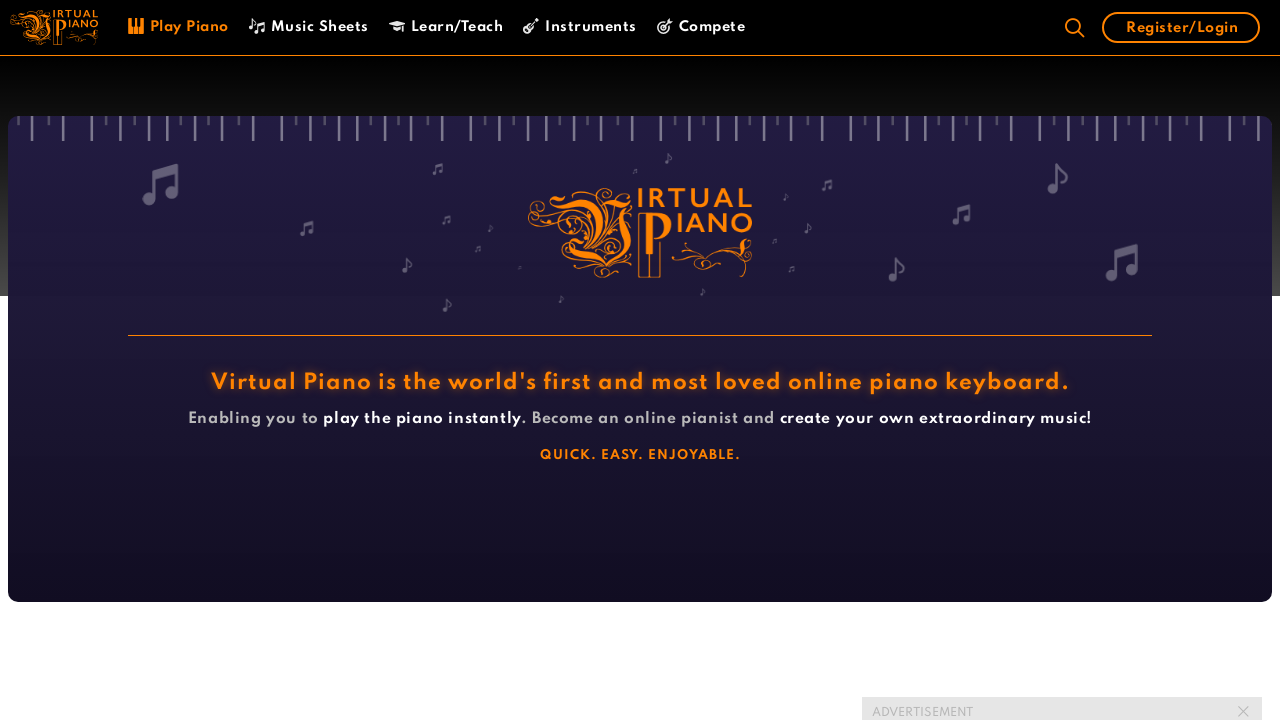

Pressed keyboard key 'u' on virtual piano
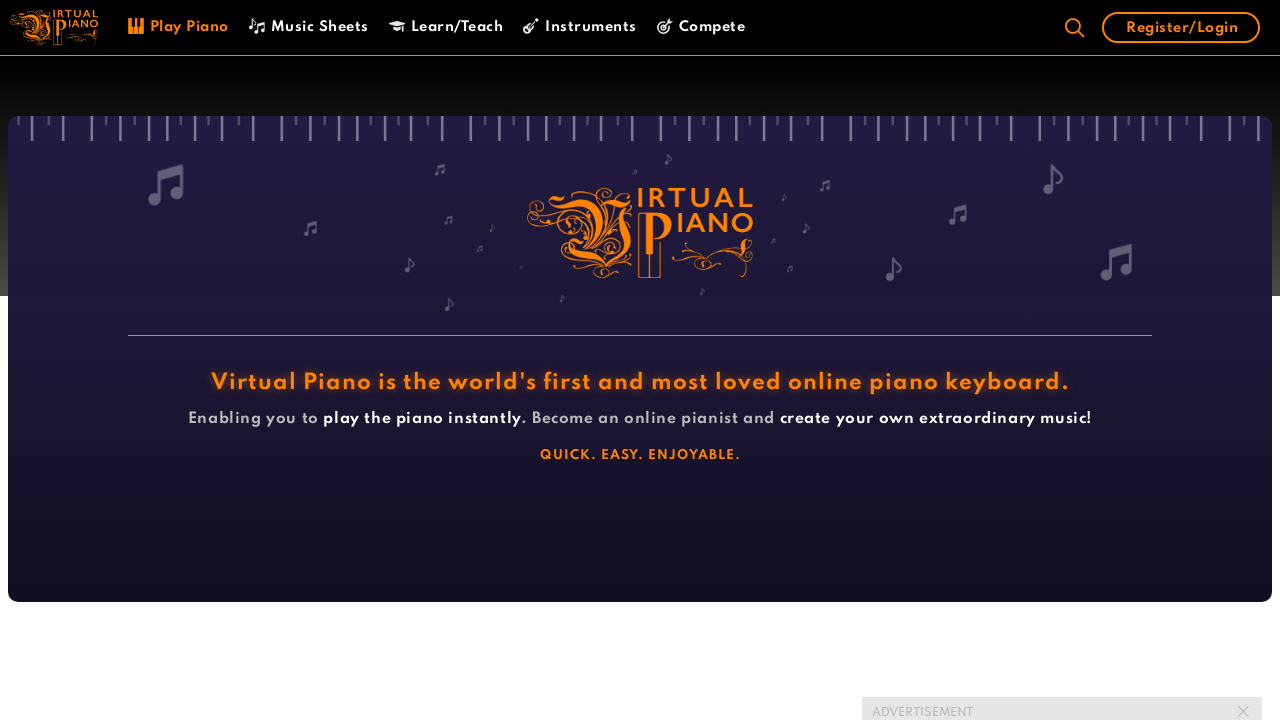

Pressed keyboard key 'y' on virtual piano
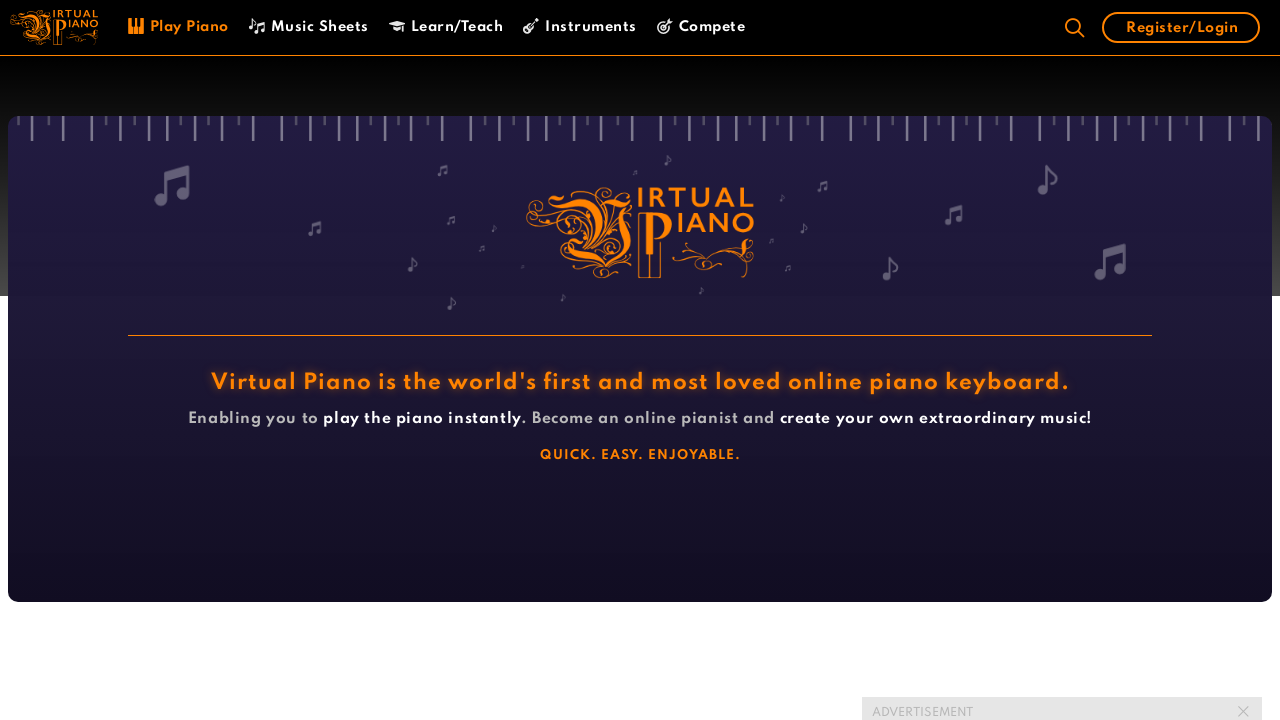

Pressed keyboard key 't' on virtual piano
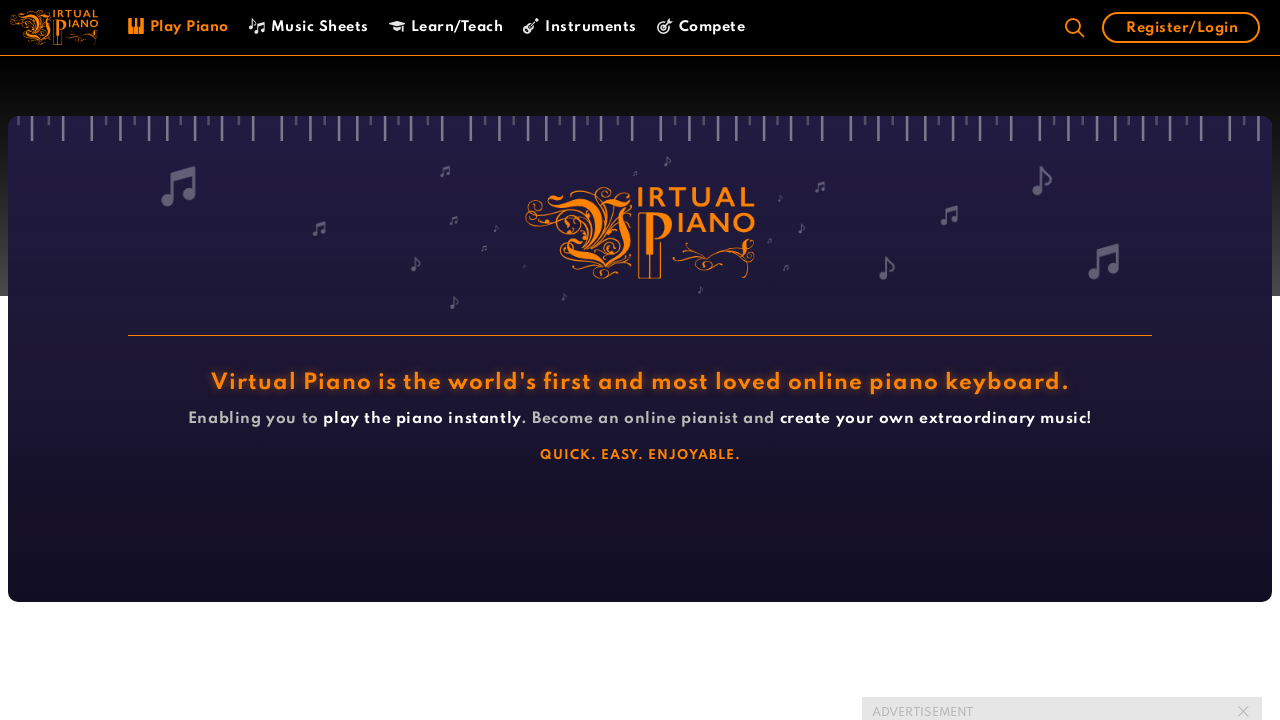

Pressed keyboard key 'o' on virtual piano
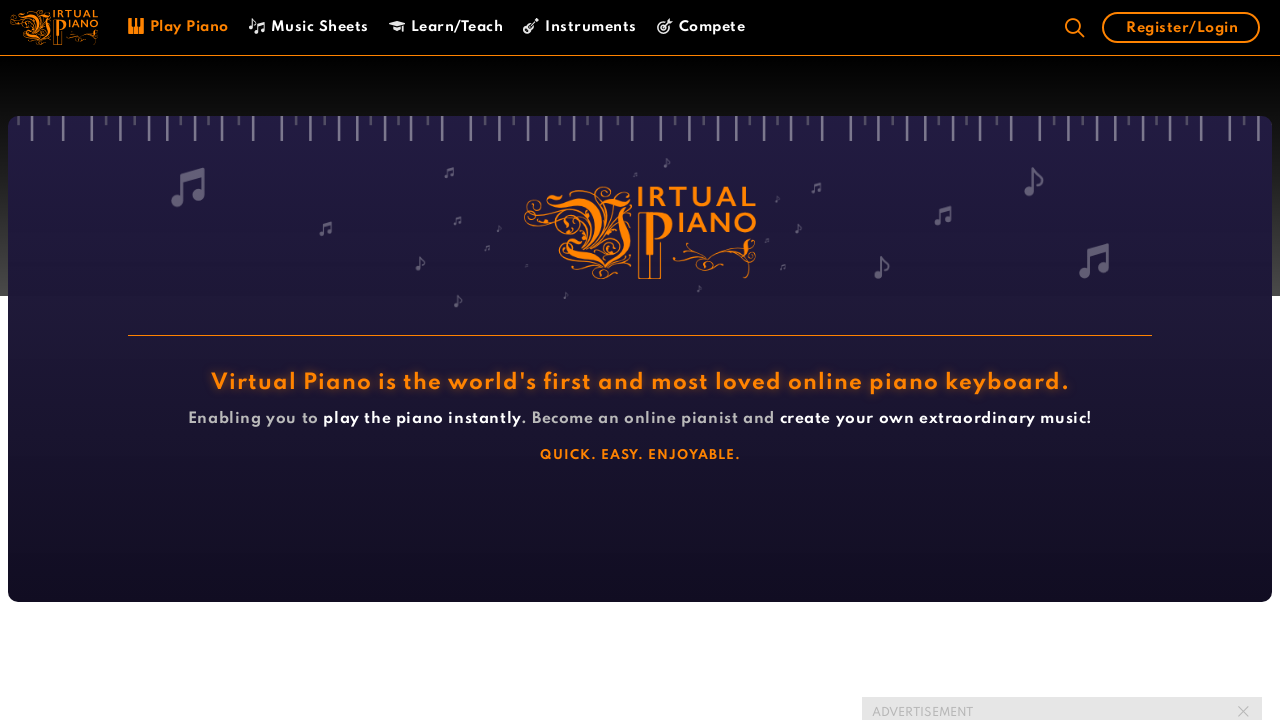

Pressed keyboard key 'o' on virtual piano
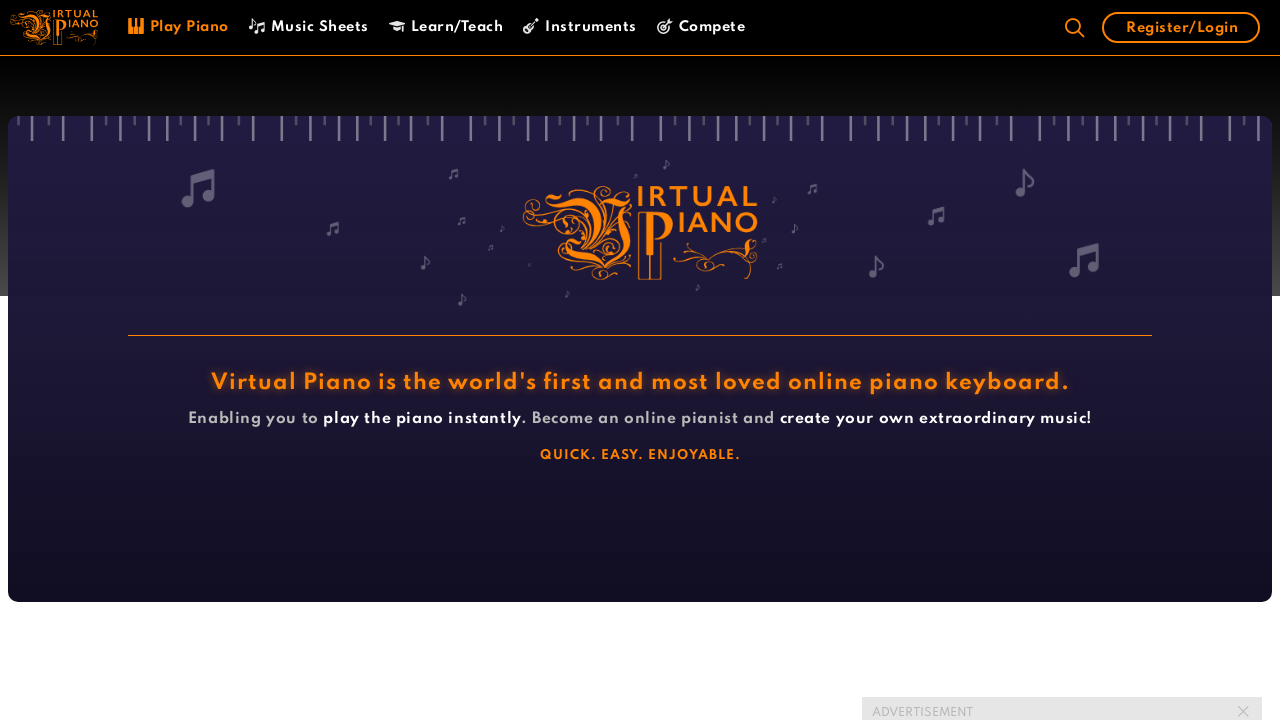

Pressed keyboard key 'i' on virtual piano
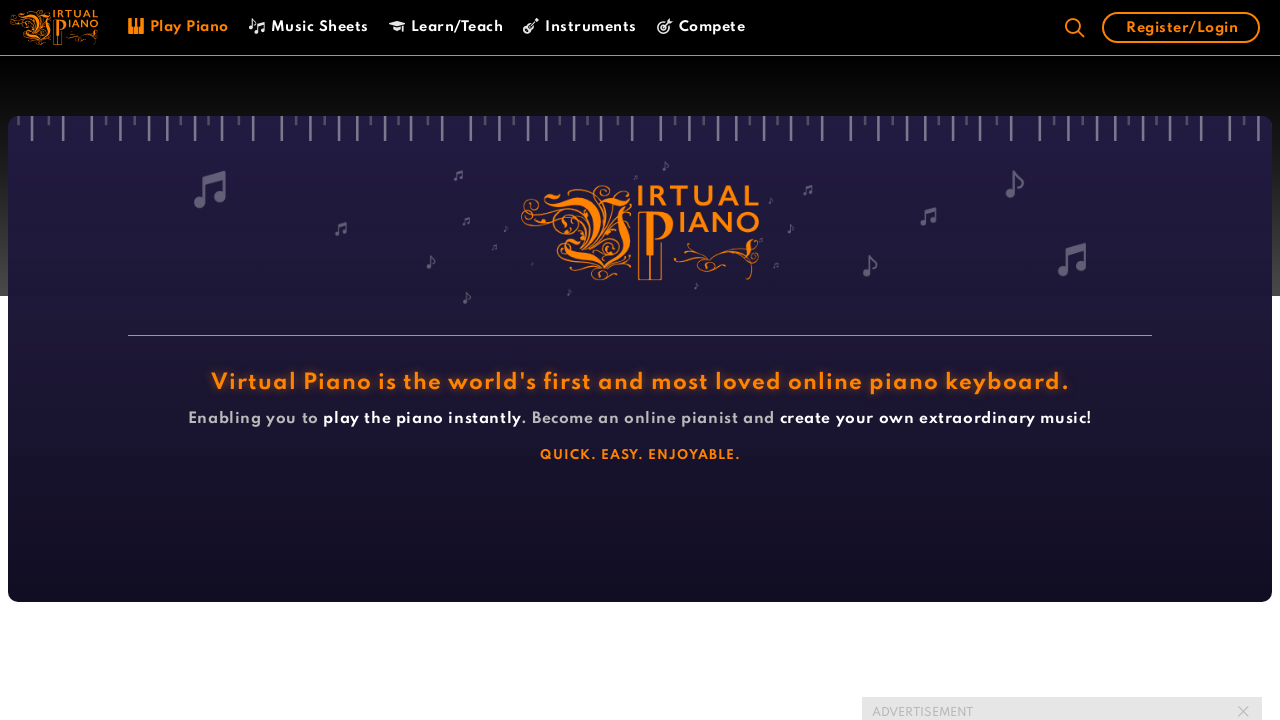

Pressed keyboard key 'o' on virtual piano
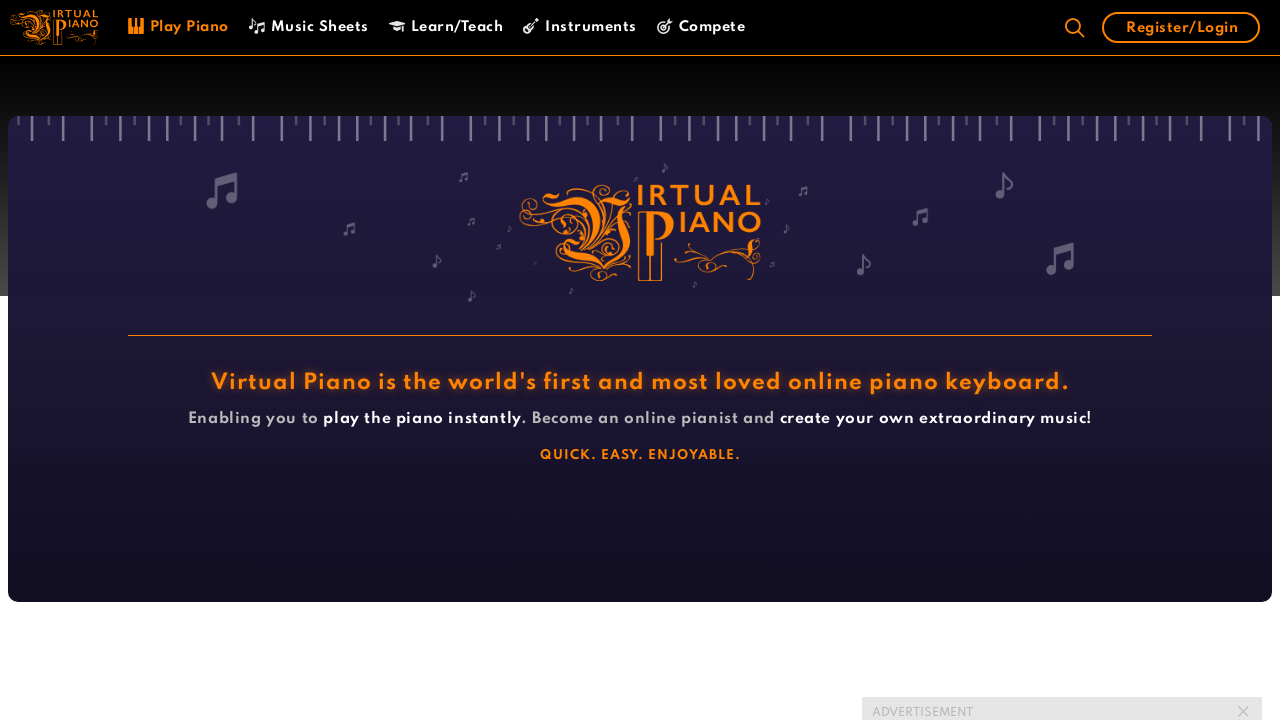

Pressed keyboard key 'p' on virtual piano
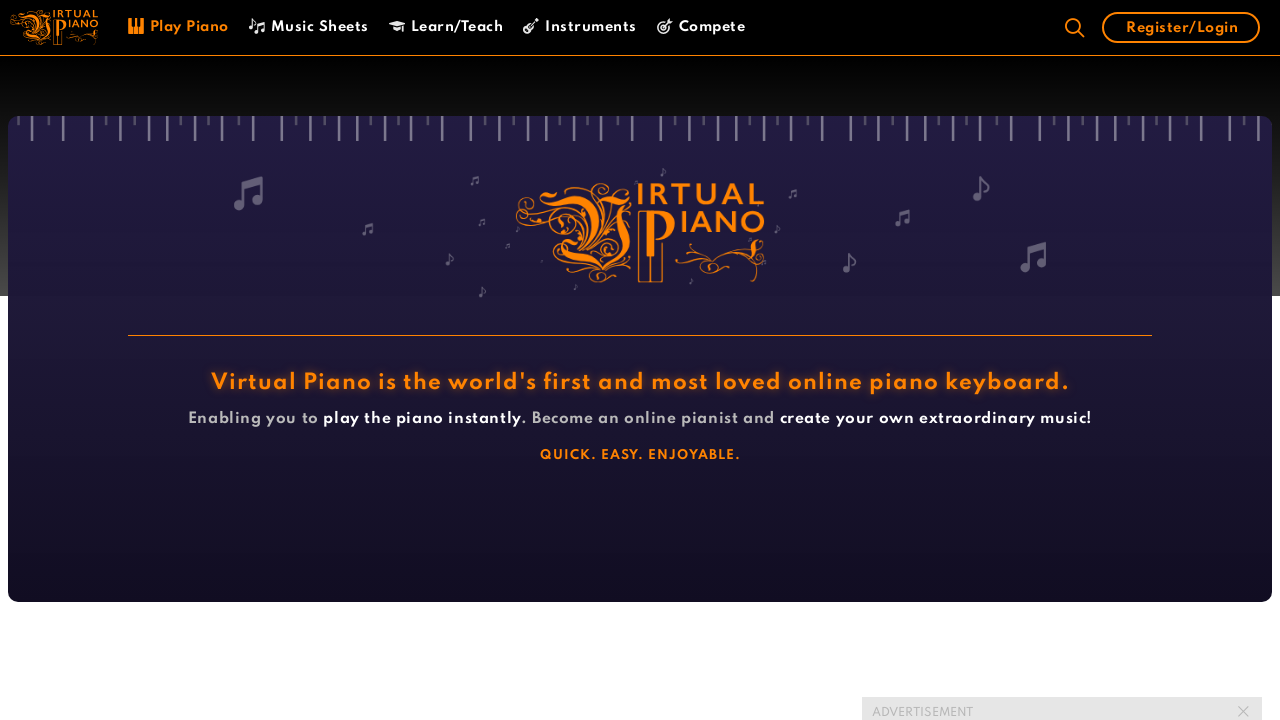

Pressed keyboard key 'P' on virtual piano
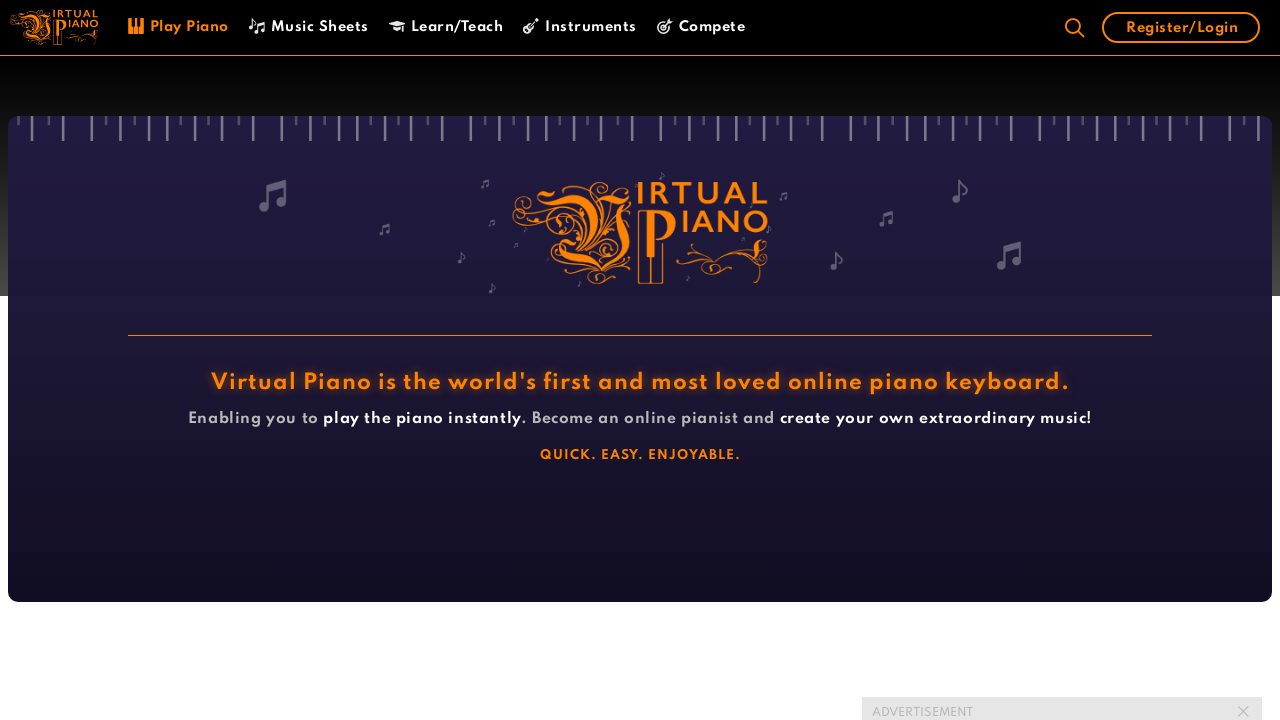

Pressed keyboard key 's' on virtual piano
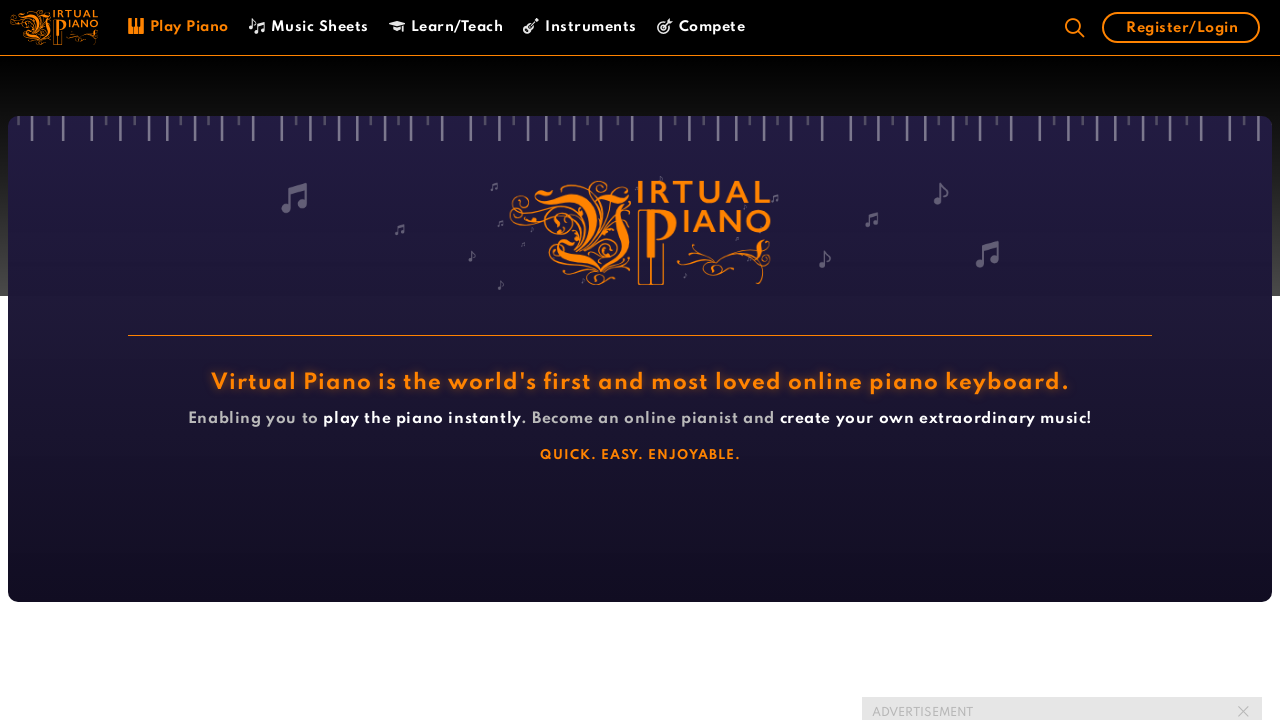

Pressed keyboard key 'd' on virtual piano
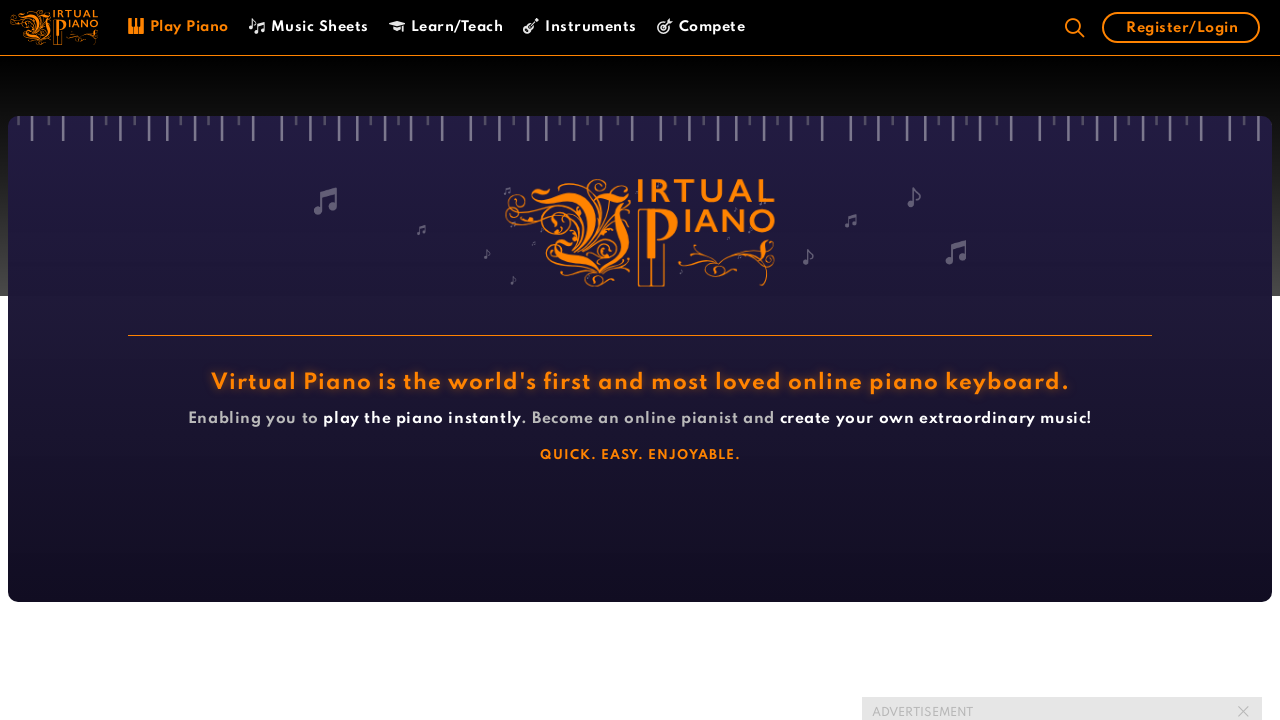

Pressed keyboard key 'd' on virtual piano
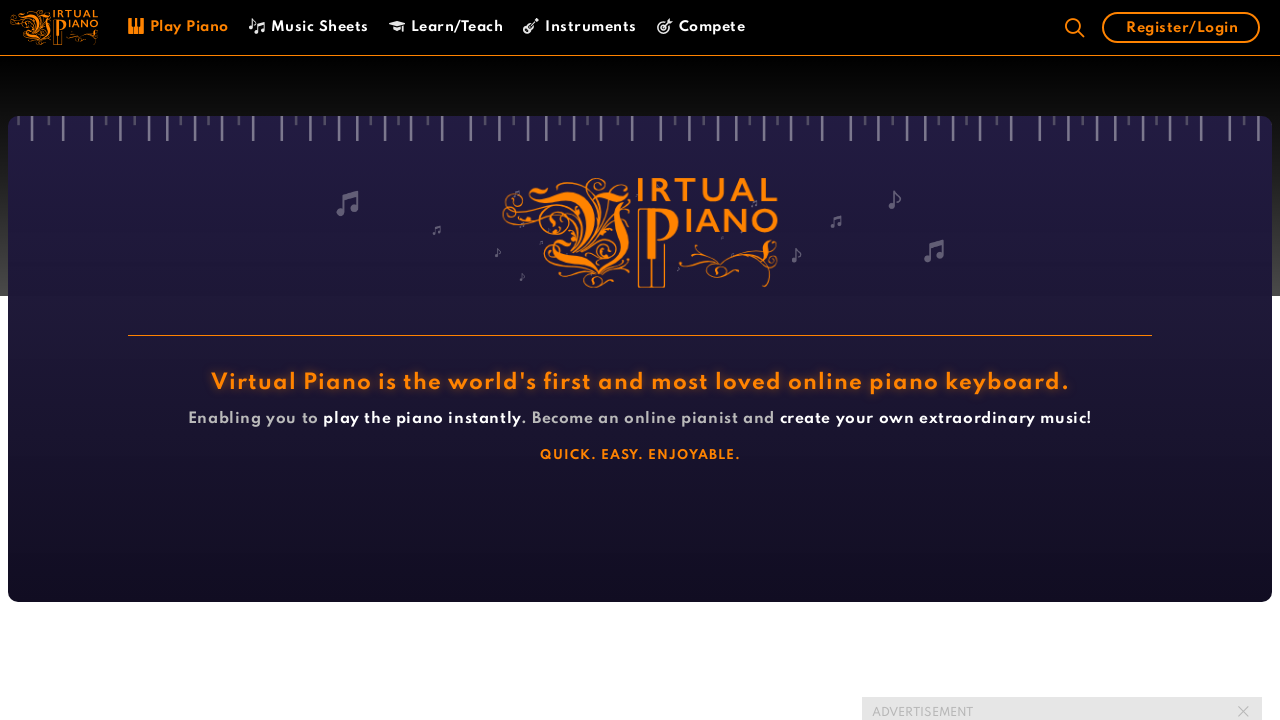

Pressed keyboard key 'd' on virtual piano
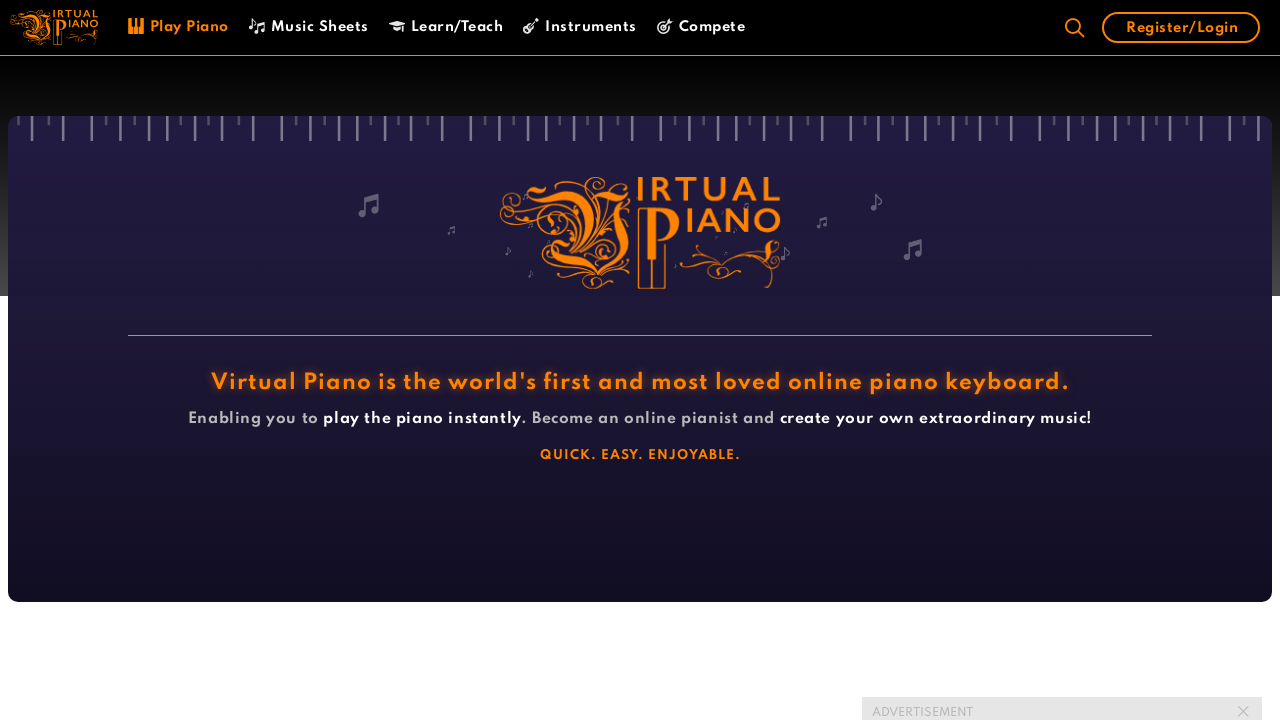

Pressed keyboard key 'P' on virtual piano
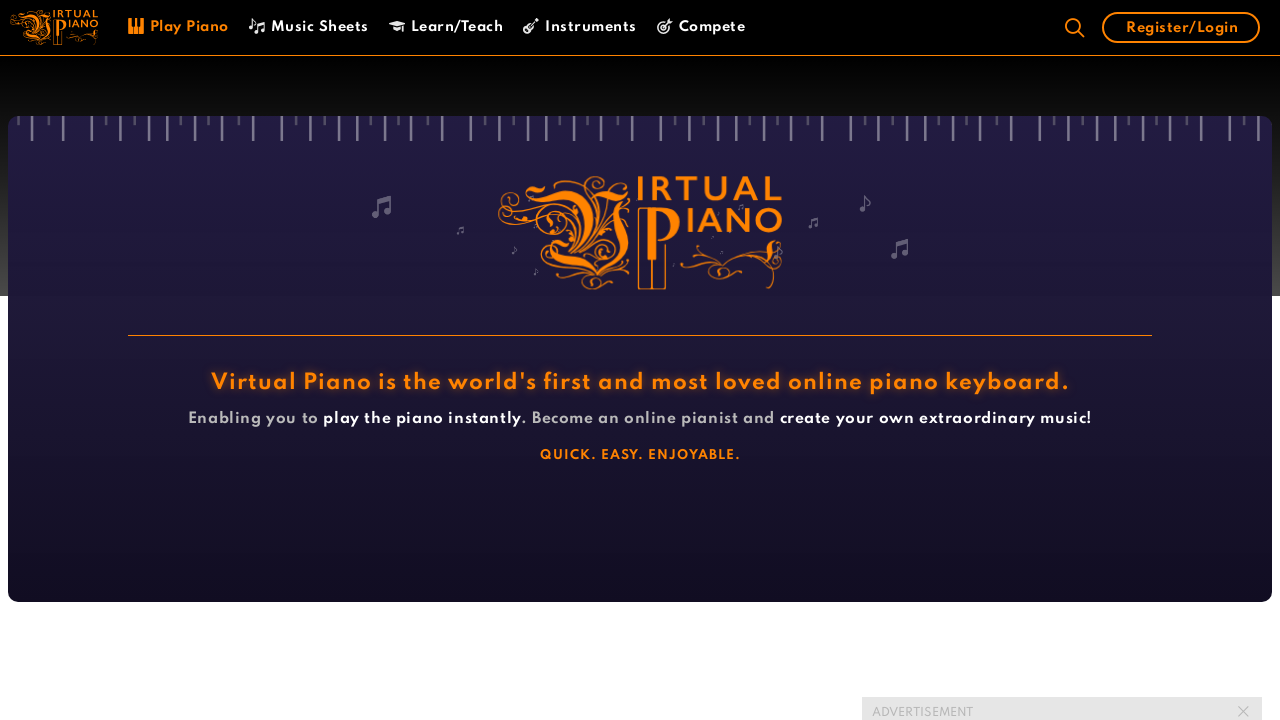

Pressed keyboard key 'p' on virtual piano
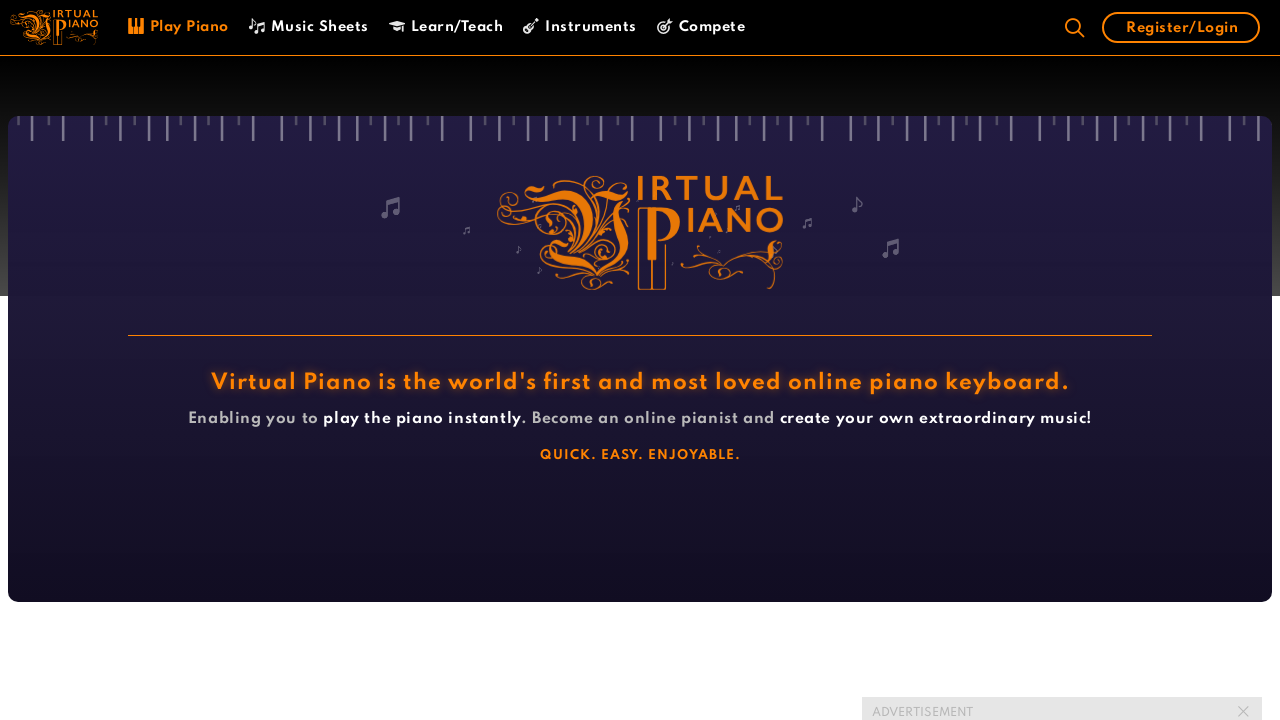

Pressed keyboard key 'o' on virtual piano
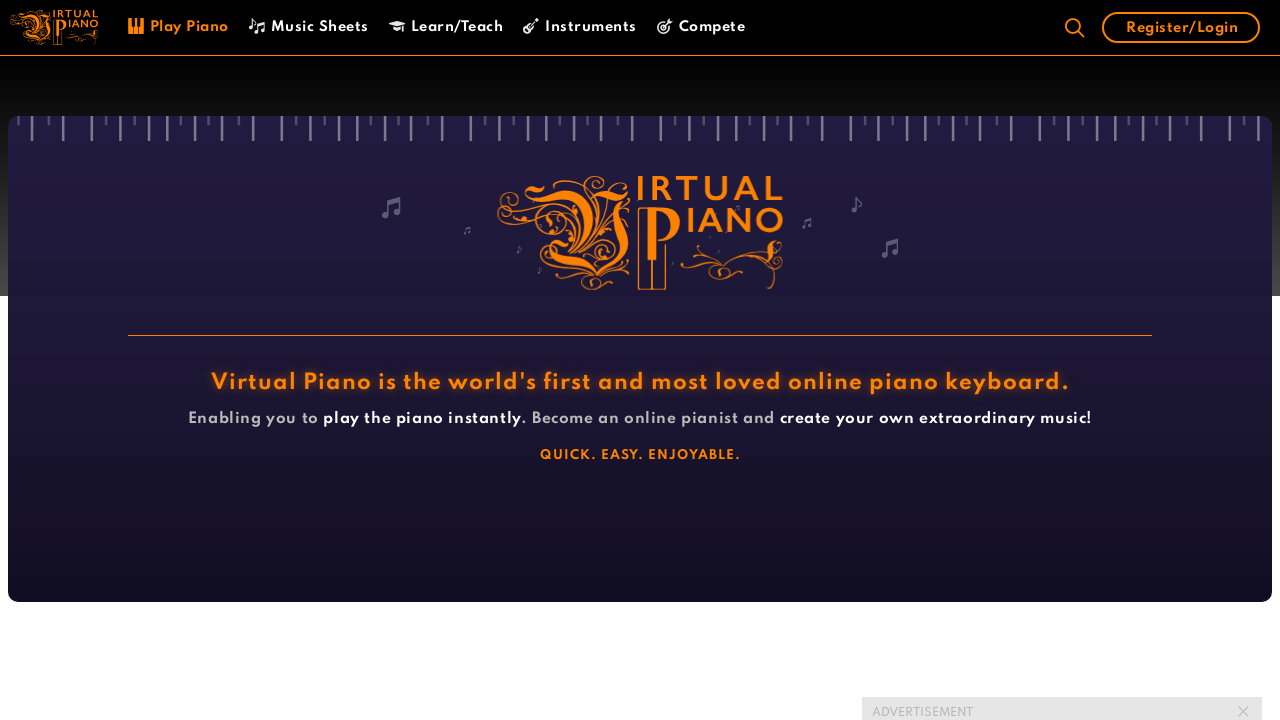

Pressed keyboard key 'p' on virtual piano
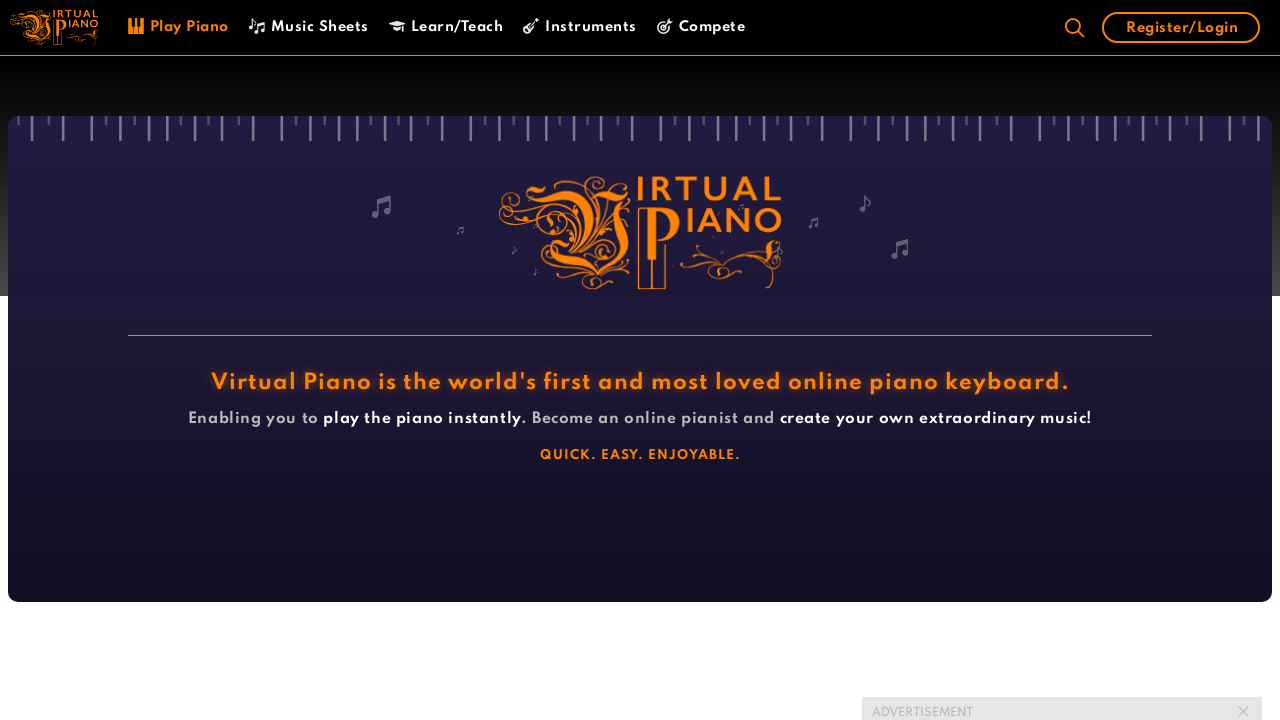

Pressed keyboard key 'P' on virtual piano
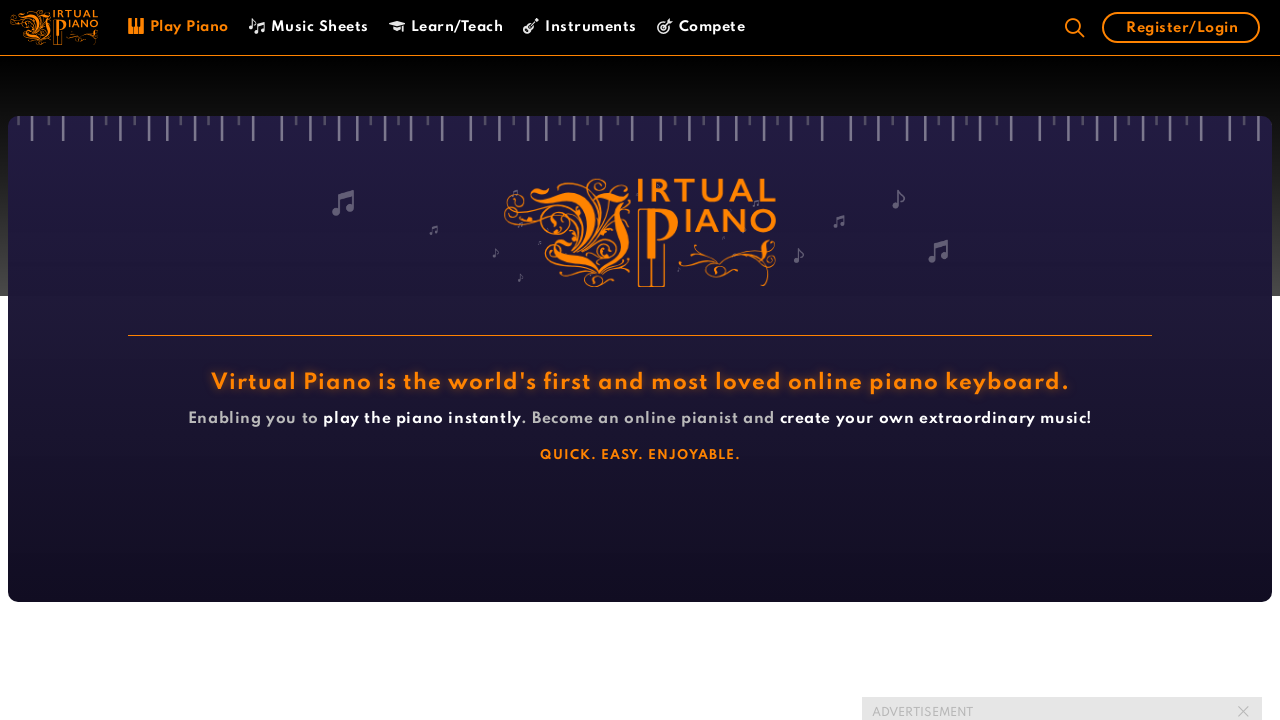

Pressed keyboard key 's' on virtual piano
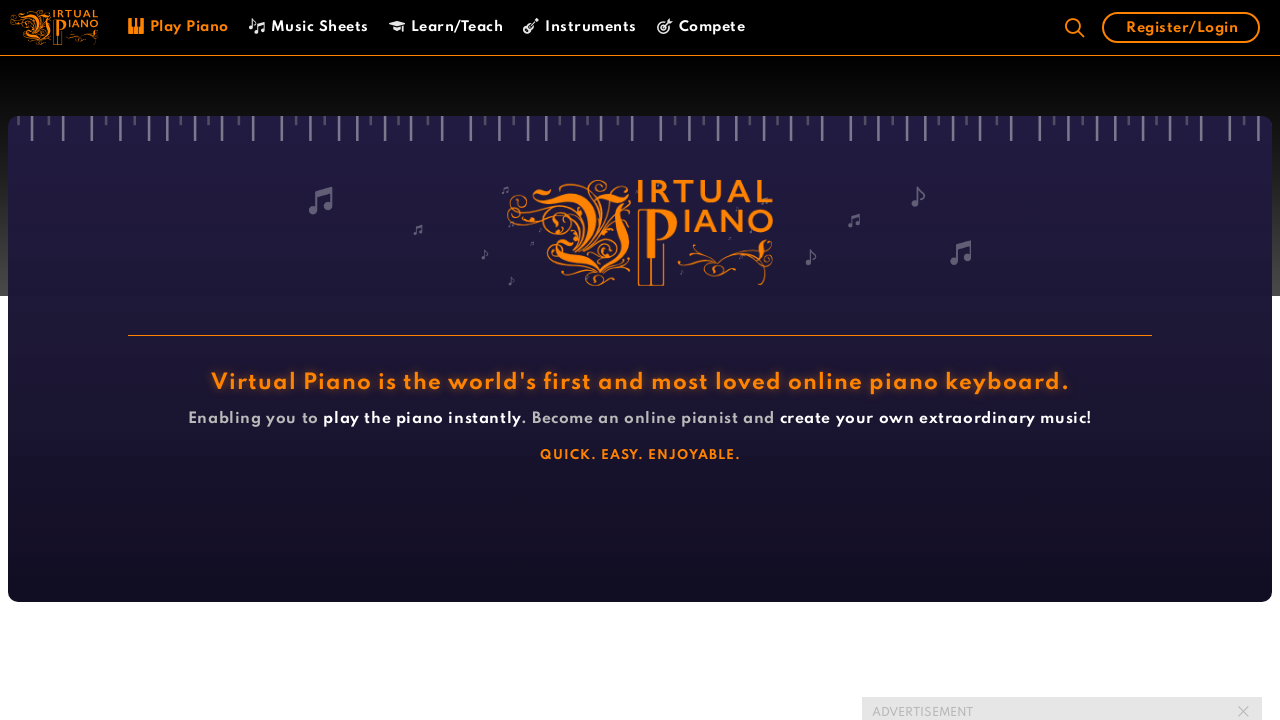

Pressed keyboard key 'd' on virtual piano
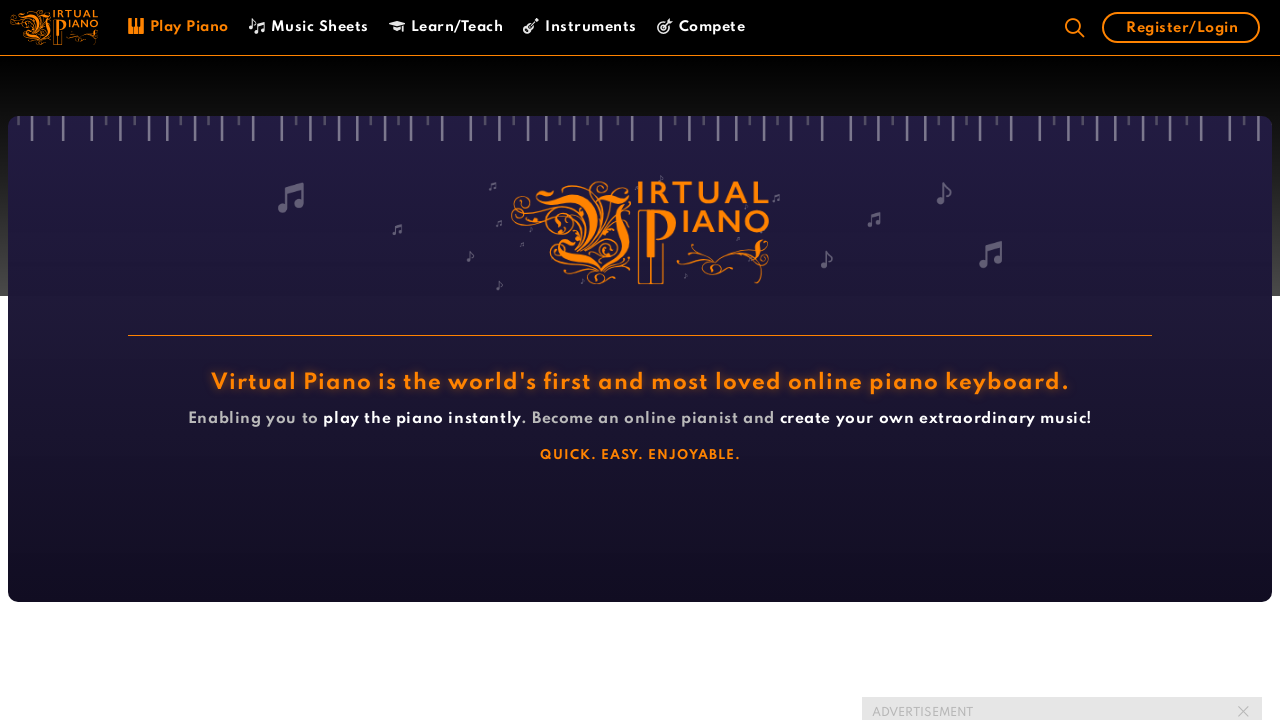

Pressed keyboard key 's' on virtual piano
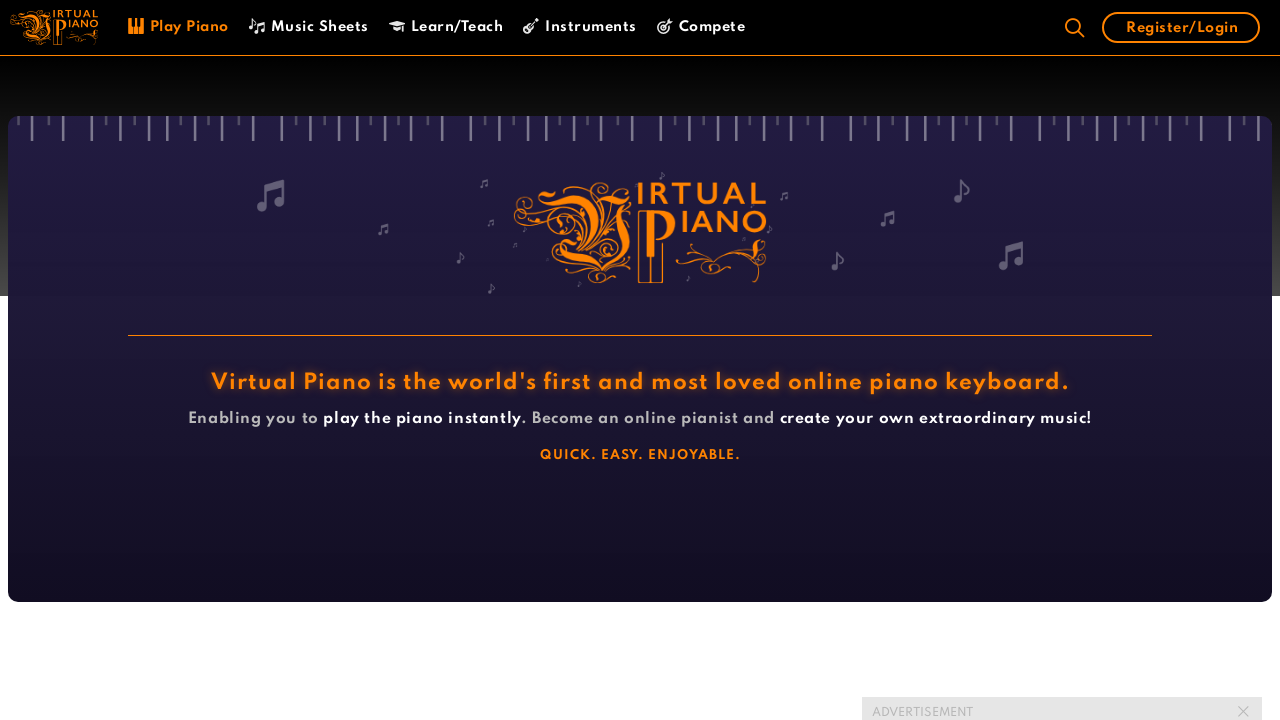

Pressed keyboard key 'p' on virtual piano
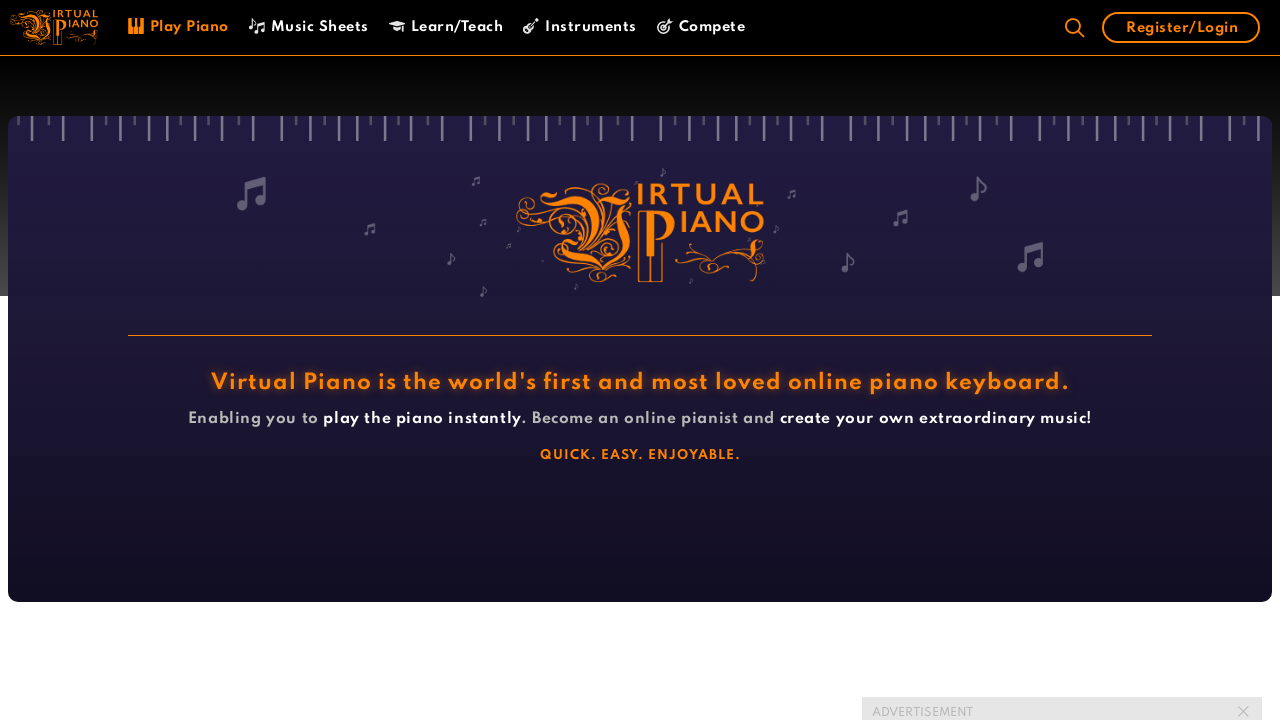

Pressed keyboard key 'o' on virtual piano
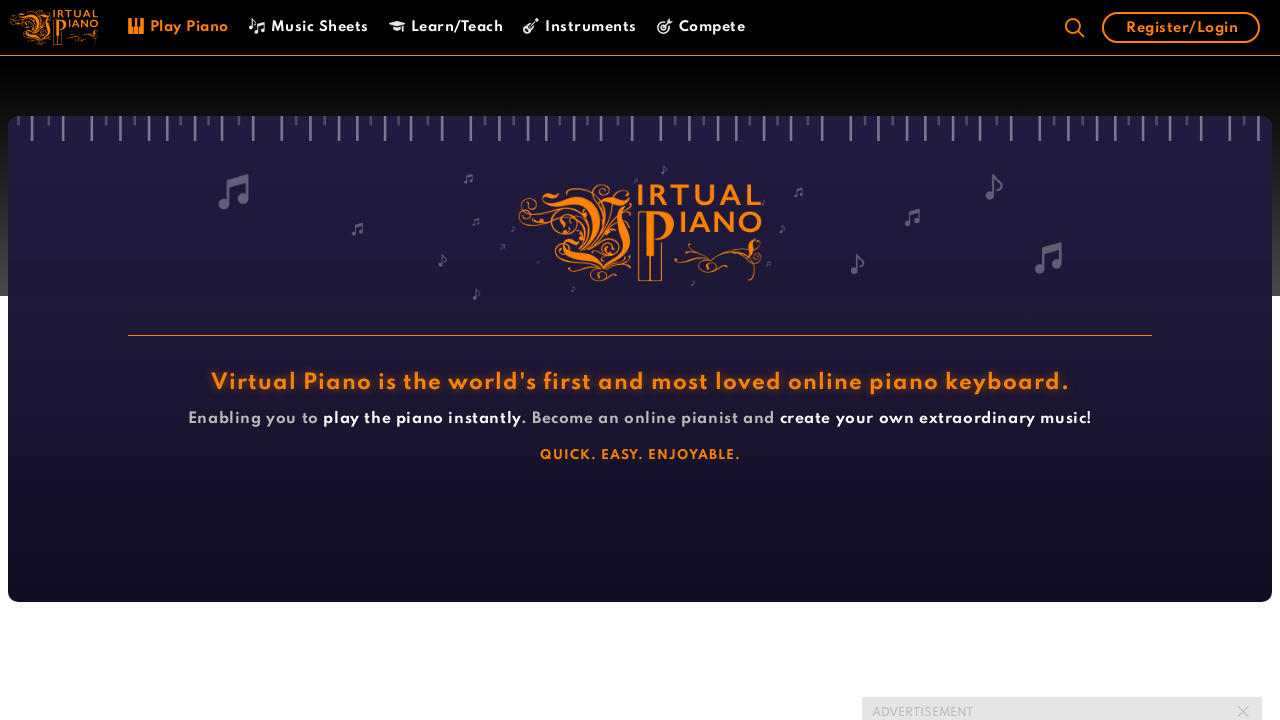

Pressed keyboard key 'i' on virtual piano
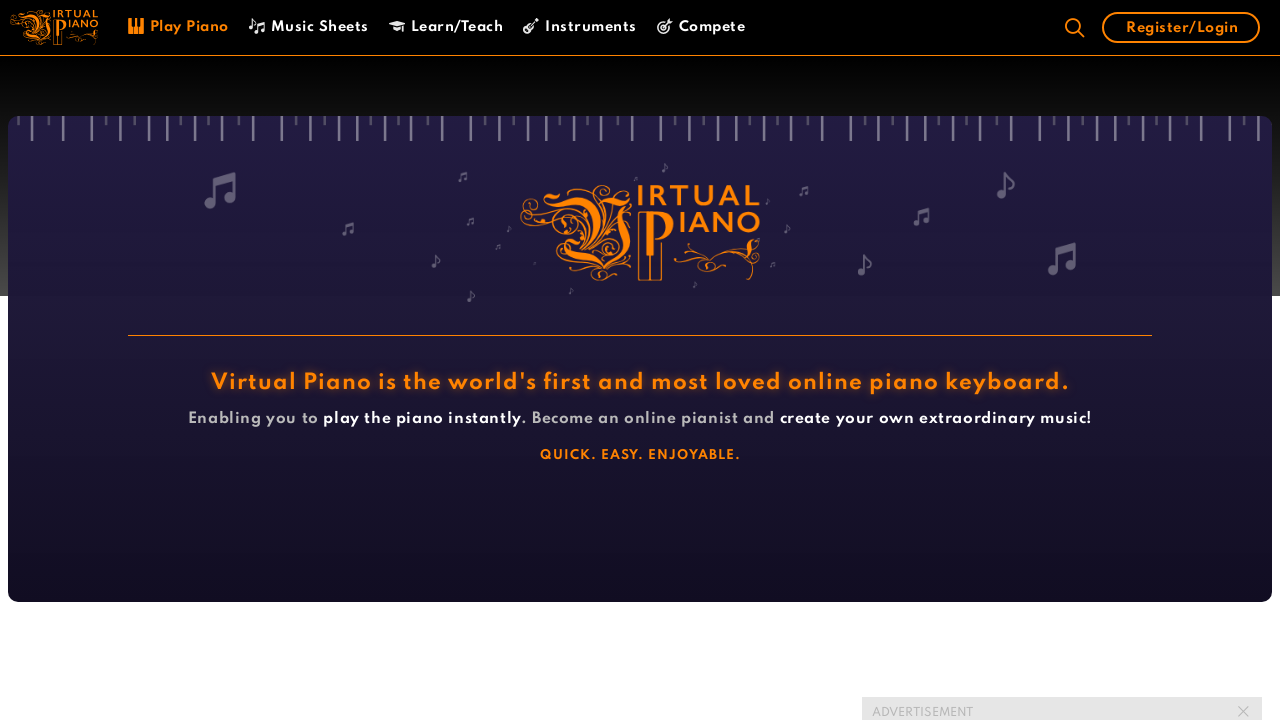

Pressed keyboard key 's' on virtual piano
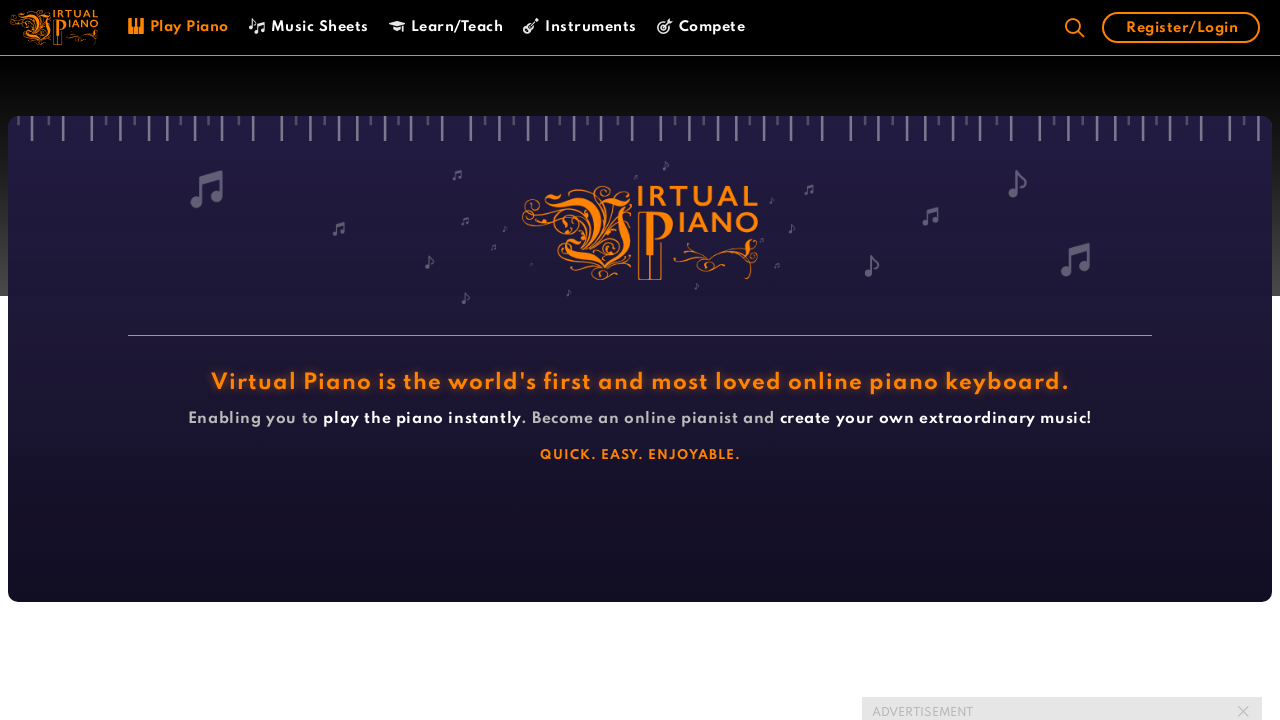

Pressed keyboard key 'd' on virtual piano
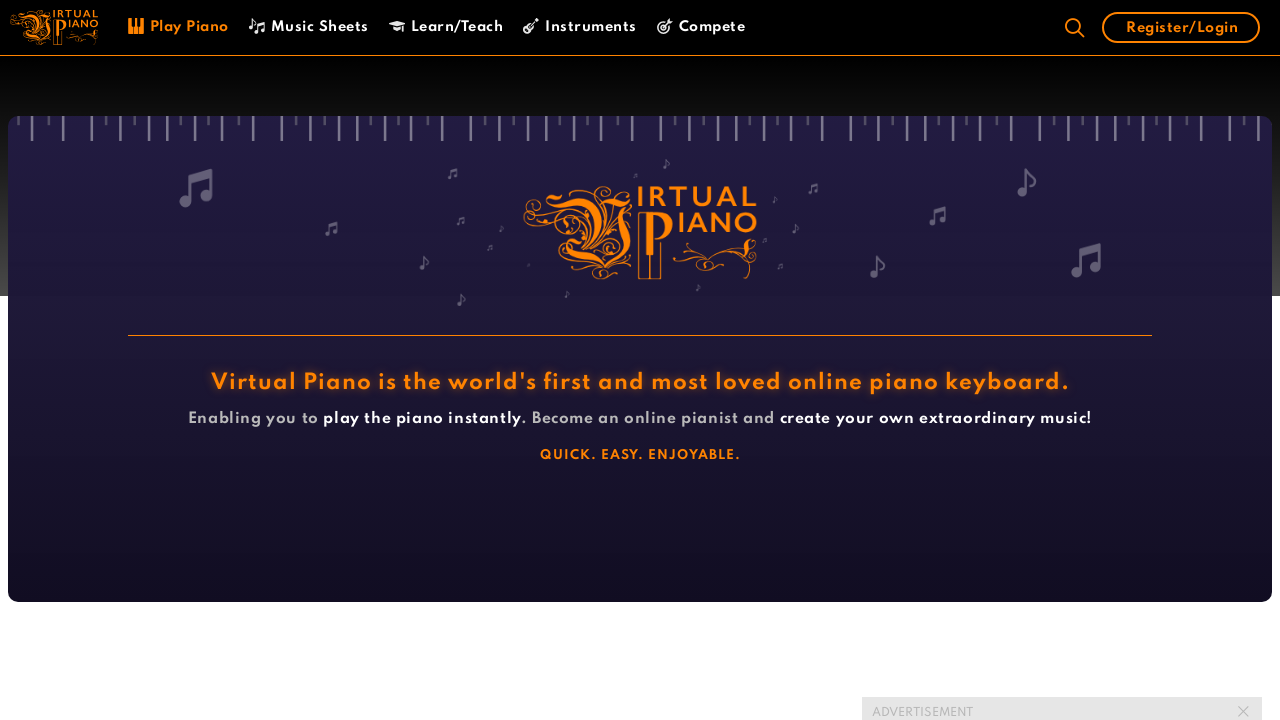

Pressed keyboard key 'd' on virtual piano
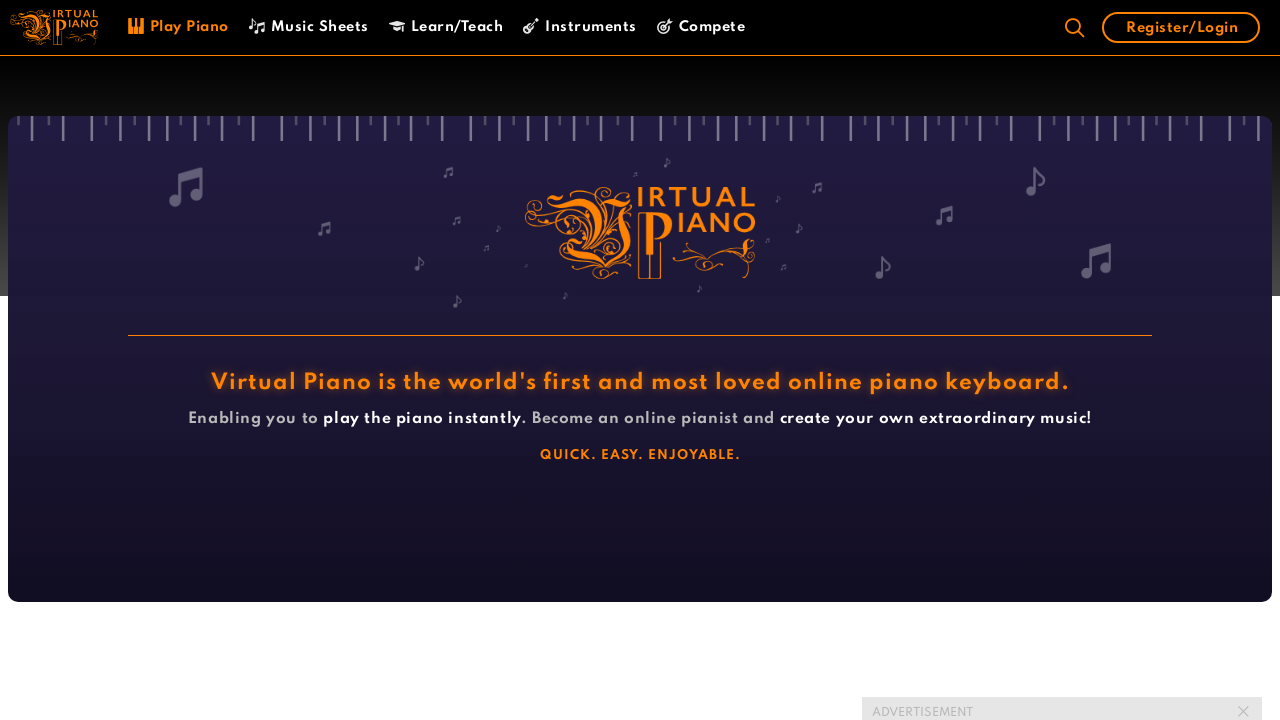

Pressed keyboard key 'd' on virtual piano
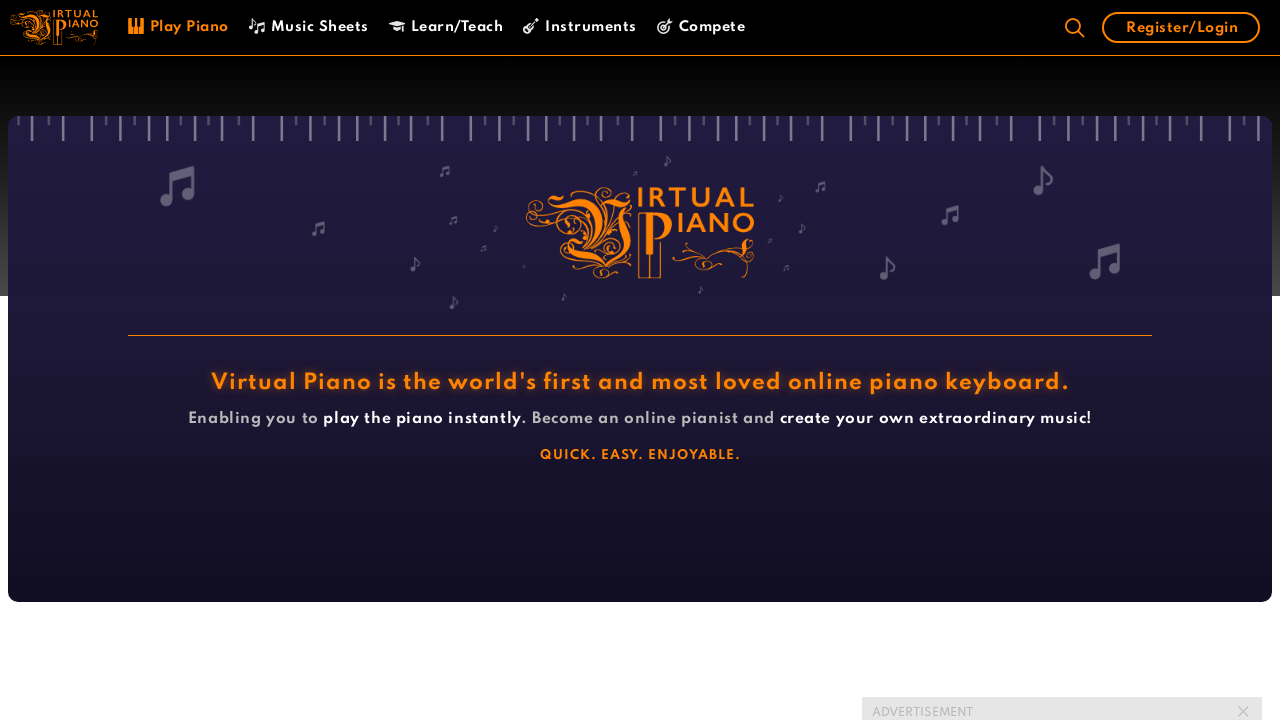

Pressed keyboard key 'P' on virtual piano
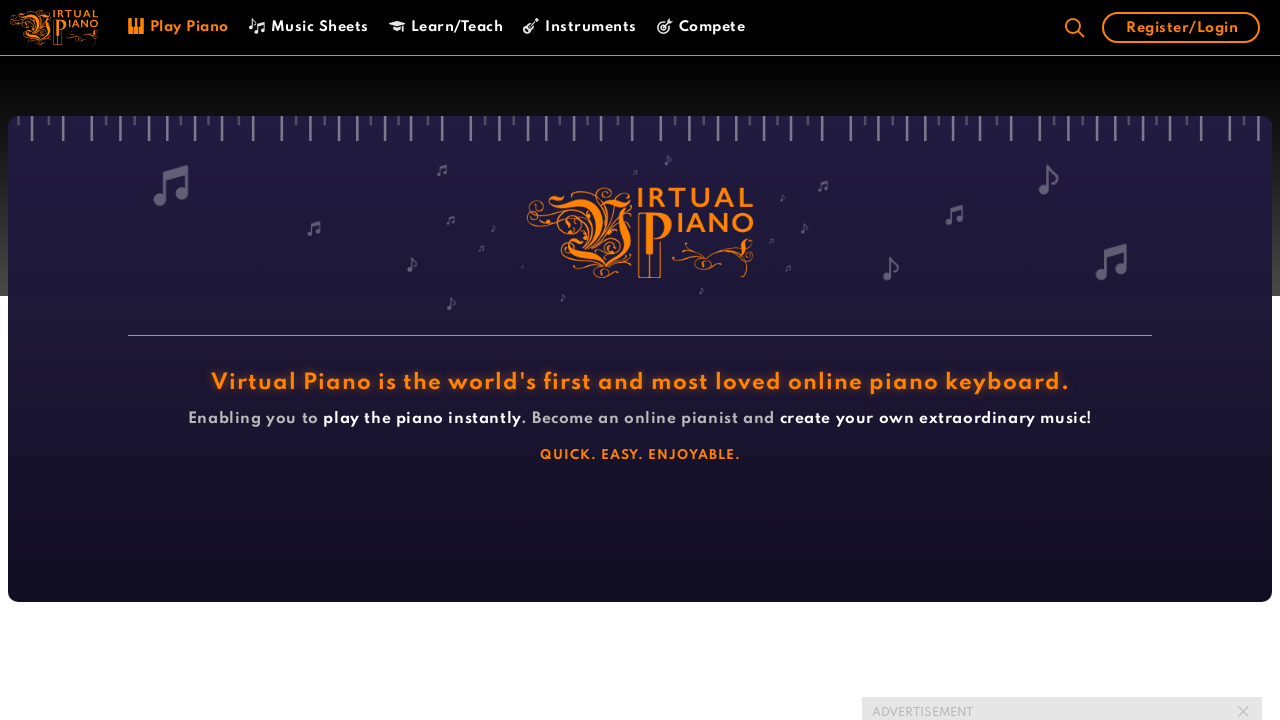

Pressed keyboard key 'p' on virtual piano
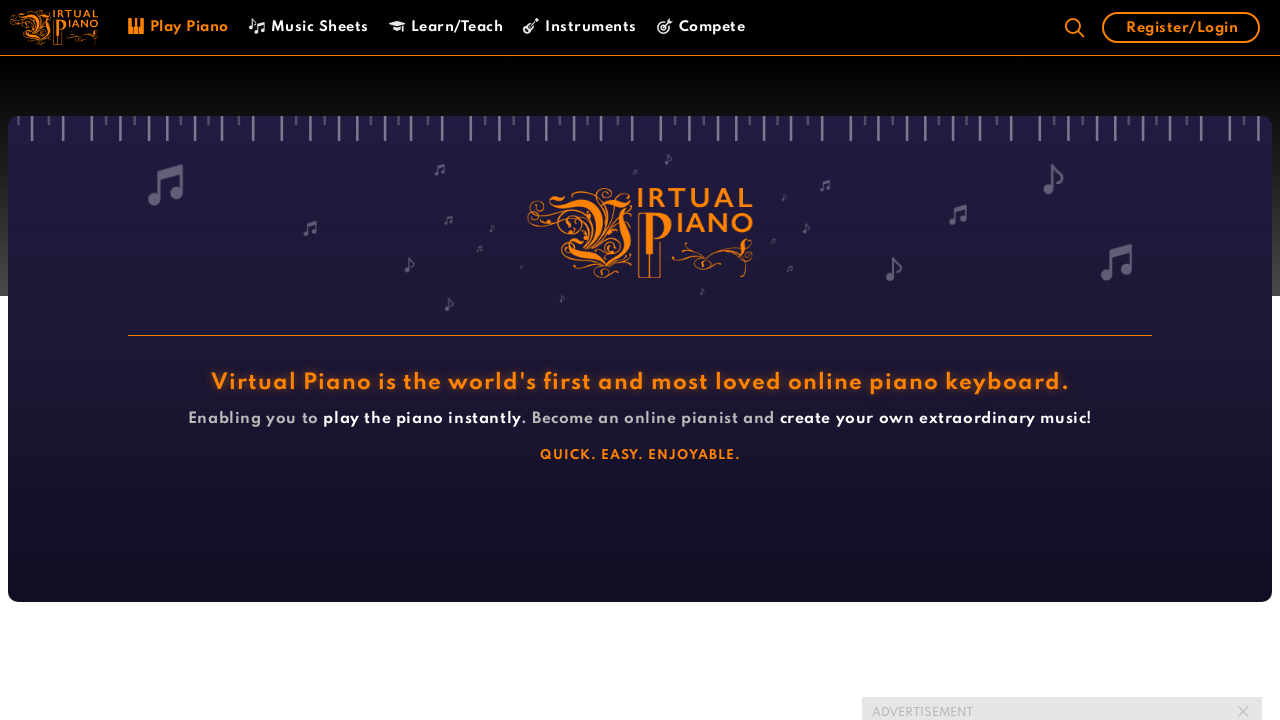

Pressed keyboard key 'o' on virtual piano
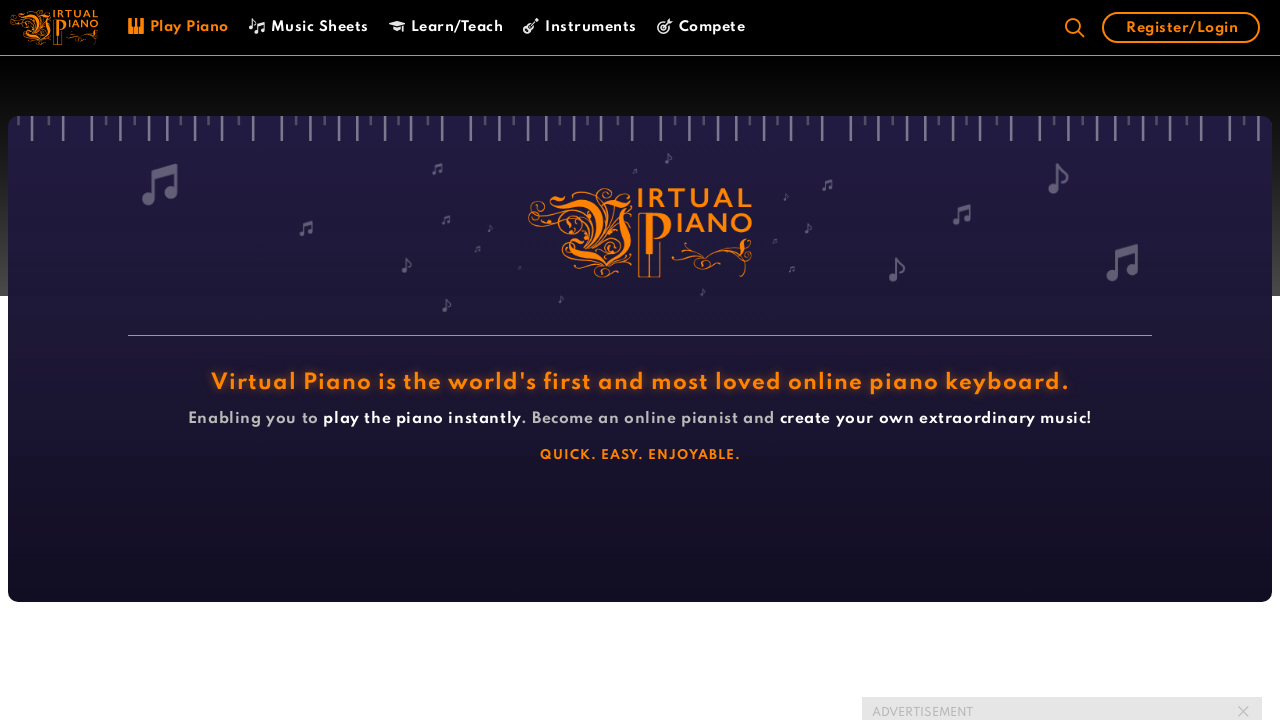

Pressed keyboard key 'i' on virtual piano
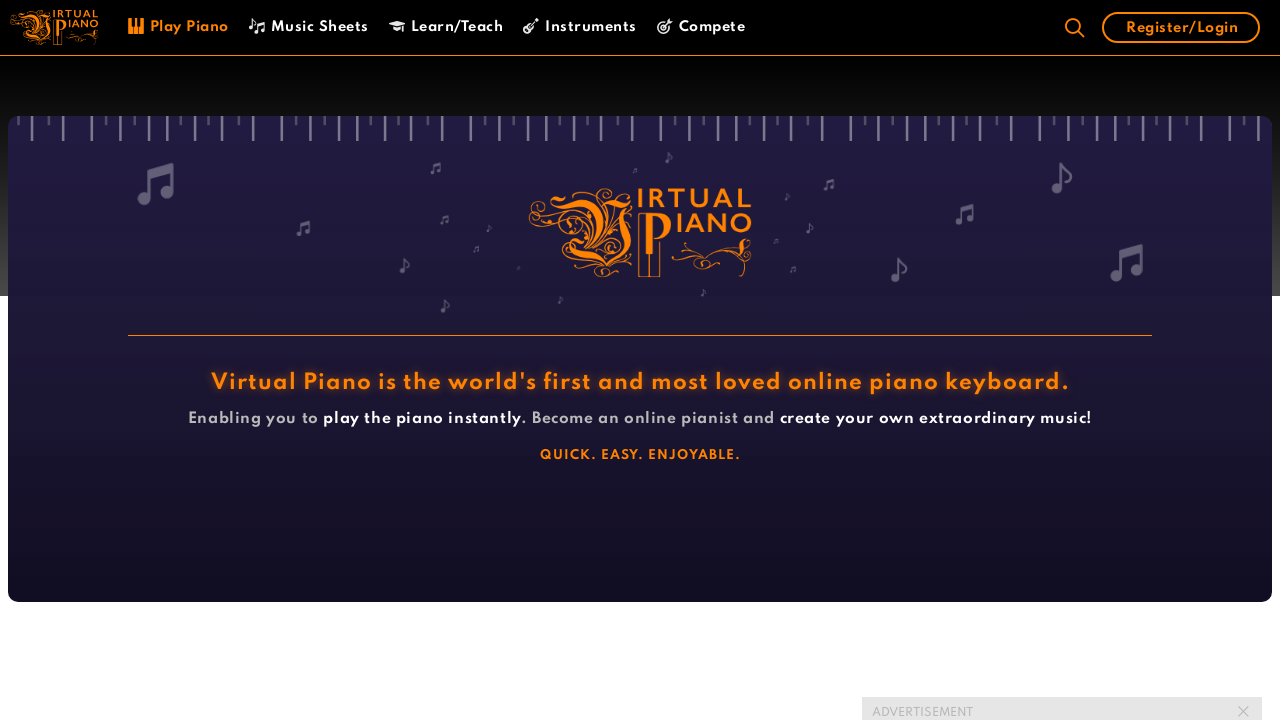

Pressed keyboard key 'u' on virtual piano
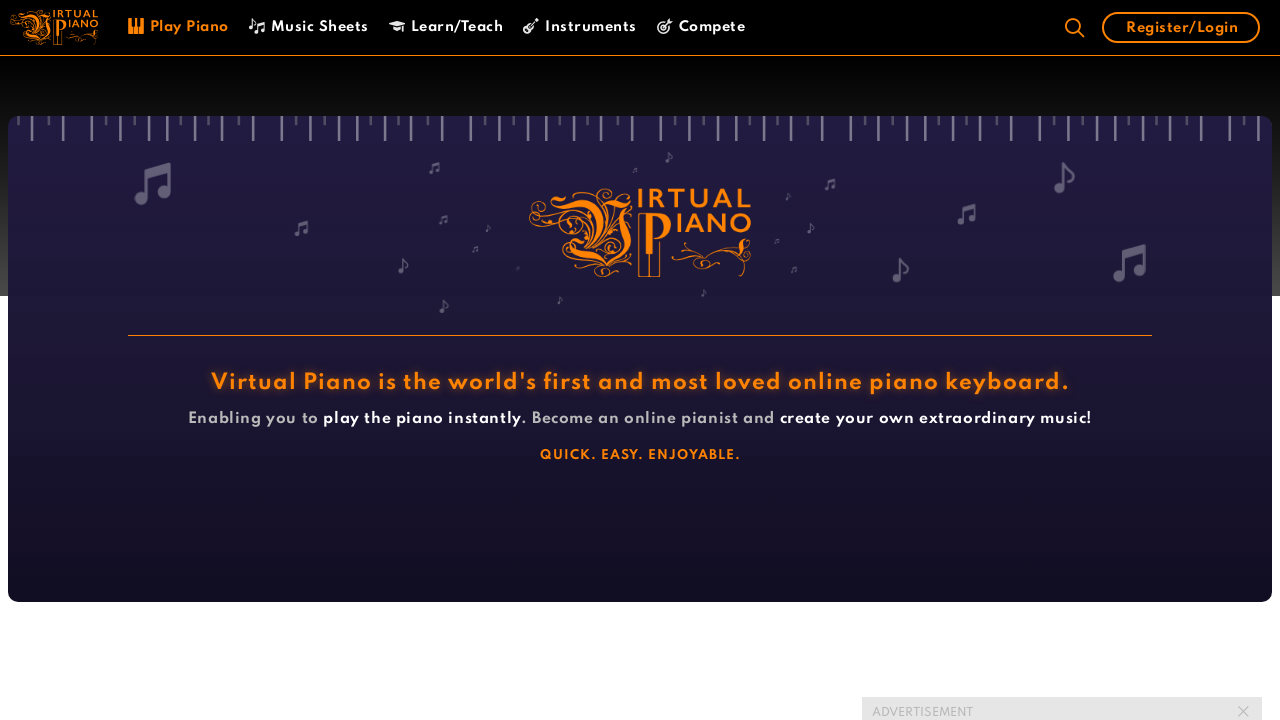

Pressed keyboard key 'i' on virtual piano
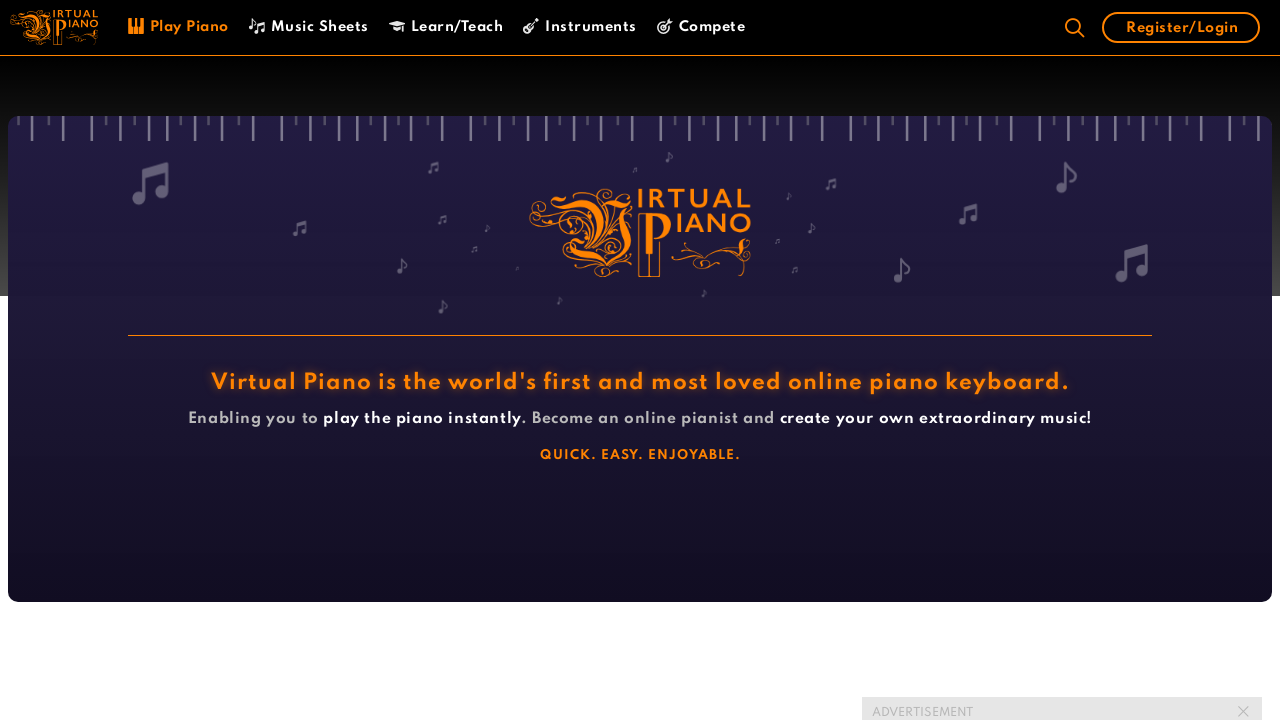

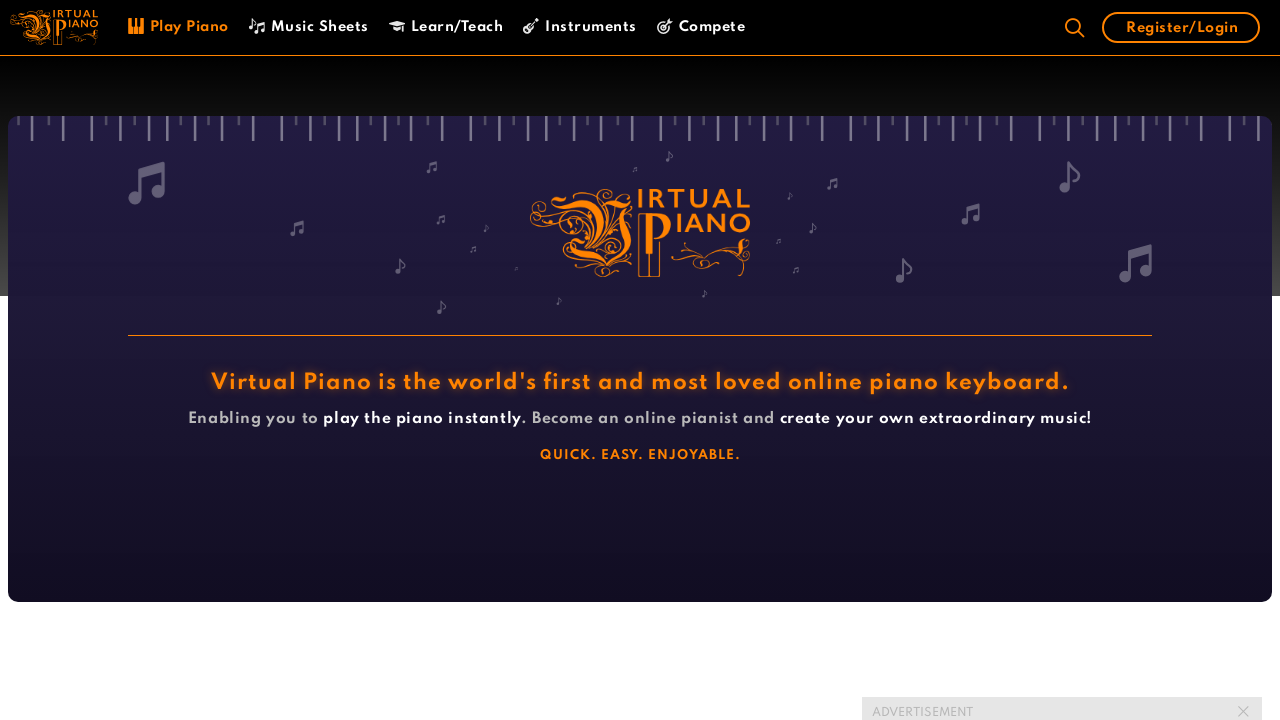